Fills all text input fields in a large form with a test answer and submits the form by clicking the button

Starting URL: http://suninjuly.github.io/huge_form.html

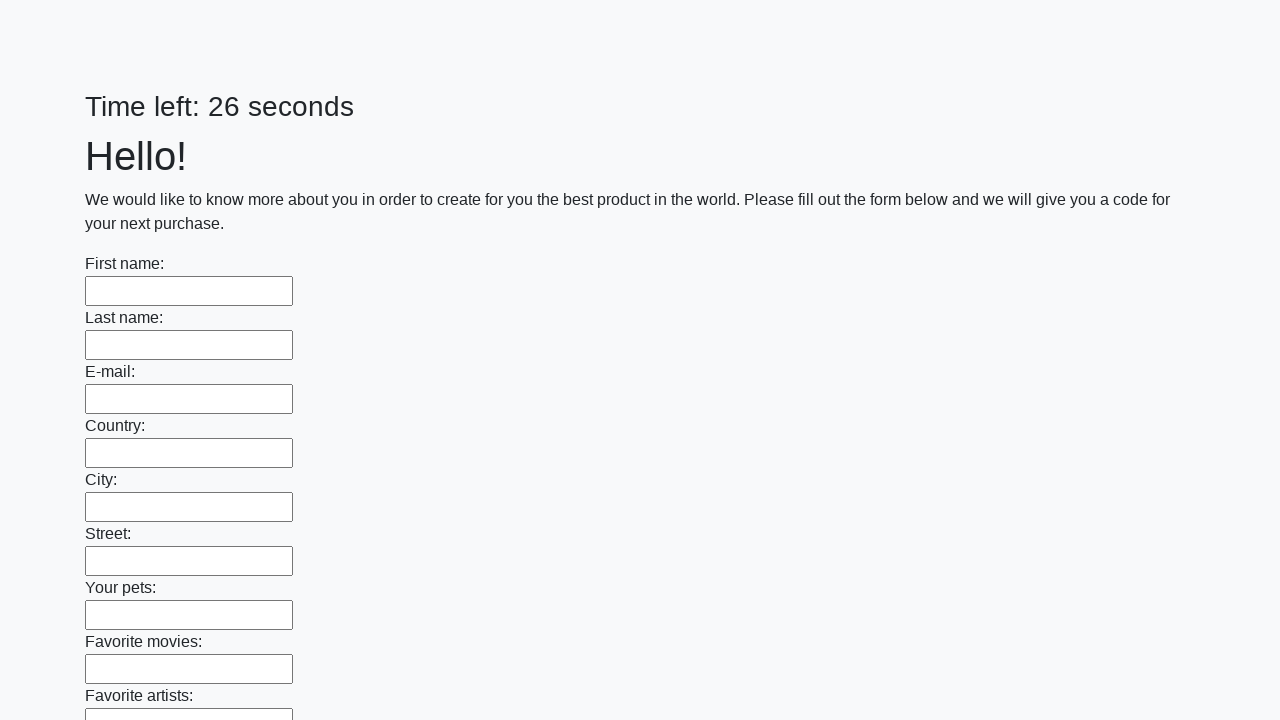

Located all text input fields in the huge form
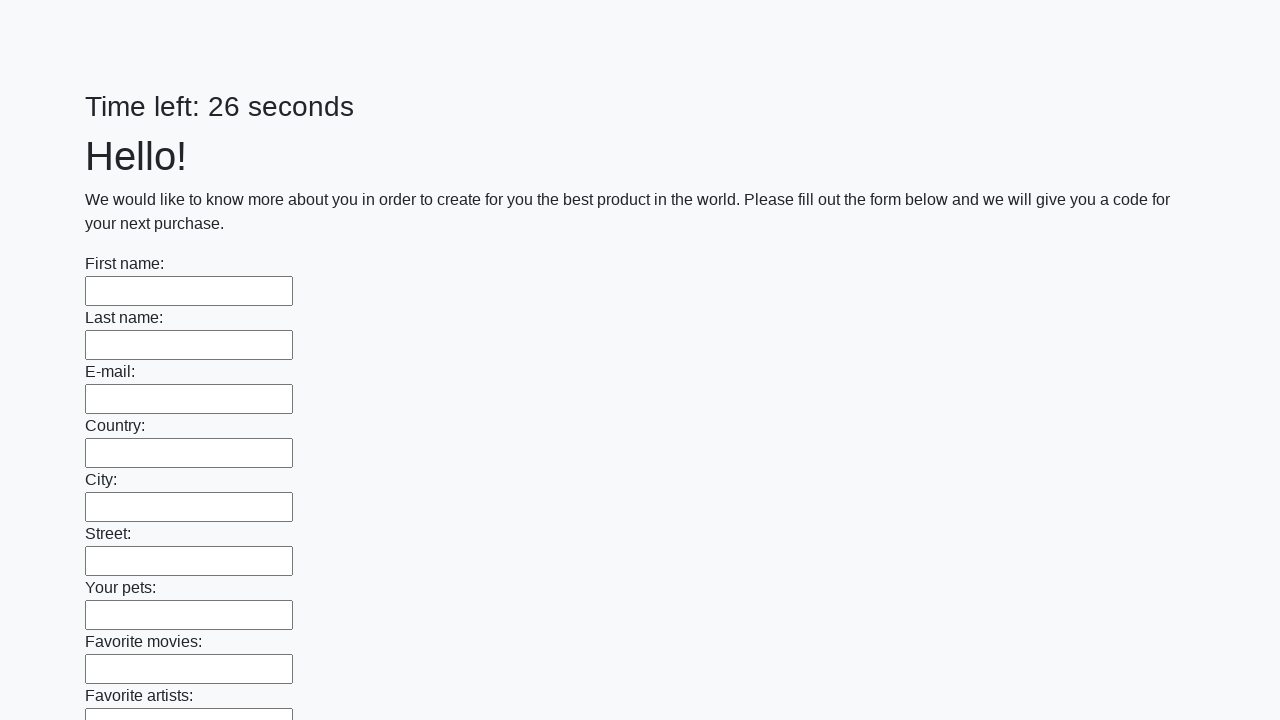

Filled a text input field with 'Мой ответ' on input[type='text'] >> nth=0
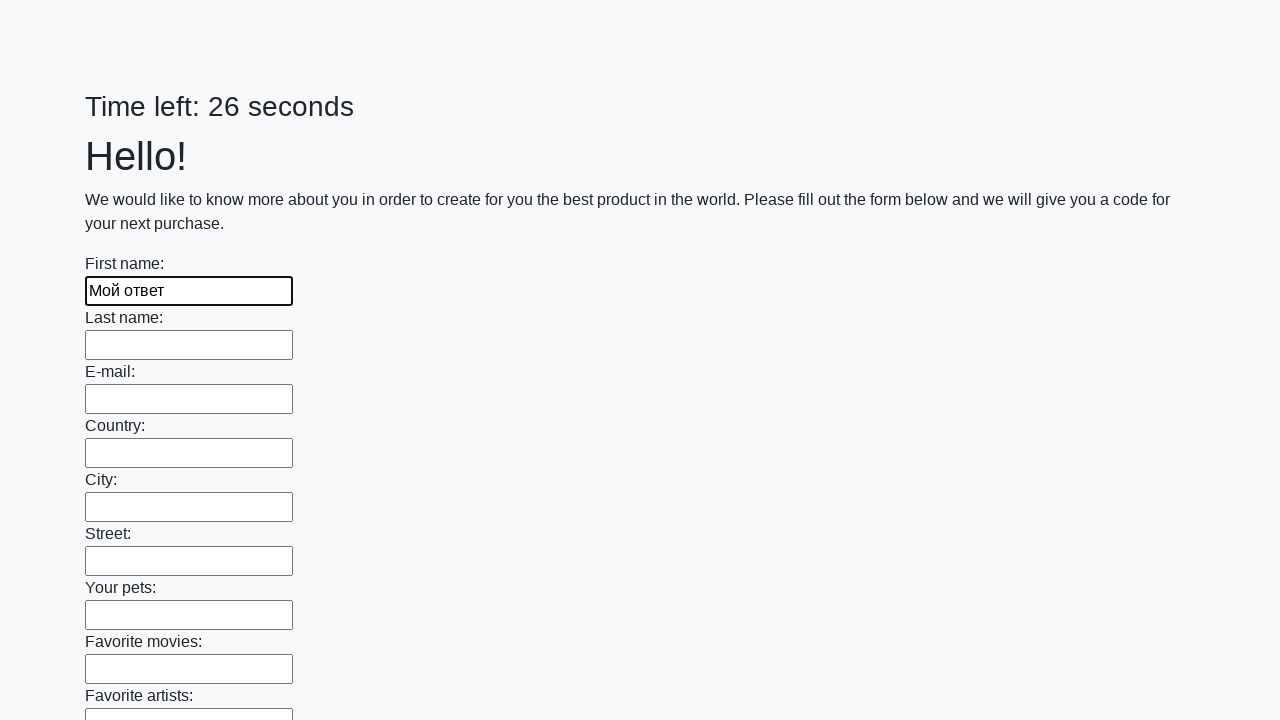

Filled a text input field with 'Мой ответ' on input[type='text'] >> nth=1
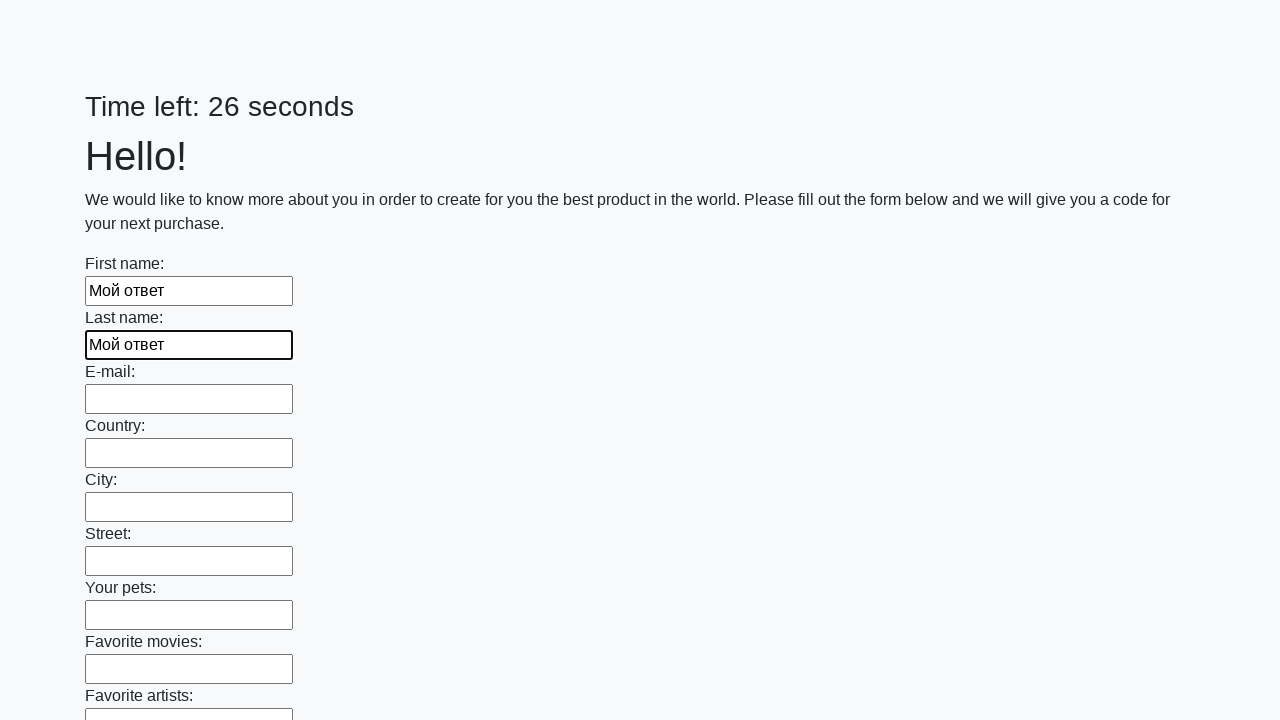

Filled a text input field with 'Мой ответ' on input[type='text'] >> nth=2
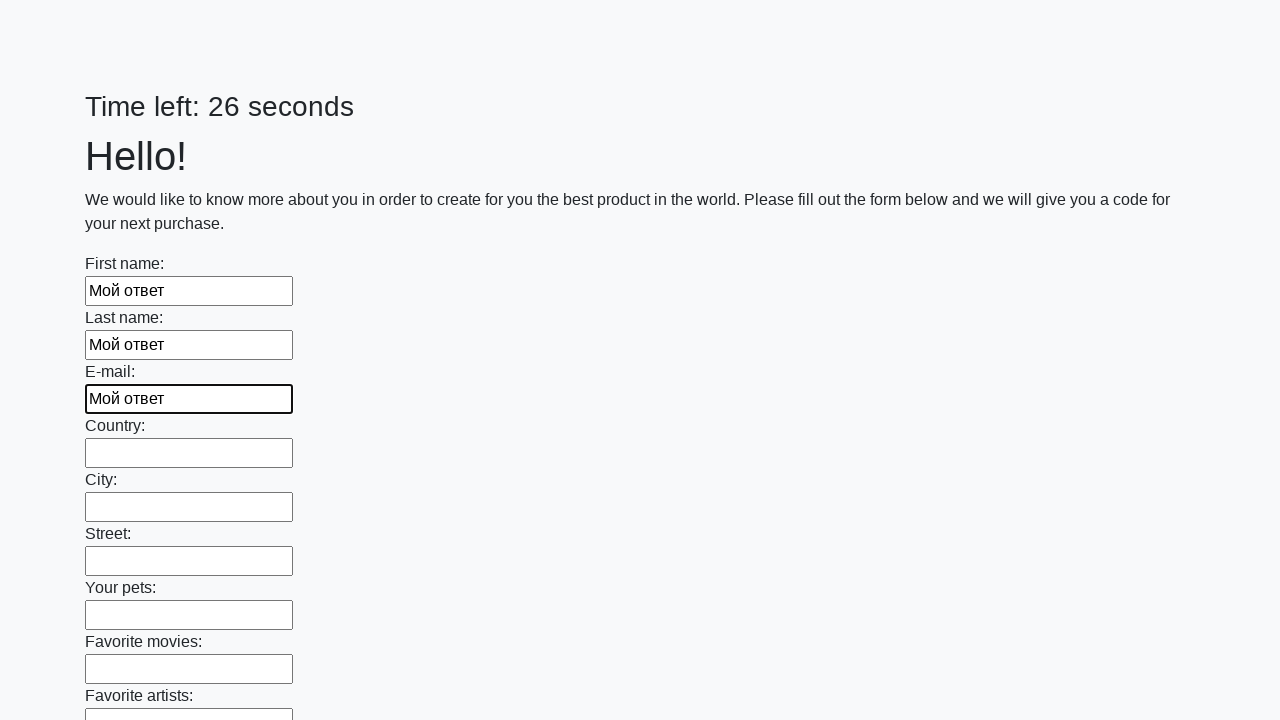

Filled a text input field with 'Мой ответ' on input[type='text'] >> nth=3
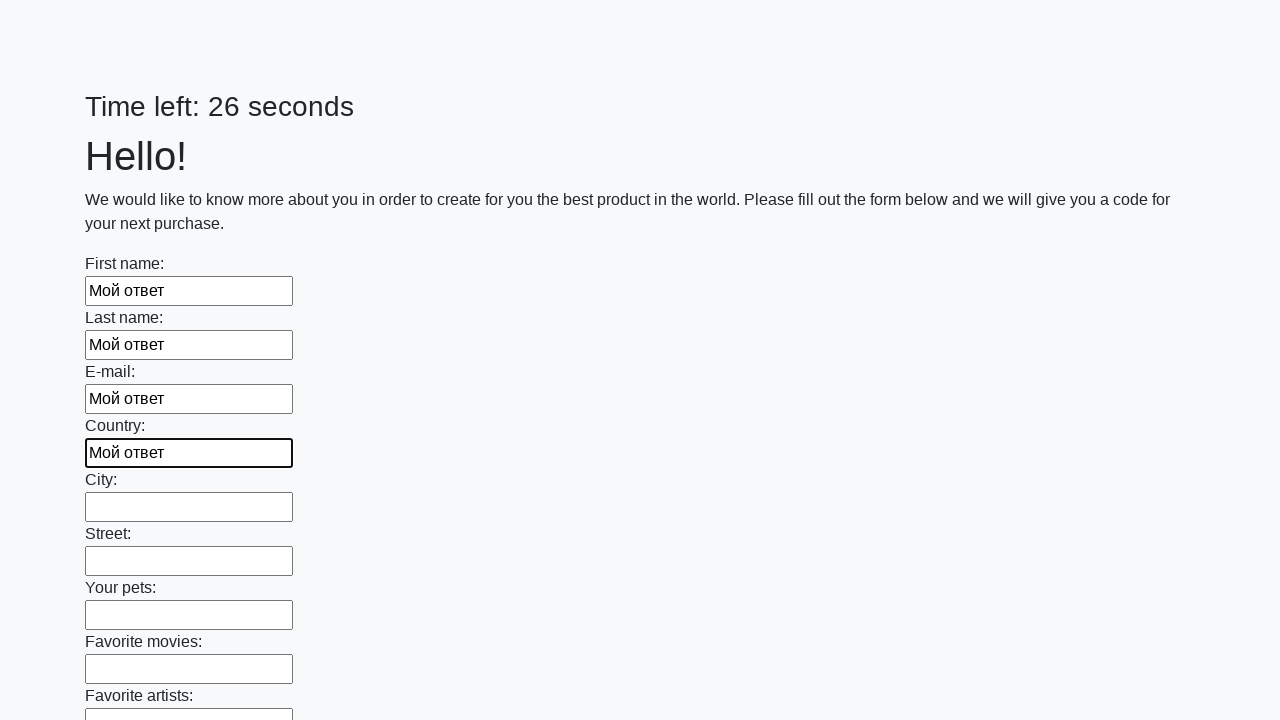

Filled a text input field with 'Мой ответ' on input[type='text'] >> nth=4
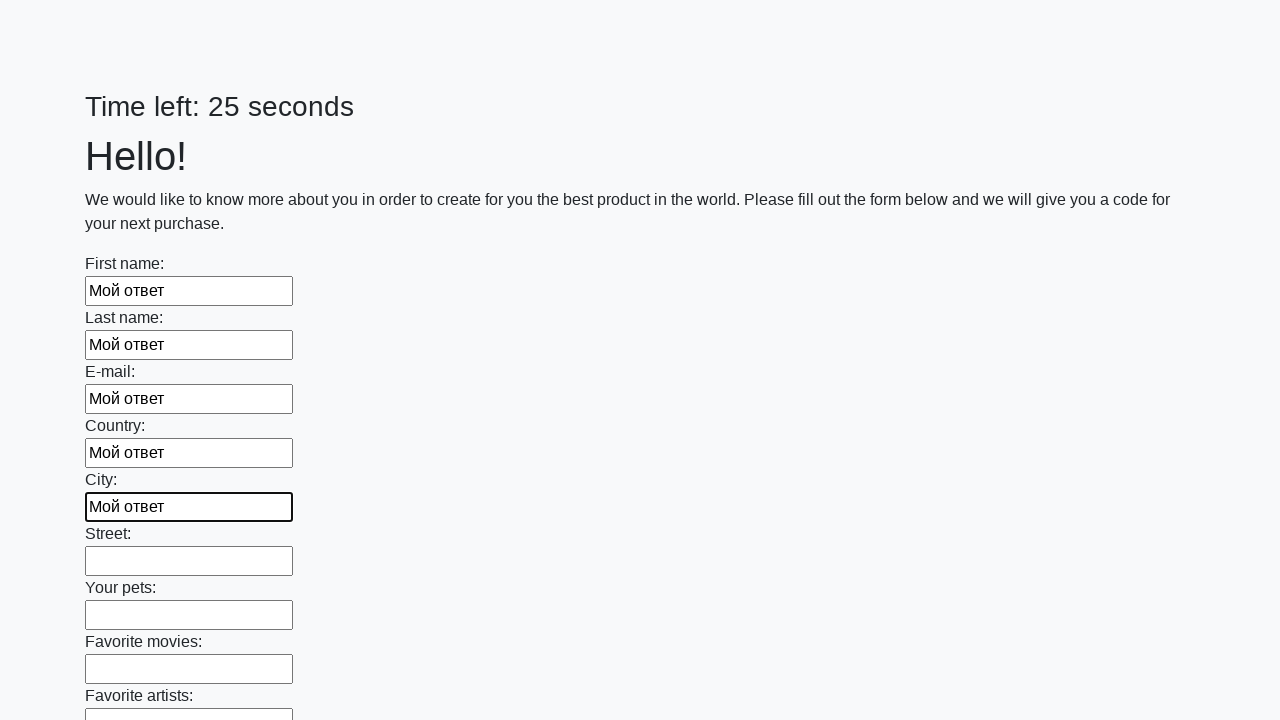

Filled a text input field with 'Мой ответ' on input[type='text'] >> nth=5
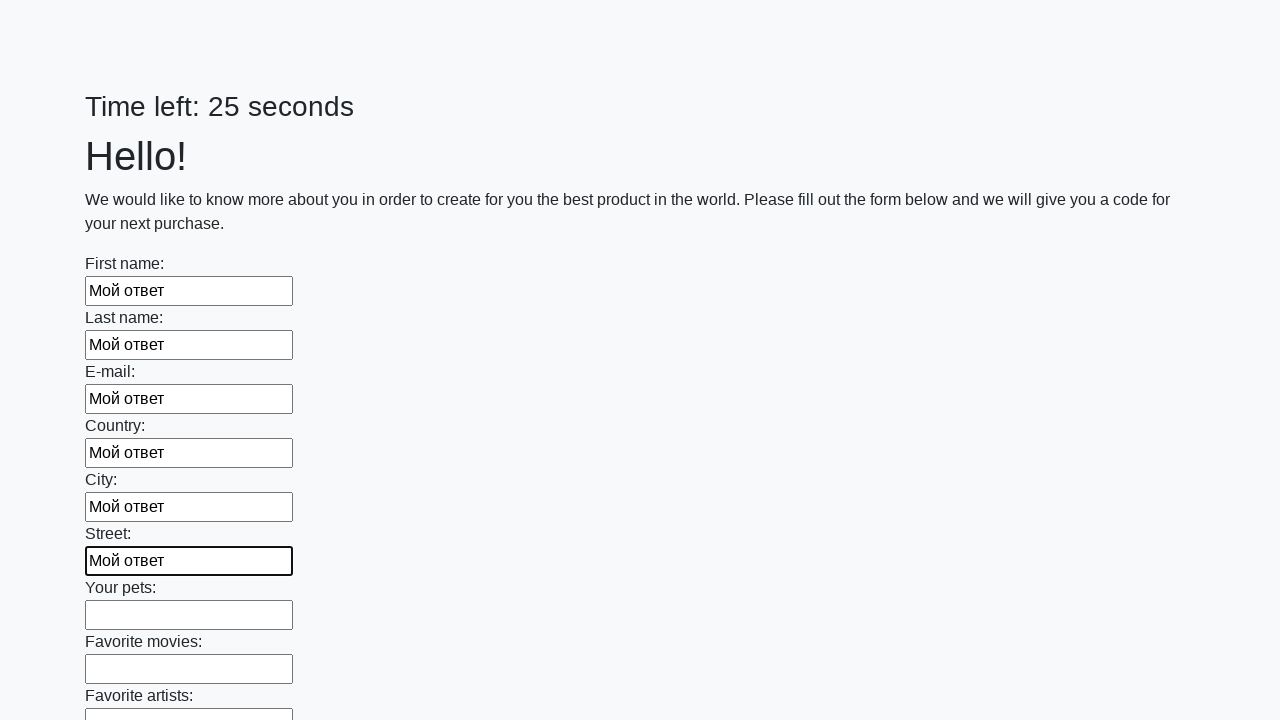

Filled a text input field with 'Мой ответ' on input[type='text'] >> nth=6
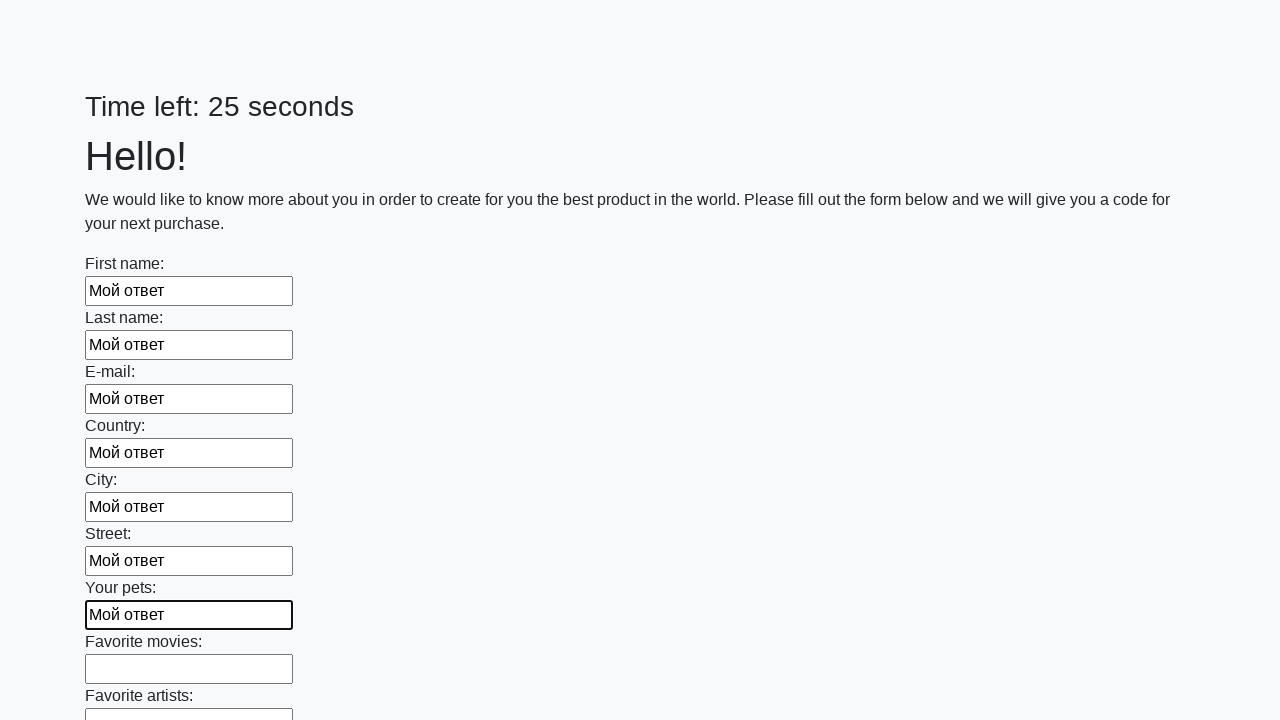

Filled a text input field with 'Мой ответ' on input[type='text'] >> nth=7
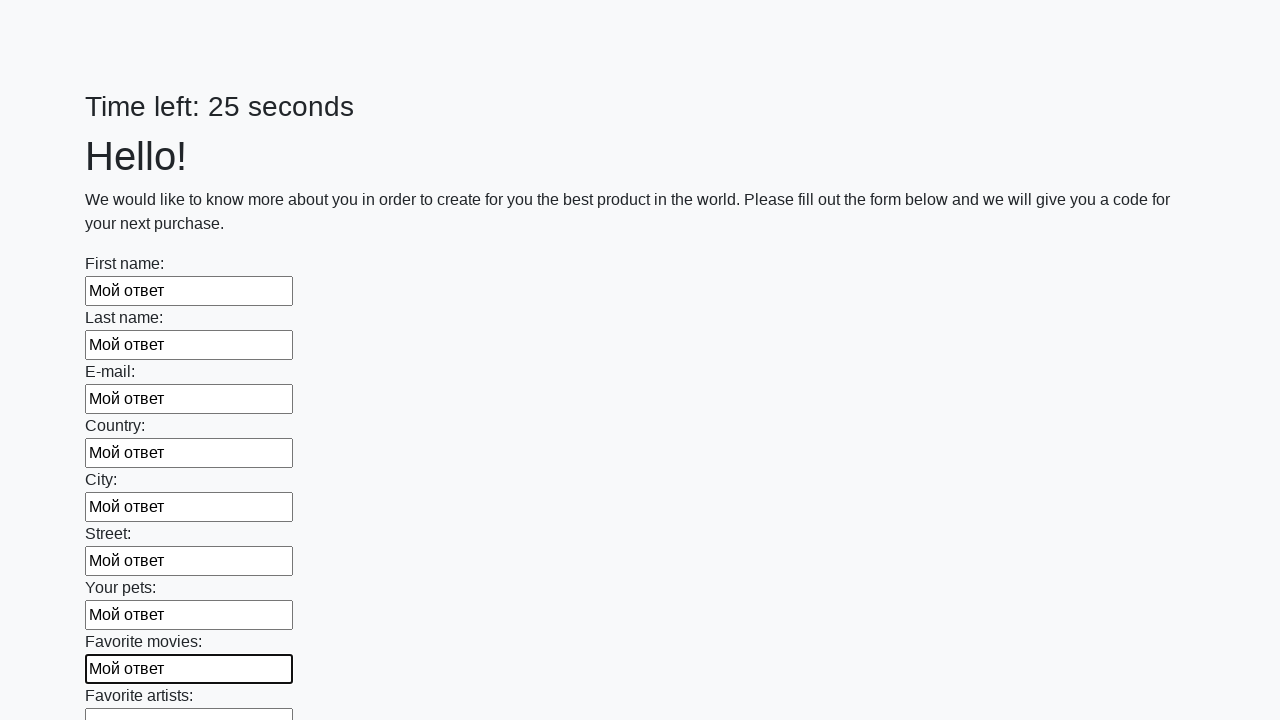

Filled a text input field with 'Мой ответ' on input[type='text'] >> nth=8
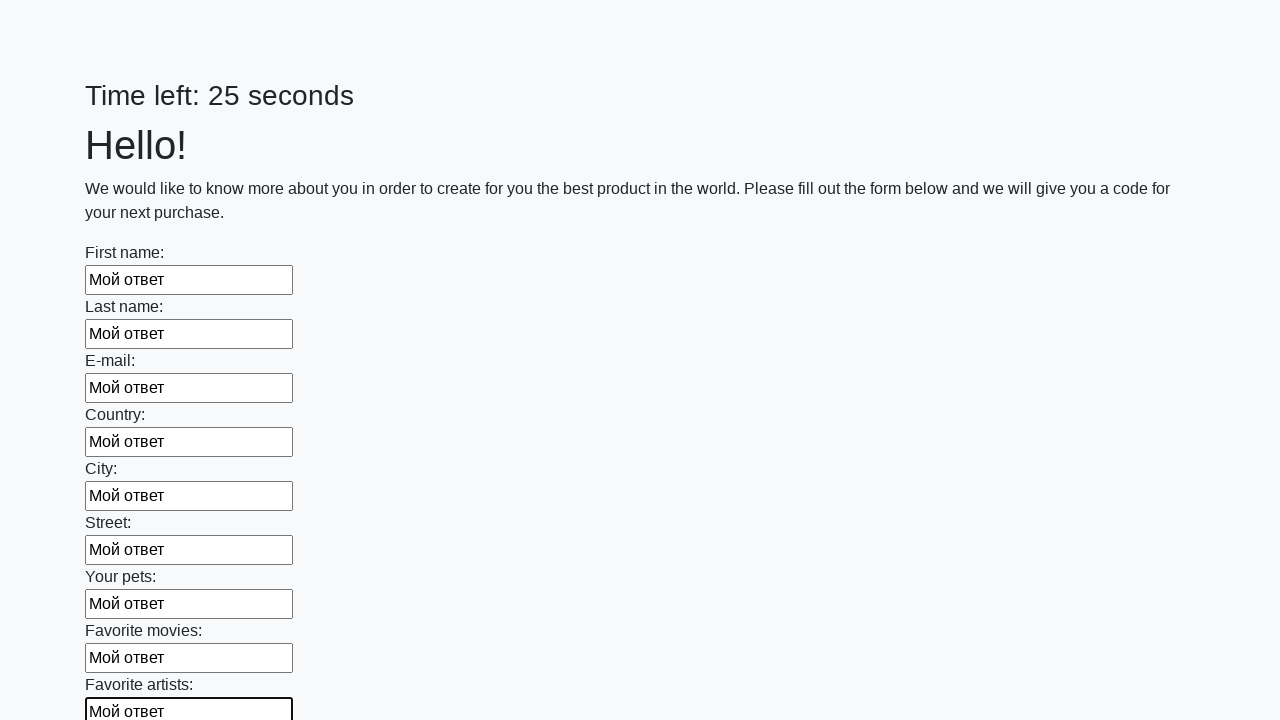

Filled a text input field with 'Мой ответ' on input[type='text'] >> nth=9
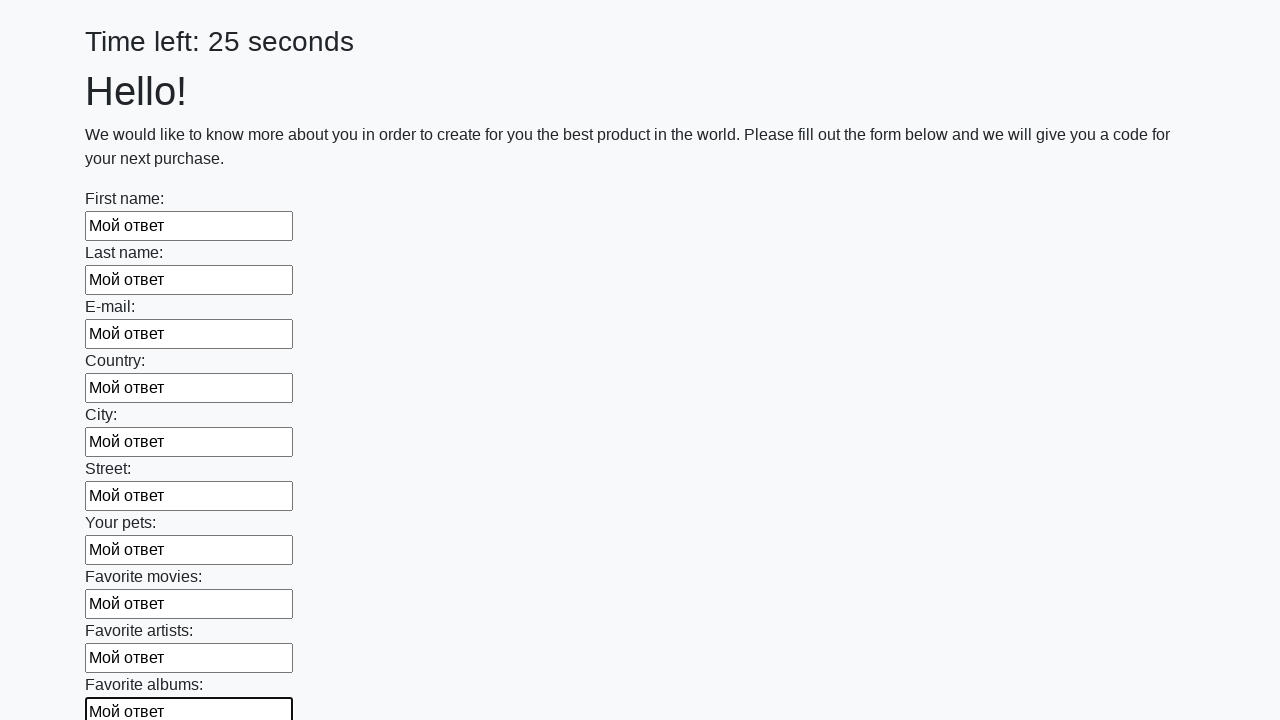

Filled a text input field with 'Мой ответ' on input[type='text'] >> nth=10
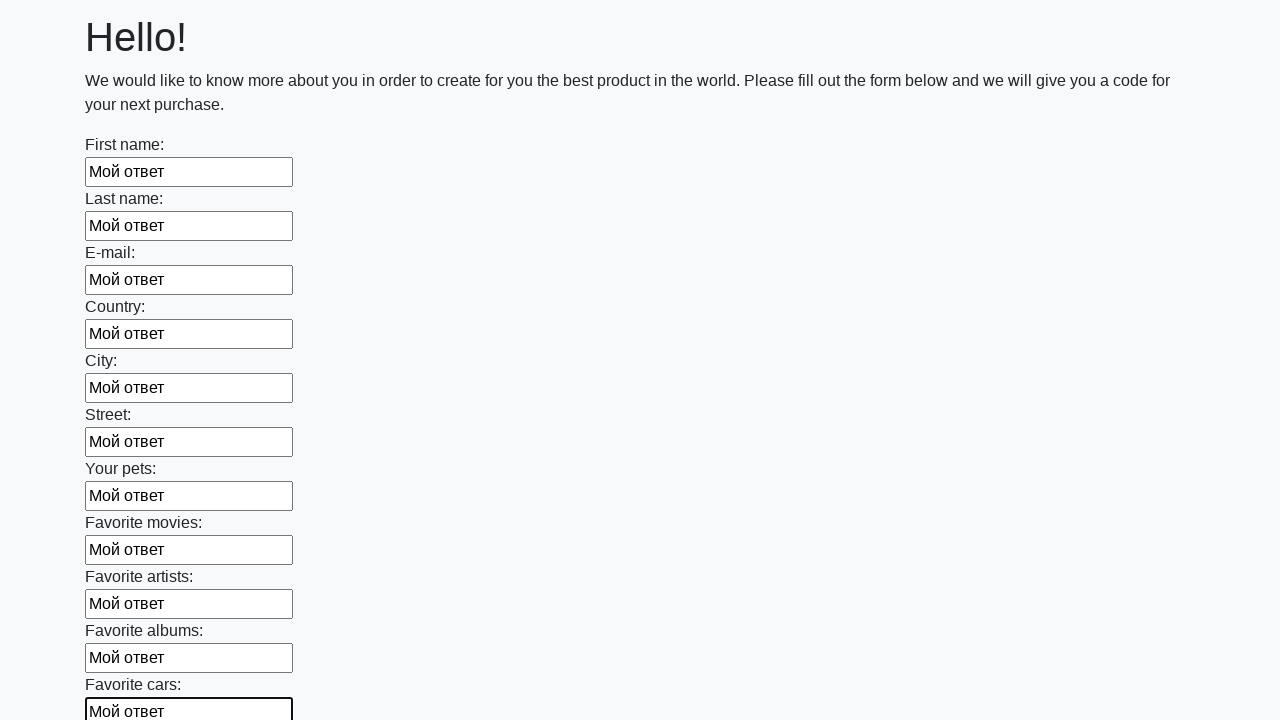

Filled a text input field with 'Мой ответ' on input[type='text'] >> nth=11
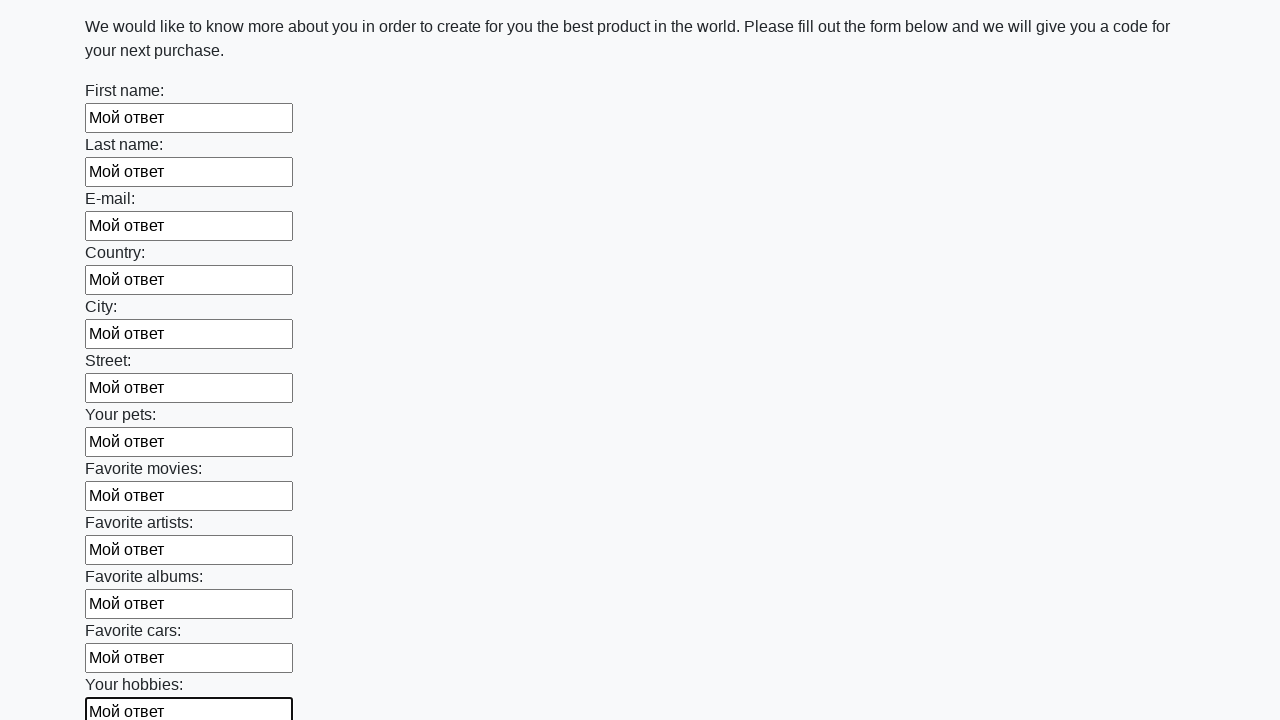

Filled a text input field with 'Мой ответ' on input[type='text'] >> nth=12
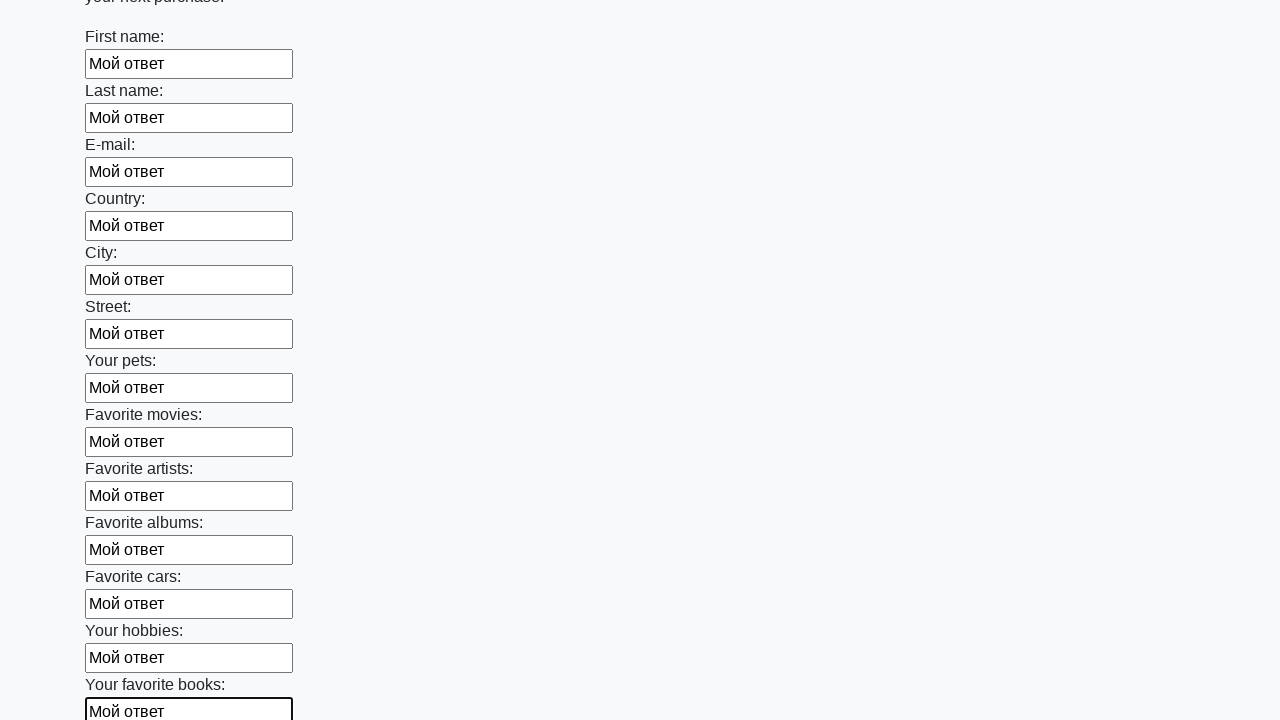

Filled a text input field with 'Мой ответ' on input[type='text'] >> nth=13
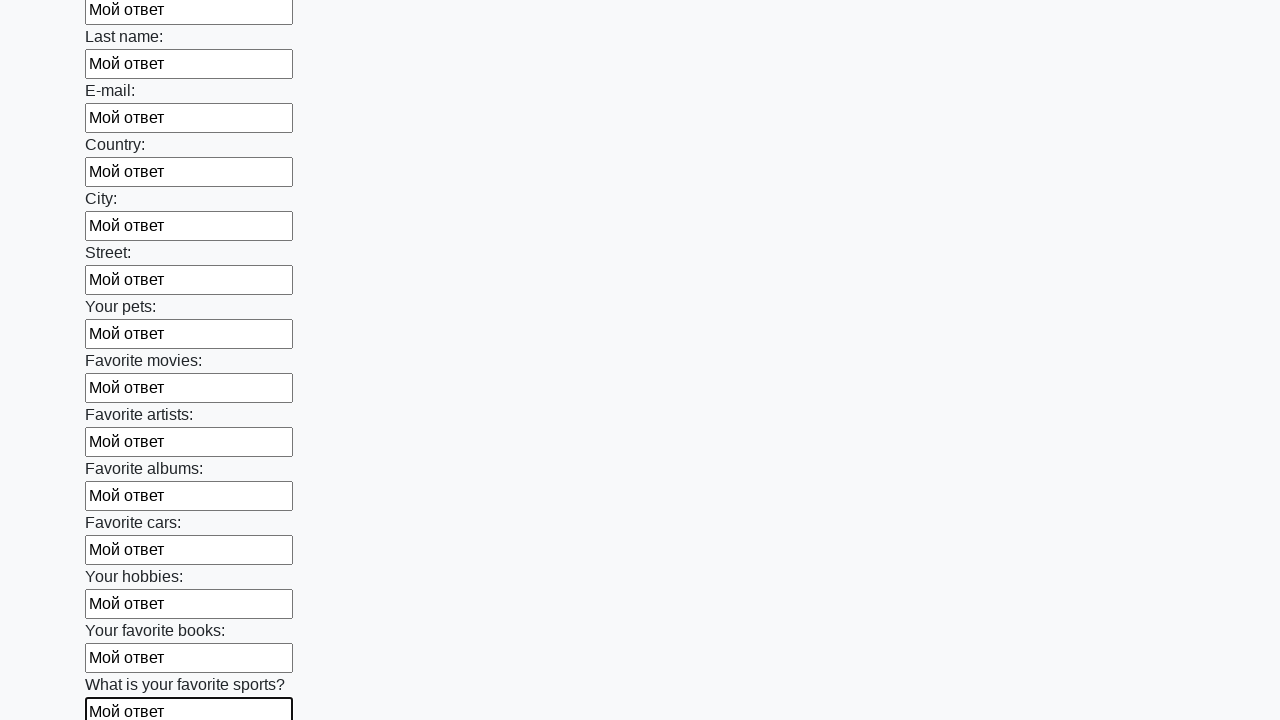

Filled a text input field with 'Мой ответ' on input[type='text'] >> nth=14
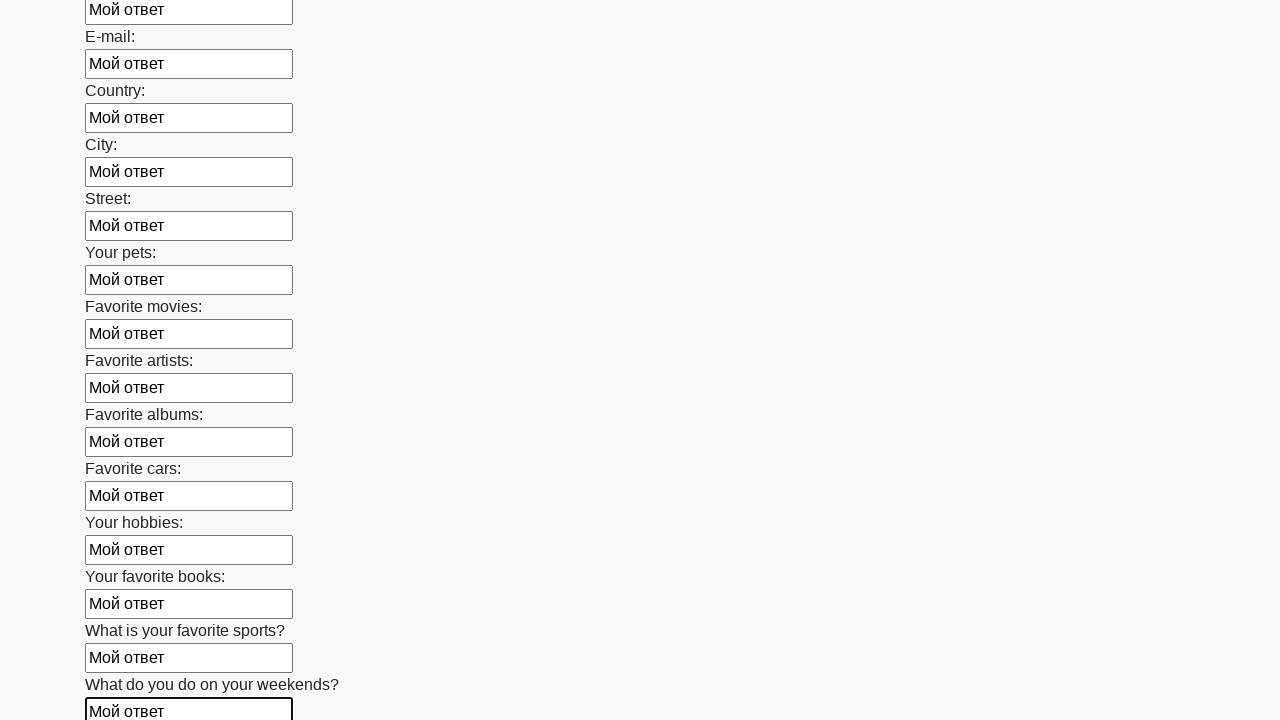

Filled a text input field with 'Мой ответ' on input[type='text'] >> nth=15
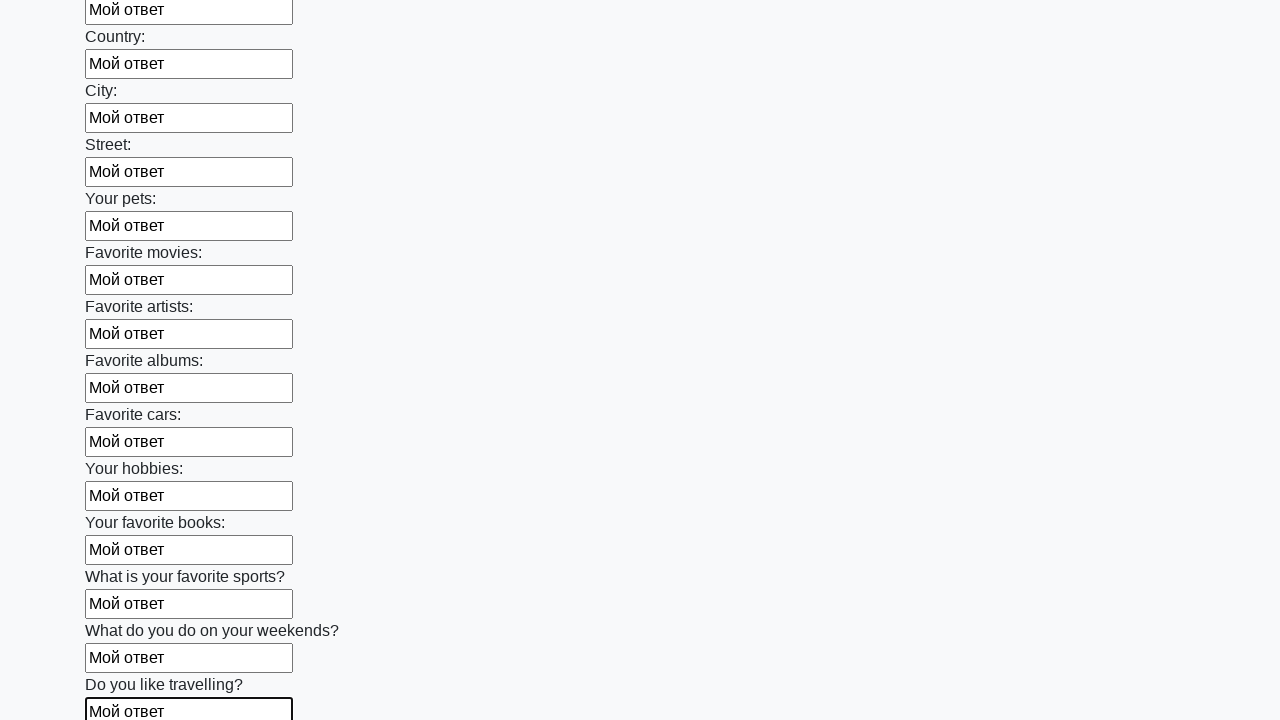

Filled a text input field with 'Мой ответ' on input[type='text'] >> nth=16
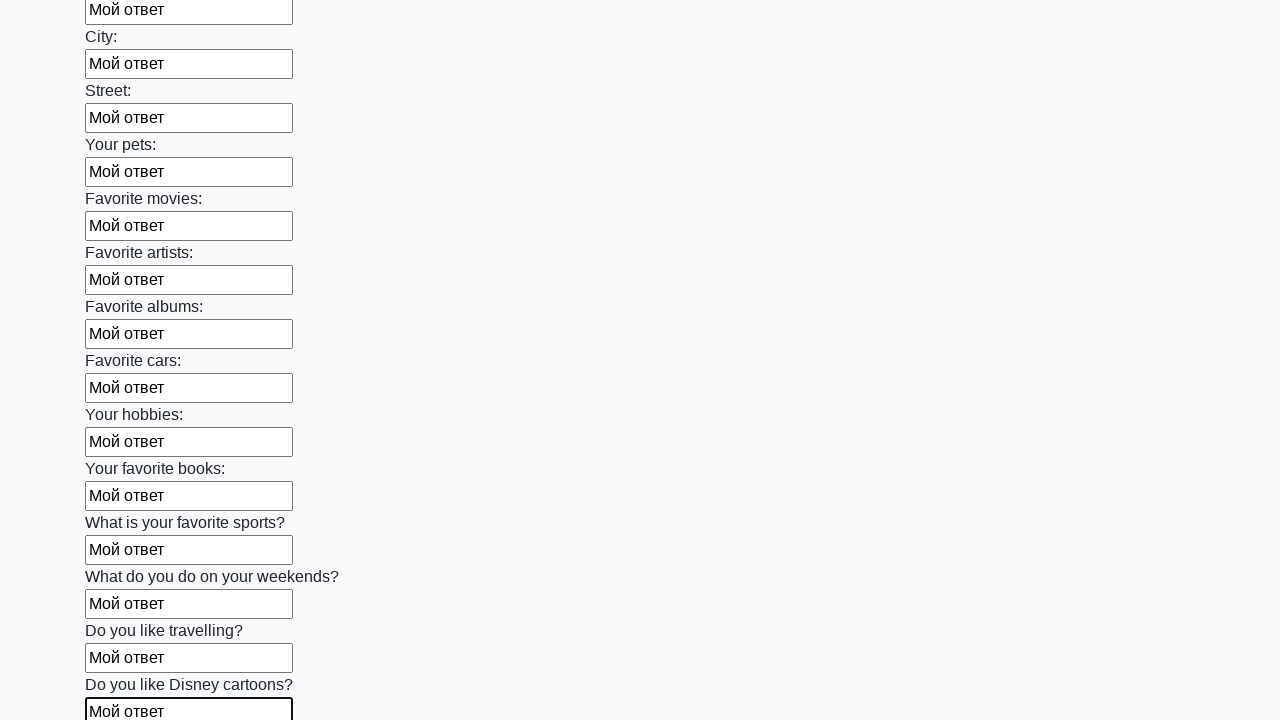

Filled a text input field with 'Мой ответ' on input[type='text'] >> nth=17
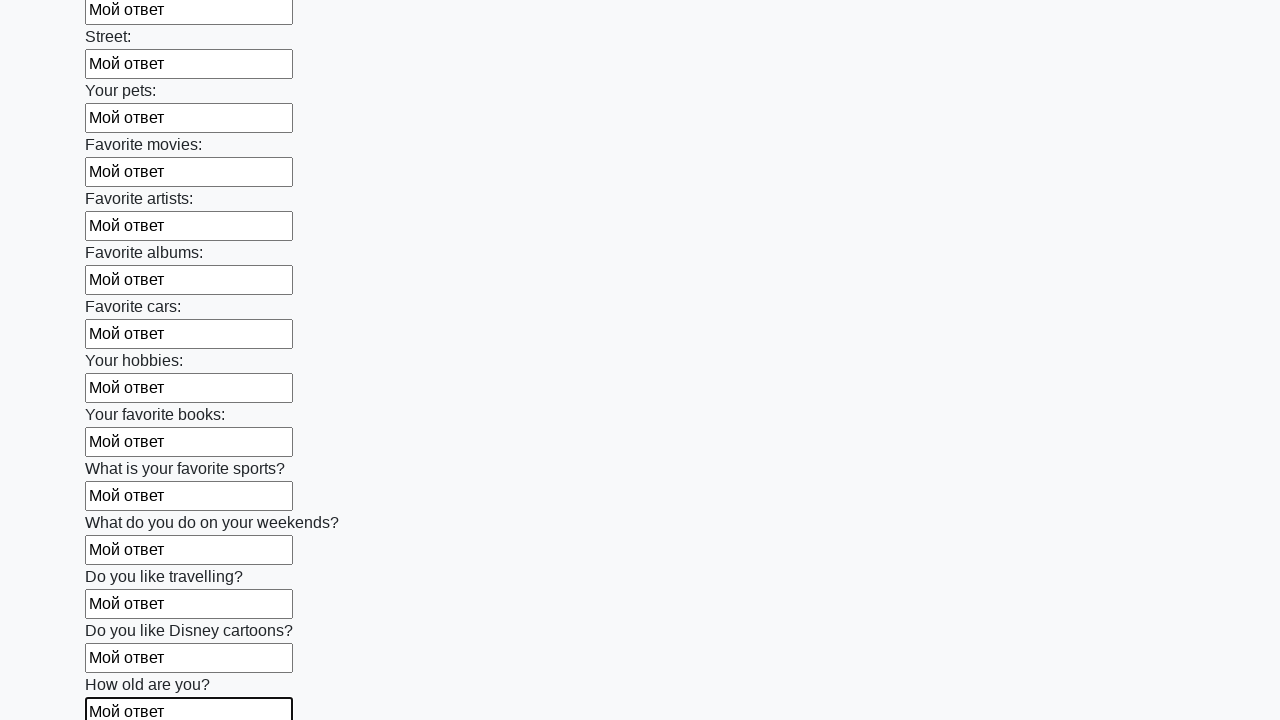

Filled a text input field with 'Мой ответ' on input[type='text'] >> nth=18
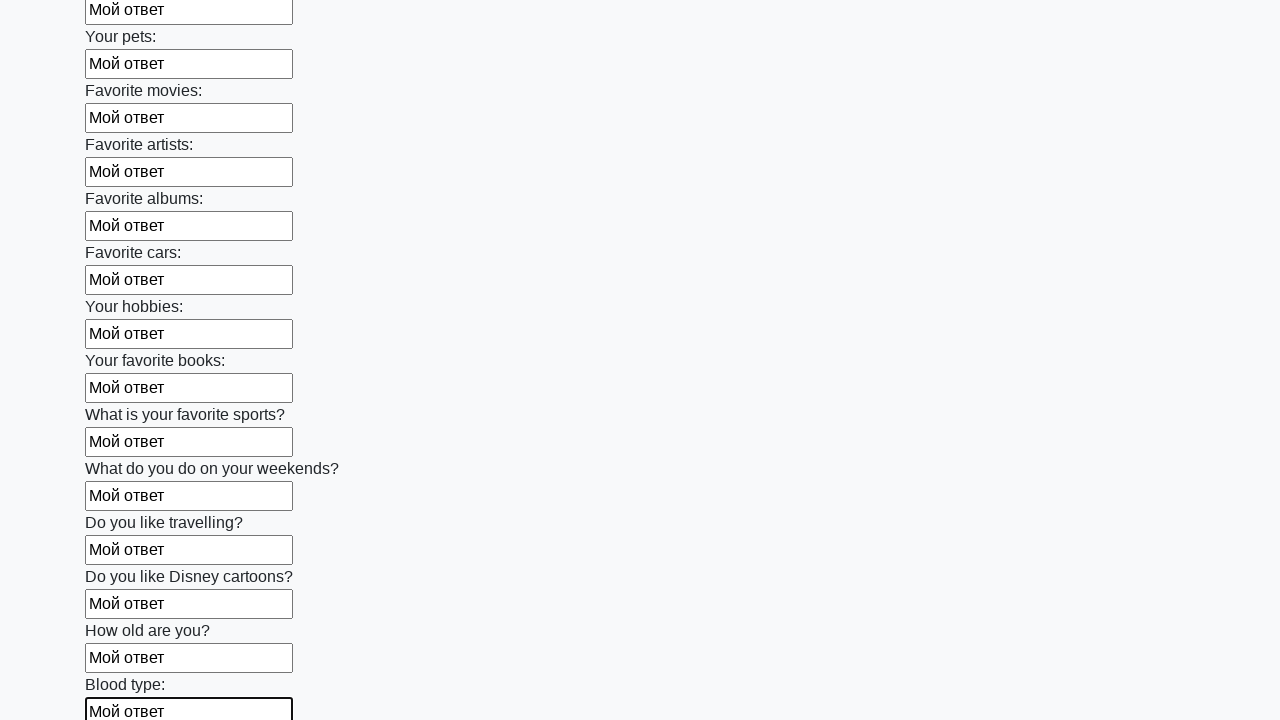

Filled a text input field with 'Мой ответ' on input[type='text'] >> nth=19
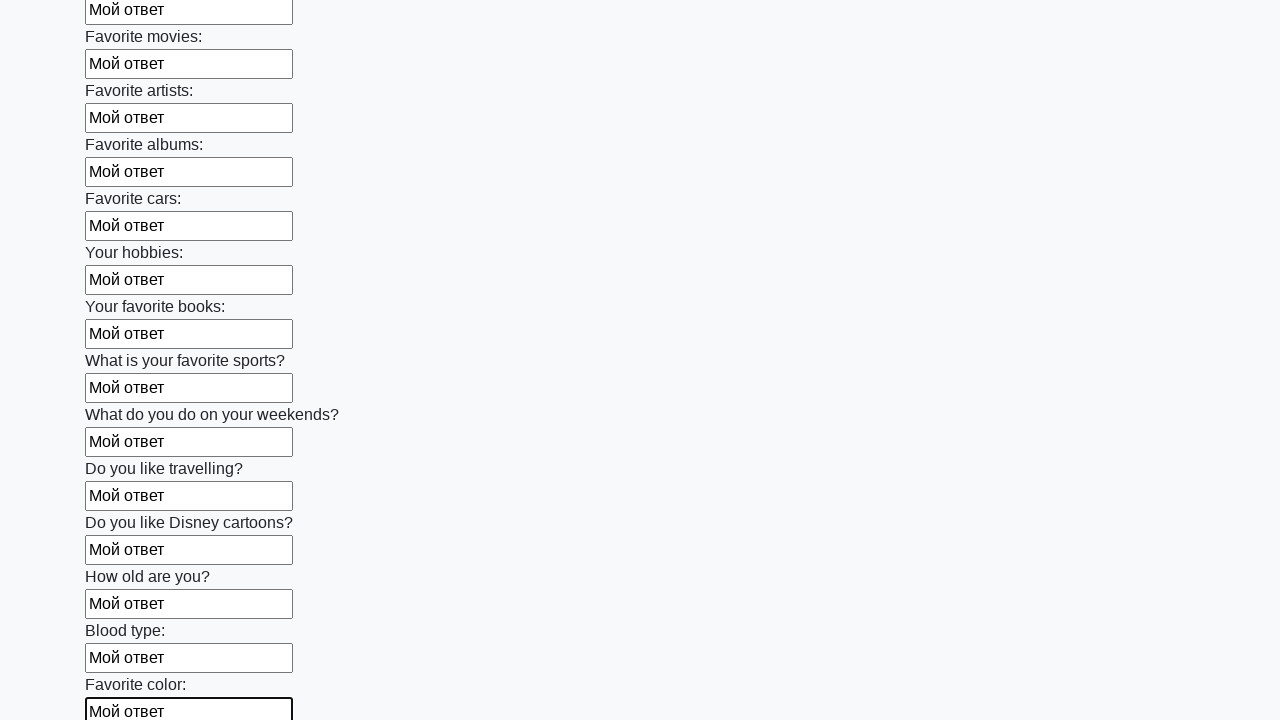

Filled a text input field with 'Мой ответ' on input[type='text'] >> nth=20
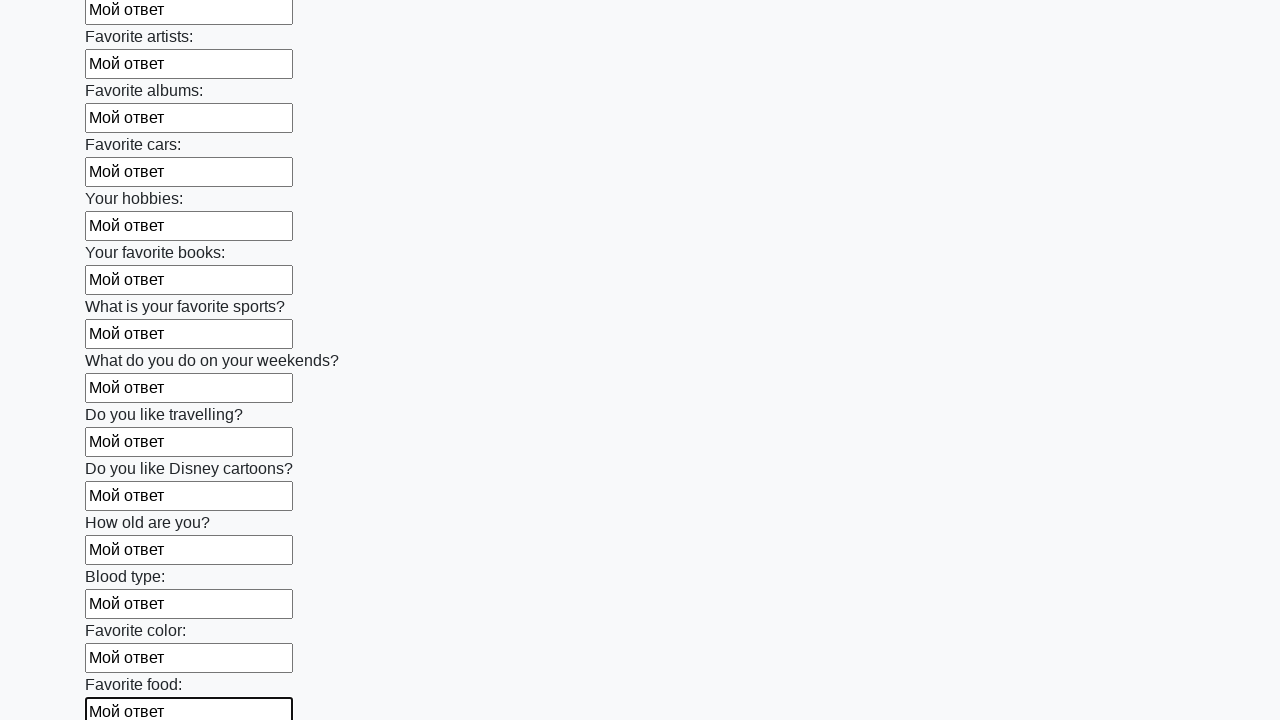

Filled a text input field with 'Мой ответ' on input[type='text'] >> nth=21
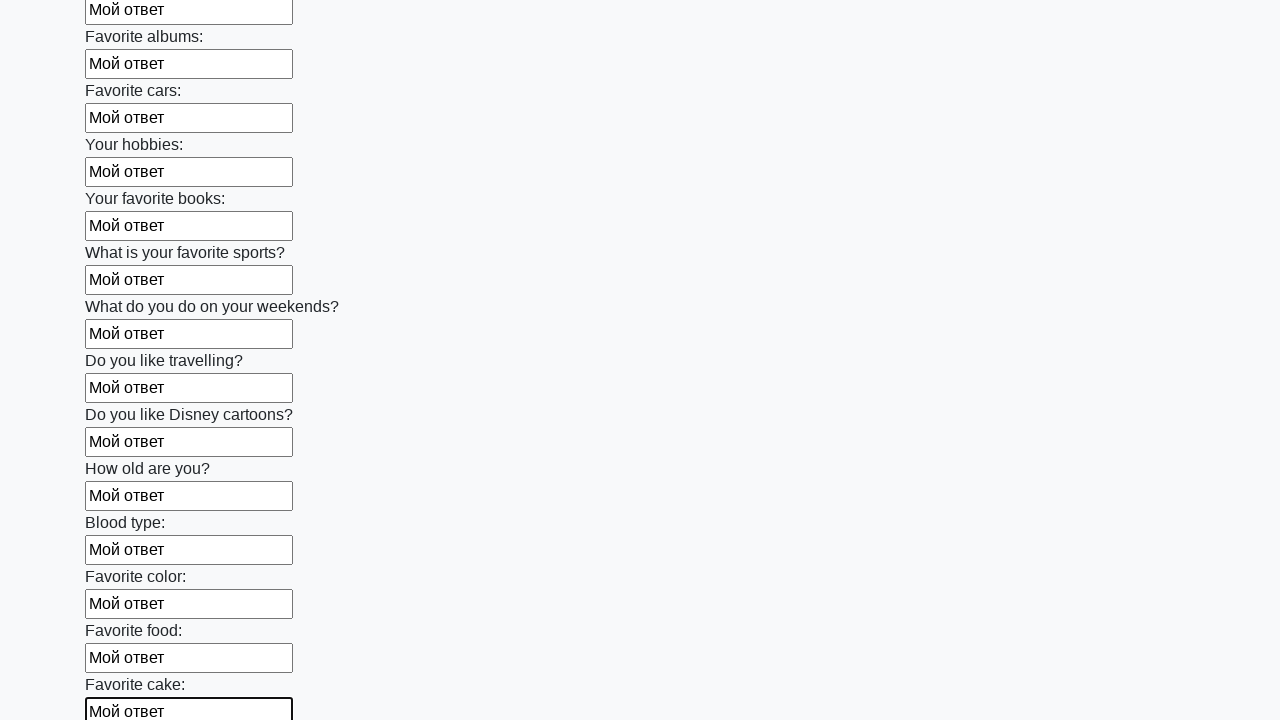

Filled a text input field with 'Мой ответ' on input[type='text'] >> nth=22
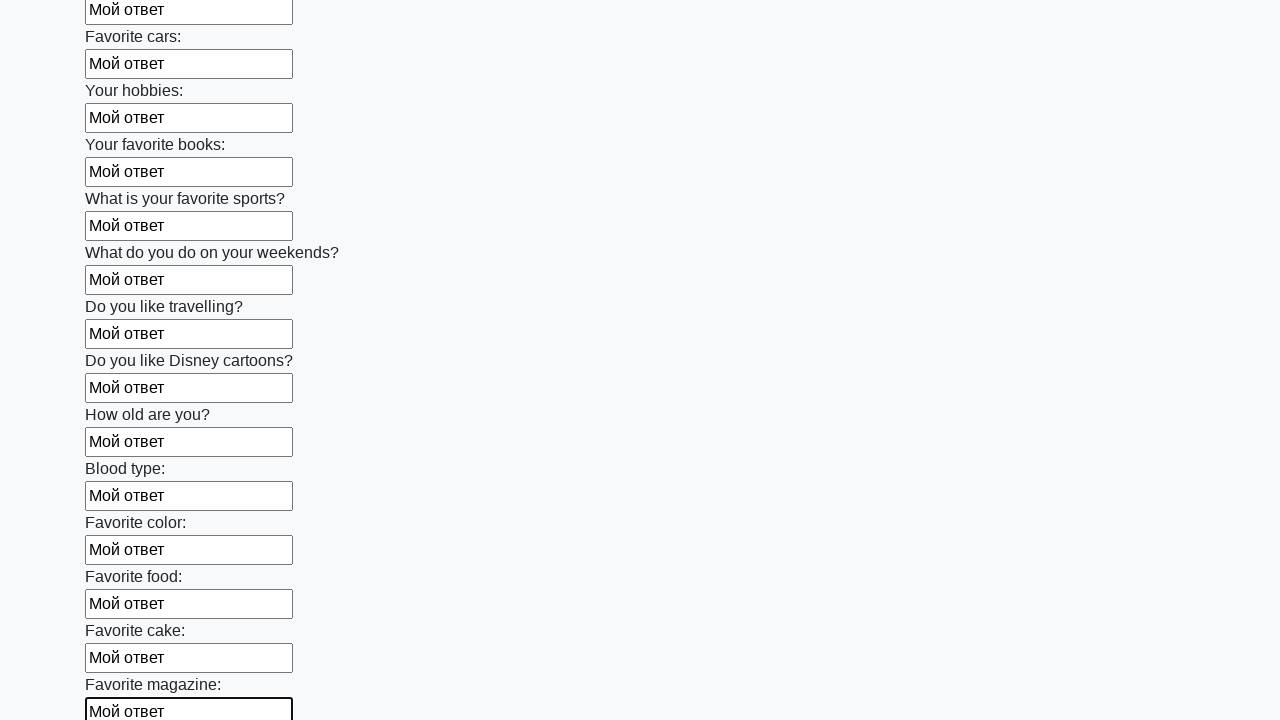

Filled a text input field with 'Мой ответ' on input[type='text'] >> nth=23
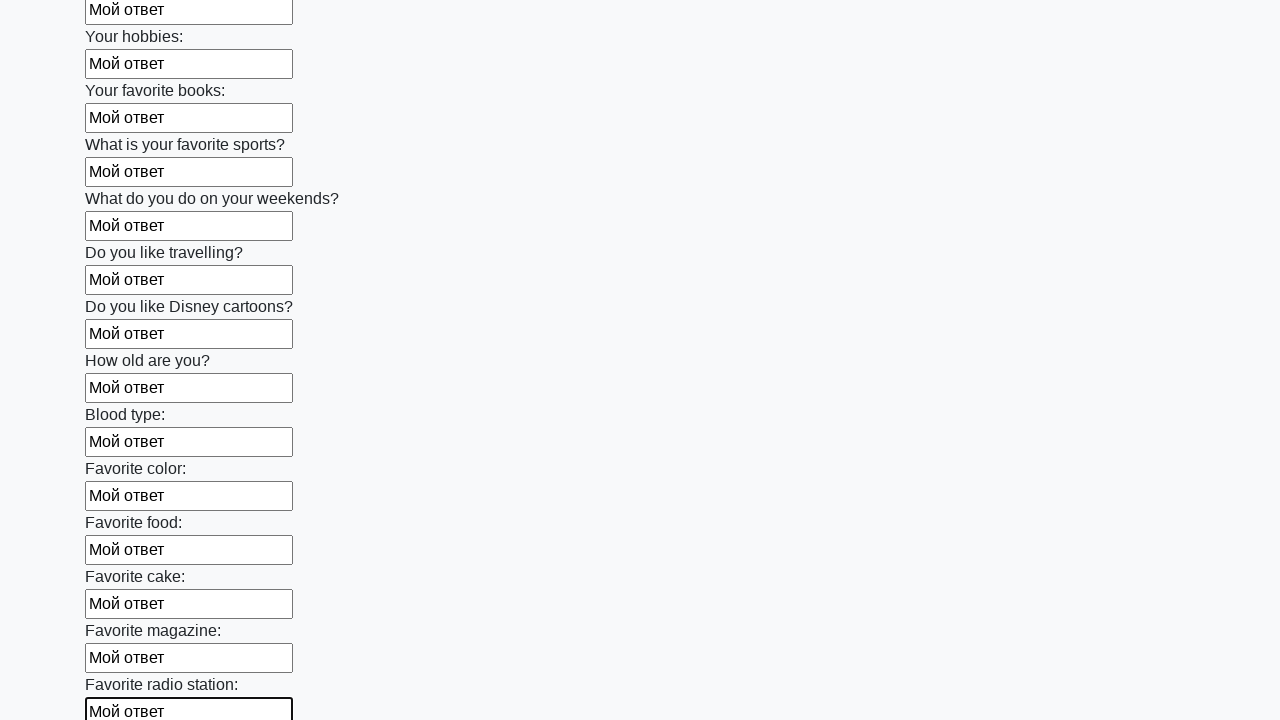

Filled a text input field with 'Мой ответ' on input[type='text'] >> nth=24
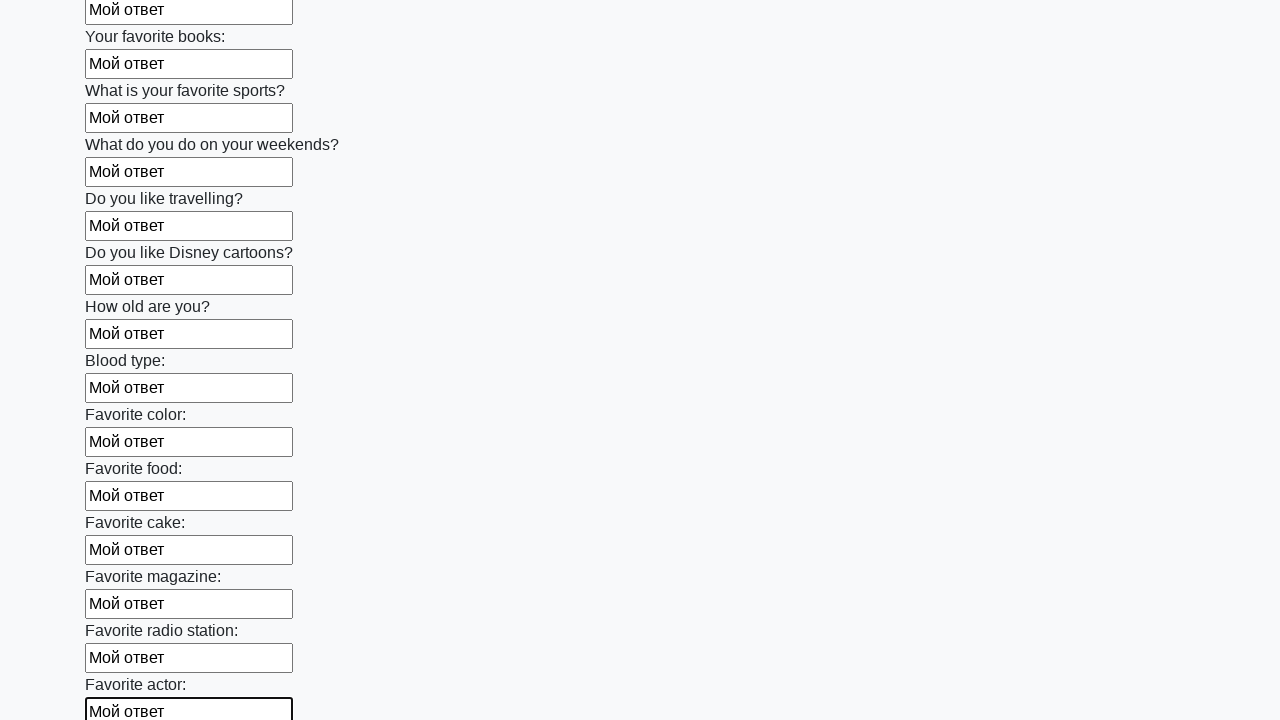

Filled a text input field with 'Мой ответ' on input[type='text'] >> nth=25
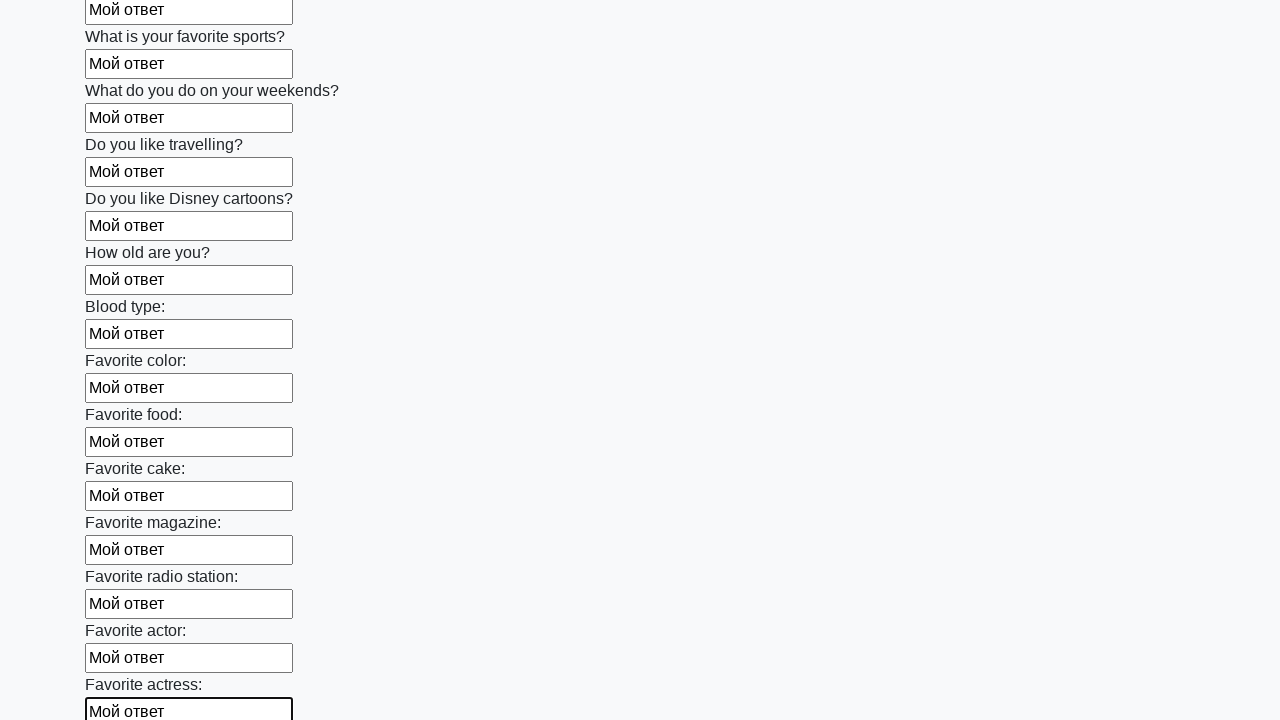

Filled a text input field with 'Мой ответ' on input[type='text'] >> nth=26
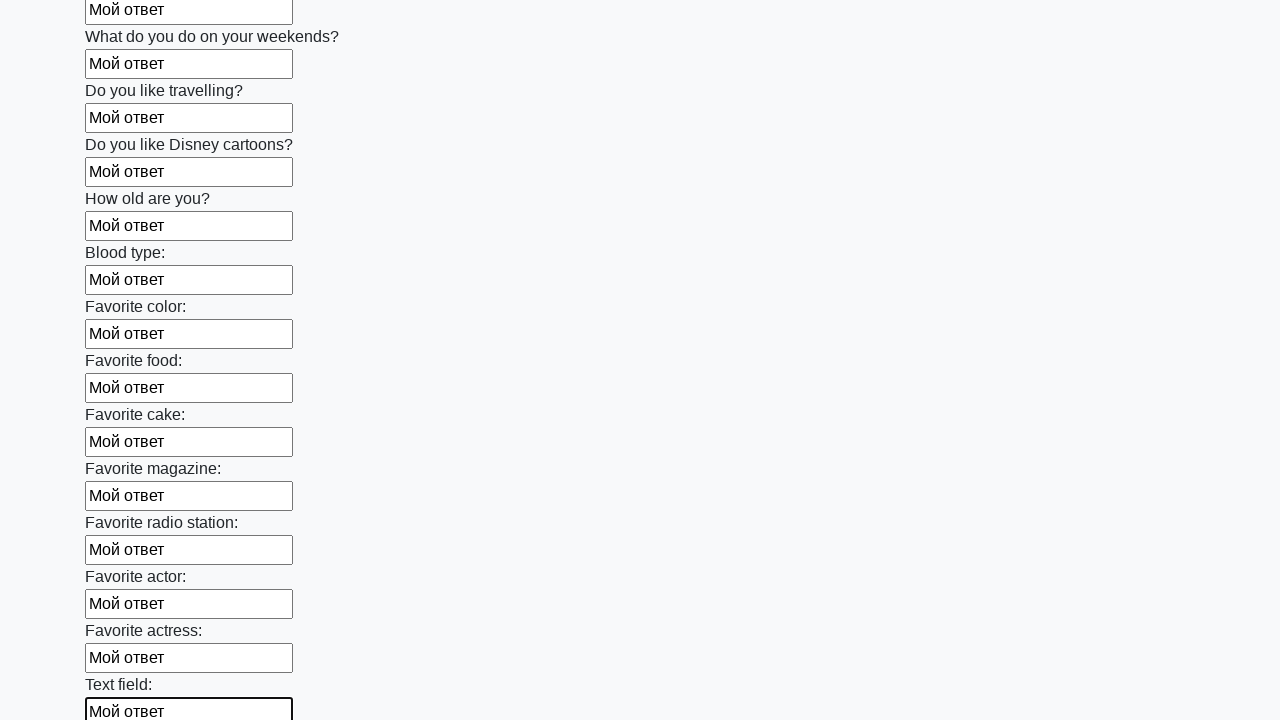

Filled a text input field with 'Мой ответ' on input[type='text'] >> nth=27
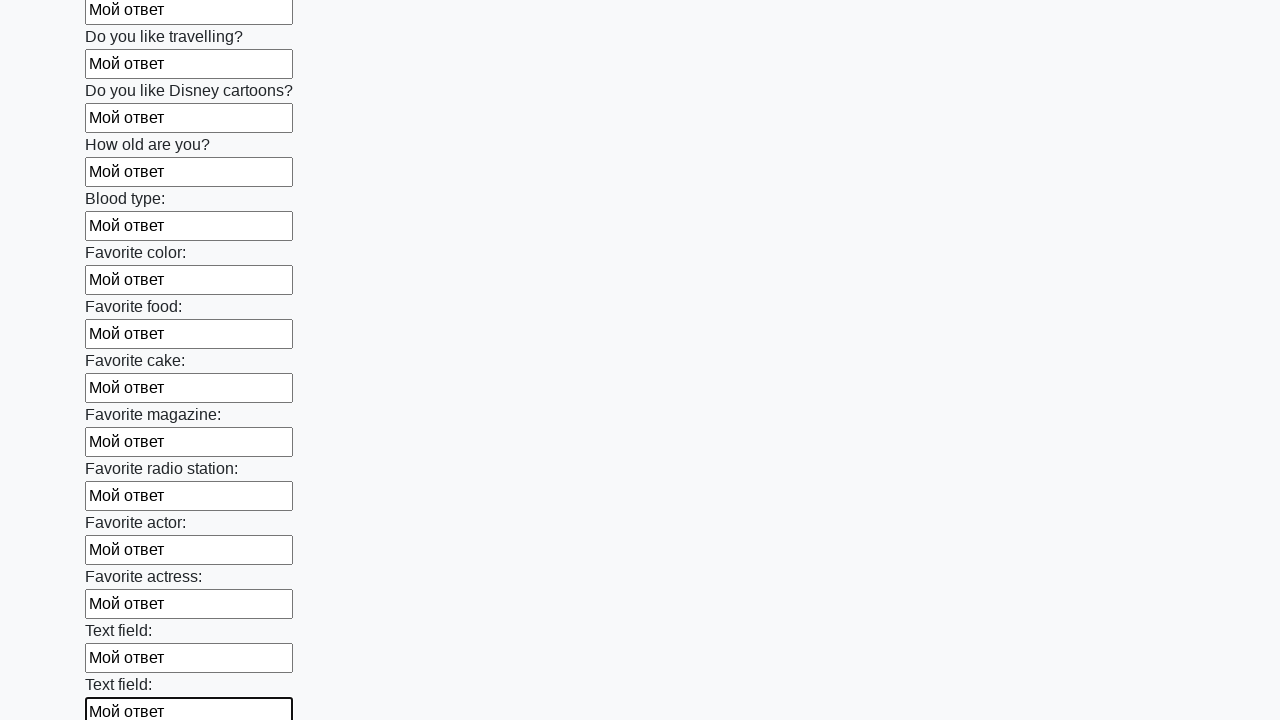

Filled a text input field with 'Мой ответ' on input[type='text'] >> nth=28
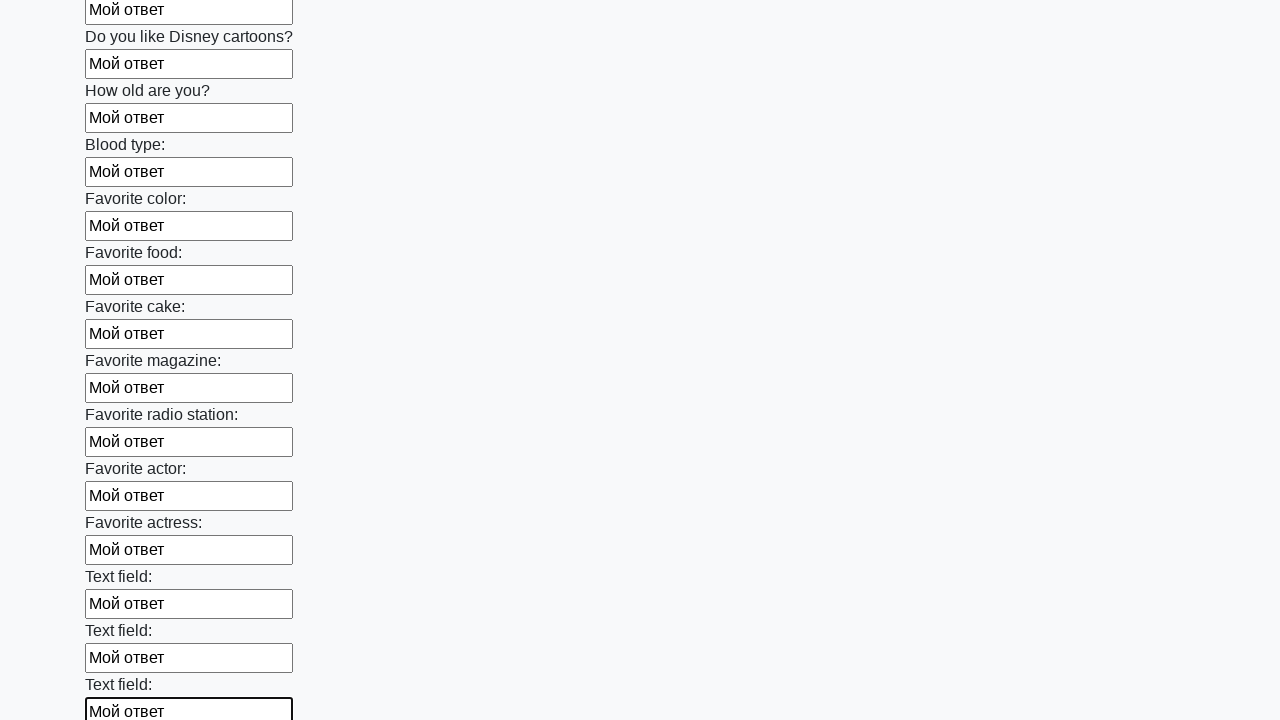

Filled a text input field with 'Мой ответ' on input[type='text'] >> nth=29
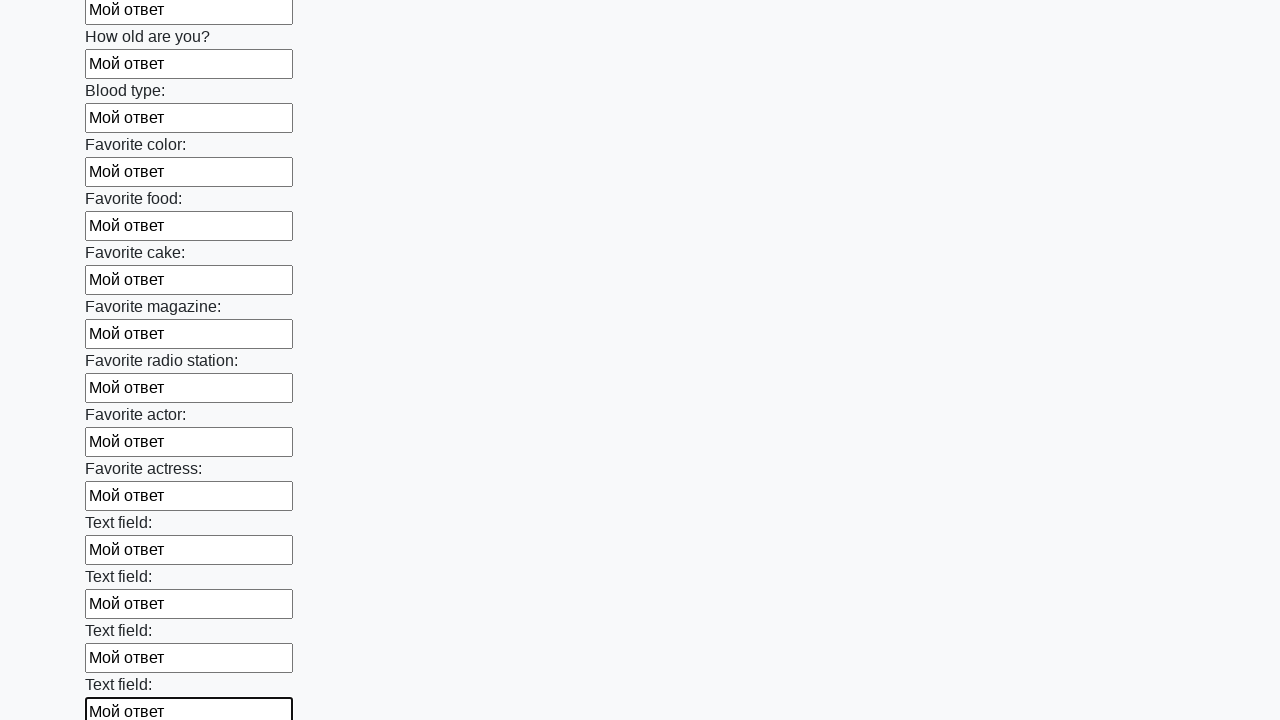

Filled a text input field with 'Мой ответ' on input[type='text'] >> nth=30
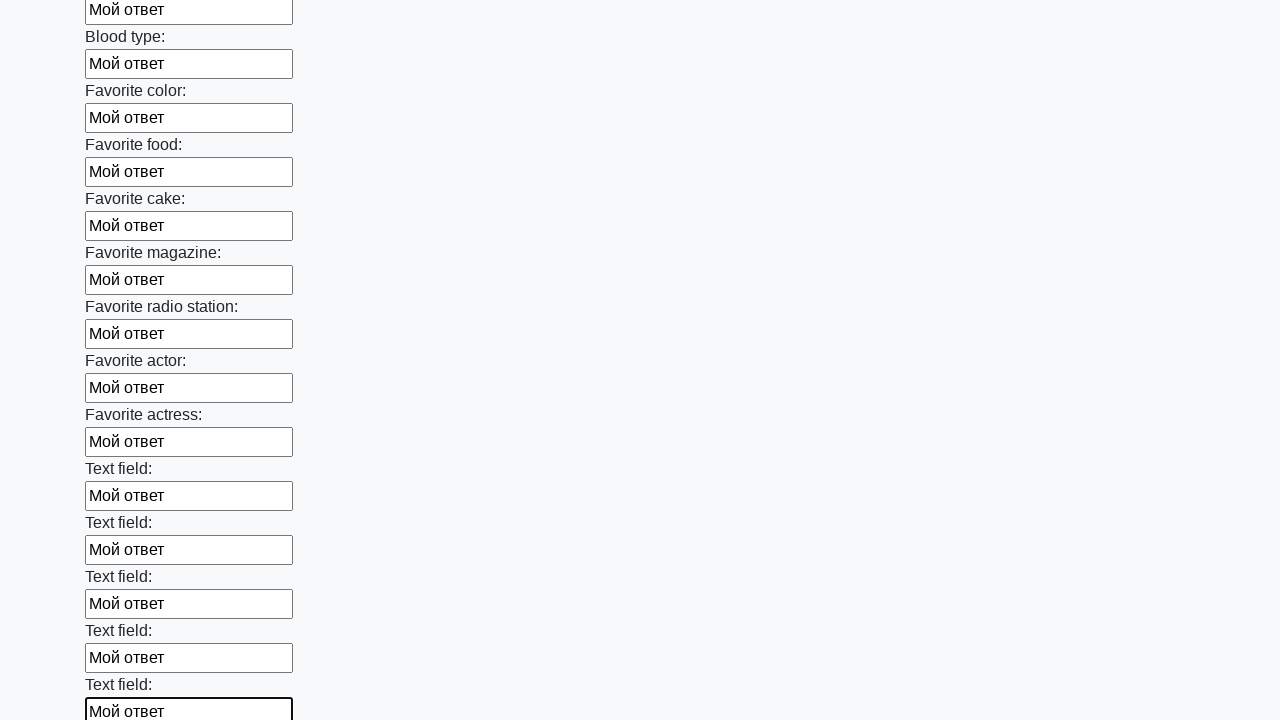

Filled a text input field with 'Мой ответ' on input[type='text'] >> nth=31
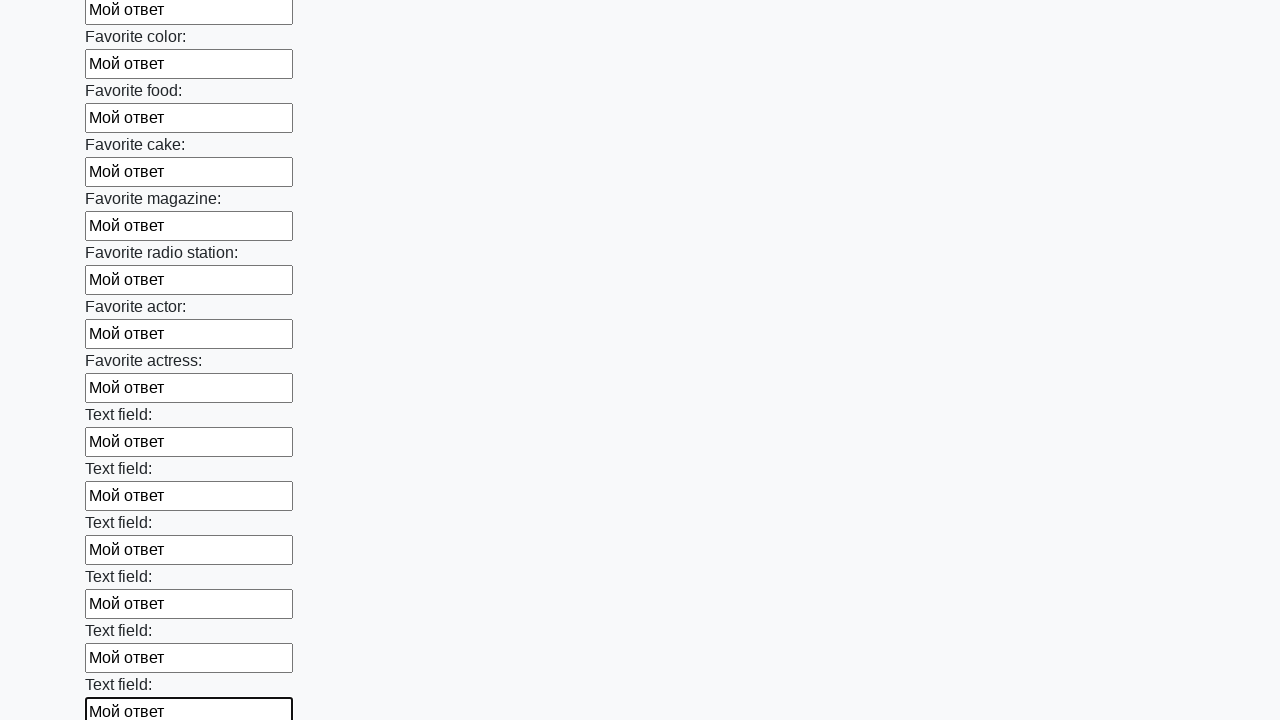

Filled a text input field with 'Мой ответ' on input[type='text'] >> nth=32
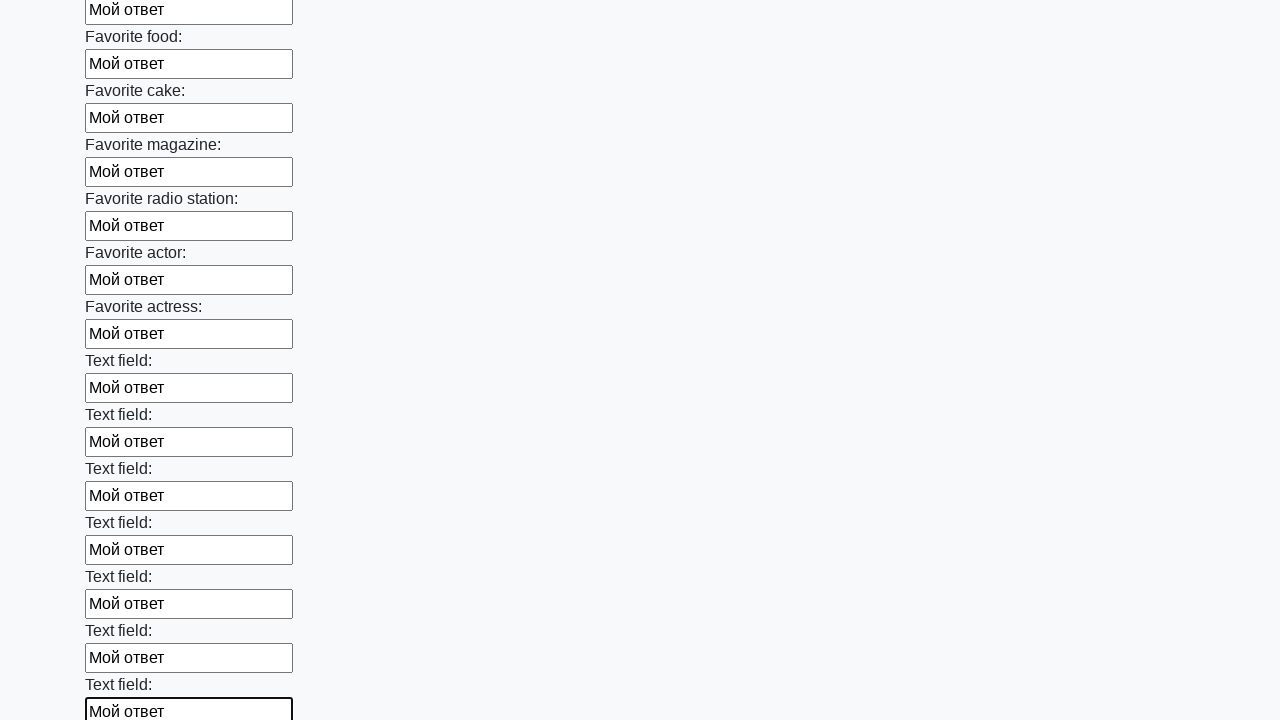

Filled a text input field with 'Мой ответ' on input[type='text'] >> nth=33
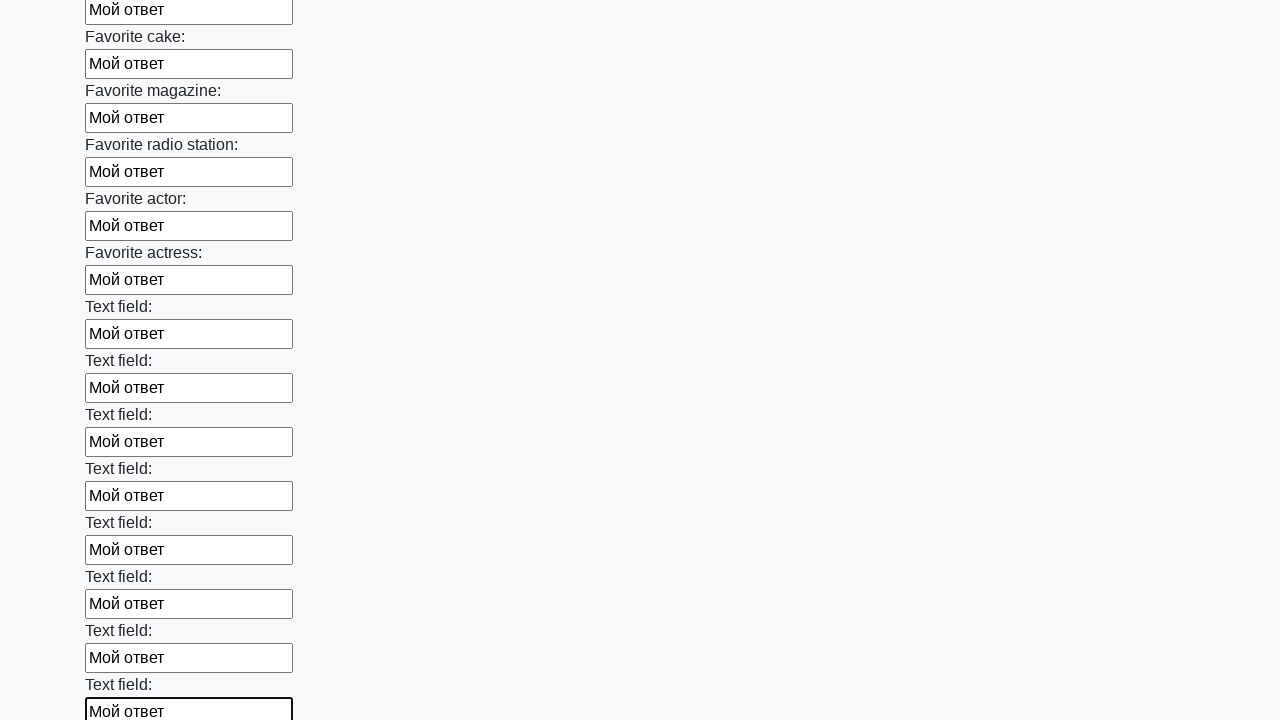

Filled a text input field with 'Мой ответ' on input[type='text'] >> nth=34
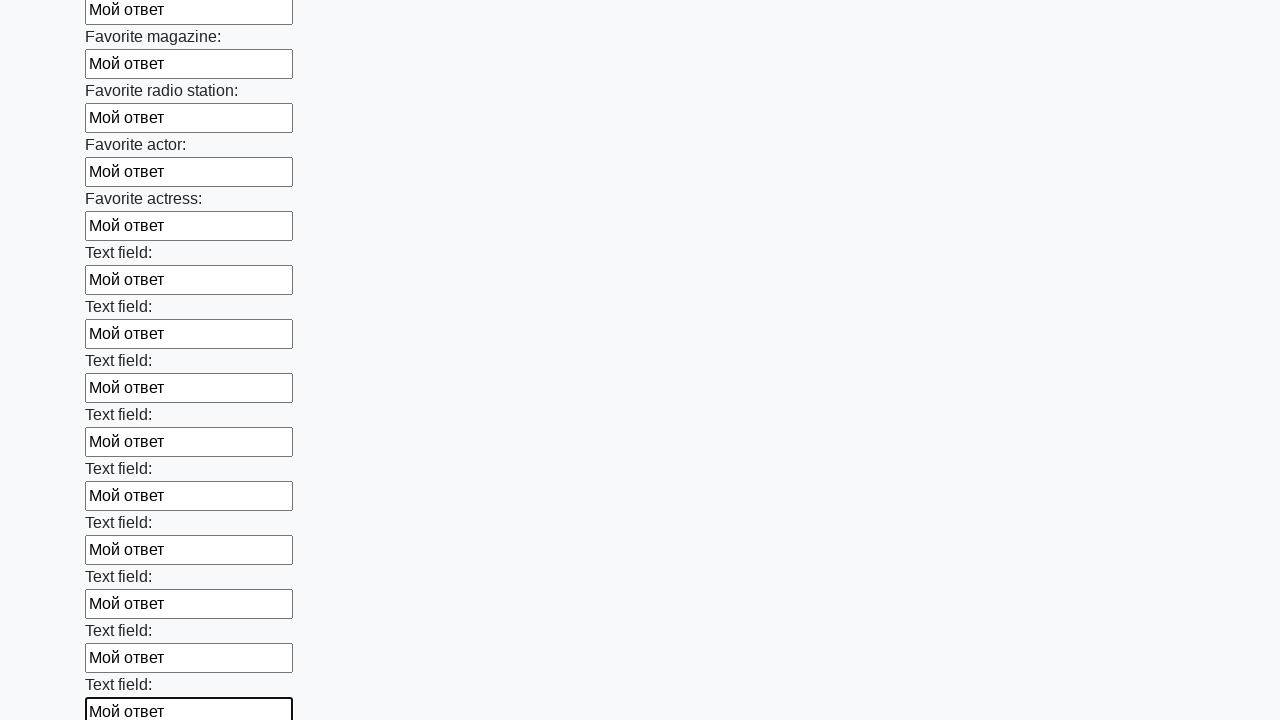

Filled a text input field with 'Мой ответ' on input[type='text'] >> nth=35
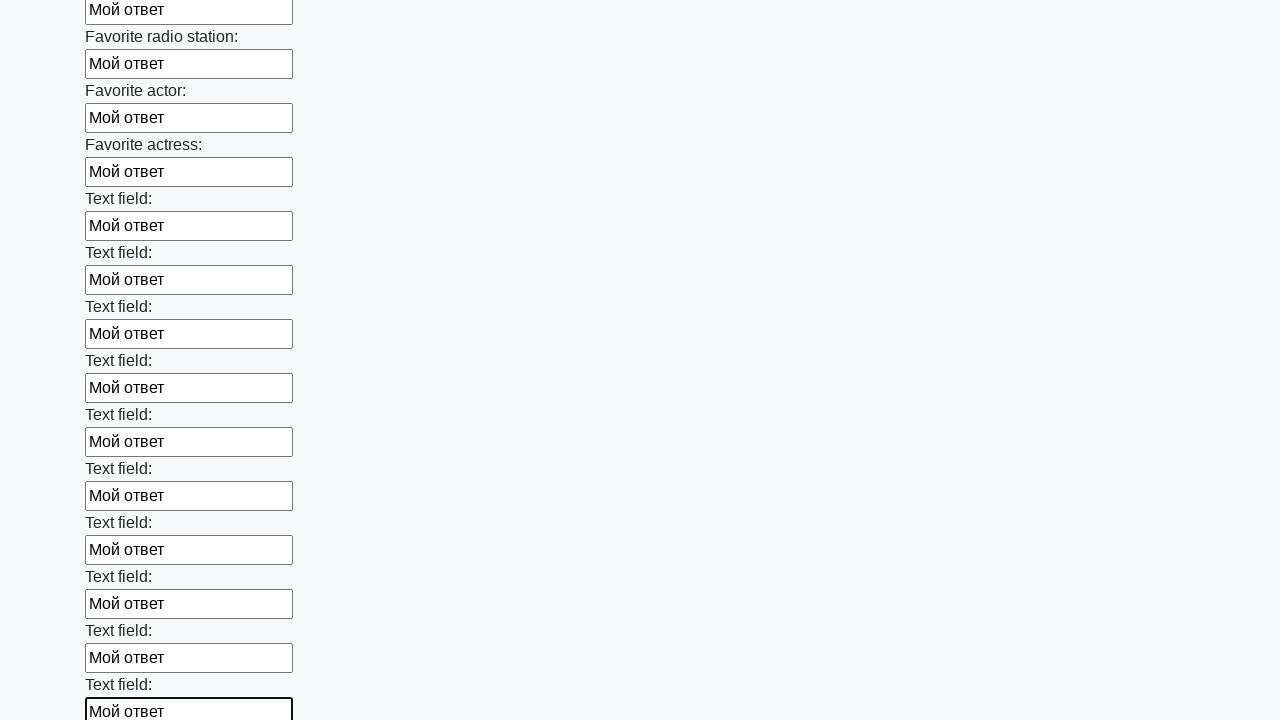

Filled a text input field with 'Мой ответ' on input[type='text'] >> nth=36
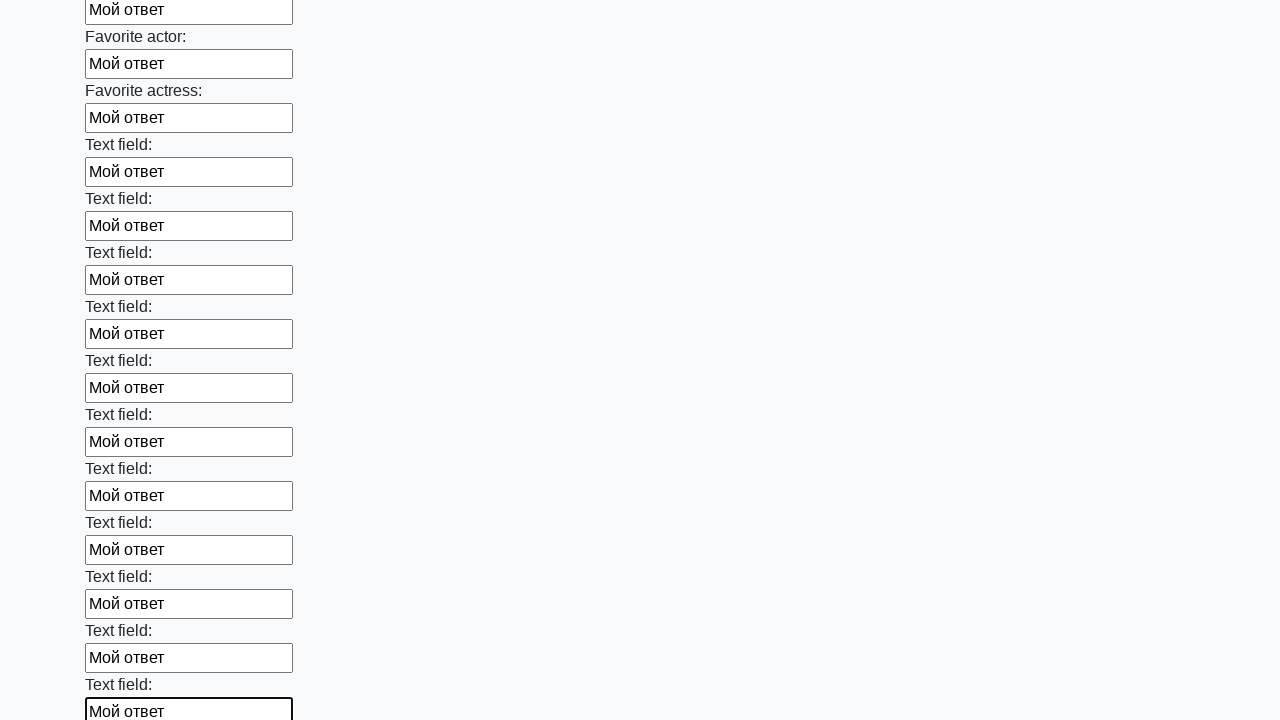

Filled a text input field with 'Мой ответ' on input[type='text'] >> nth=37
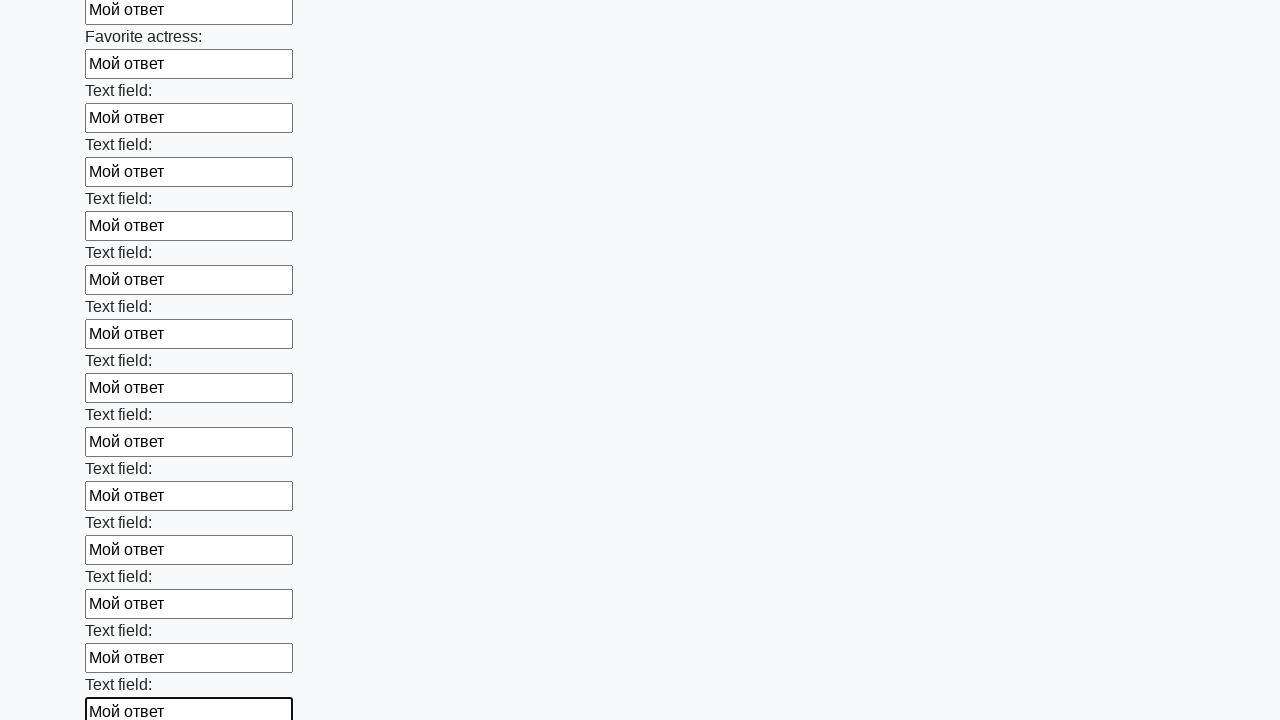

Filled a text input field with 'Мой ответ' on input[type='text'] >> nth=38
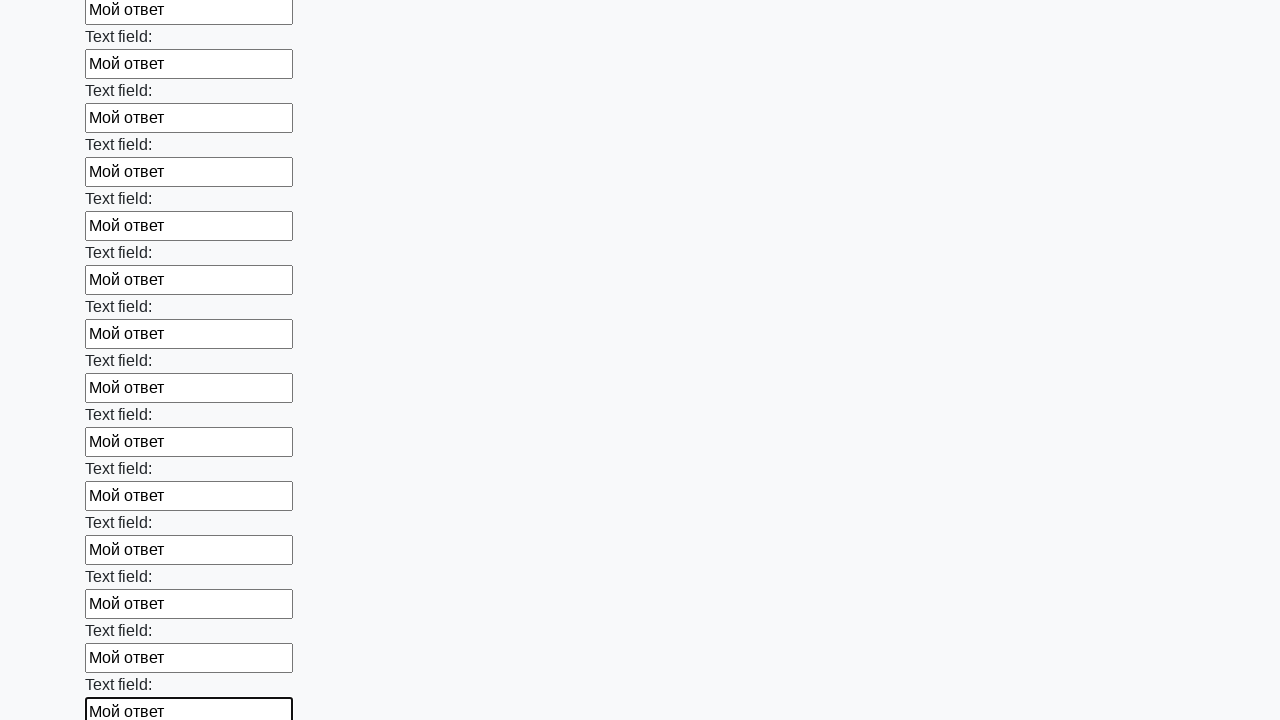

Filled a text input field with 'Мой ответ' on input[type='text'] >> nth=39
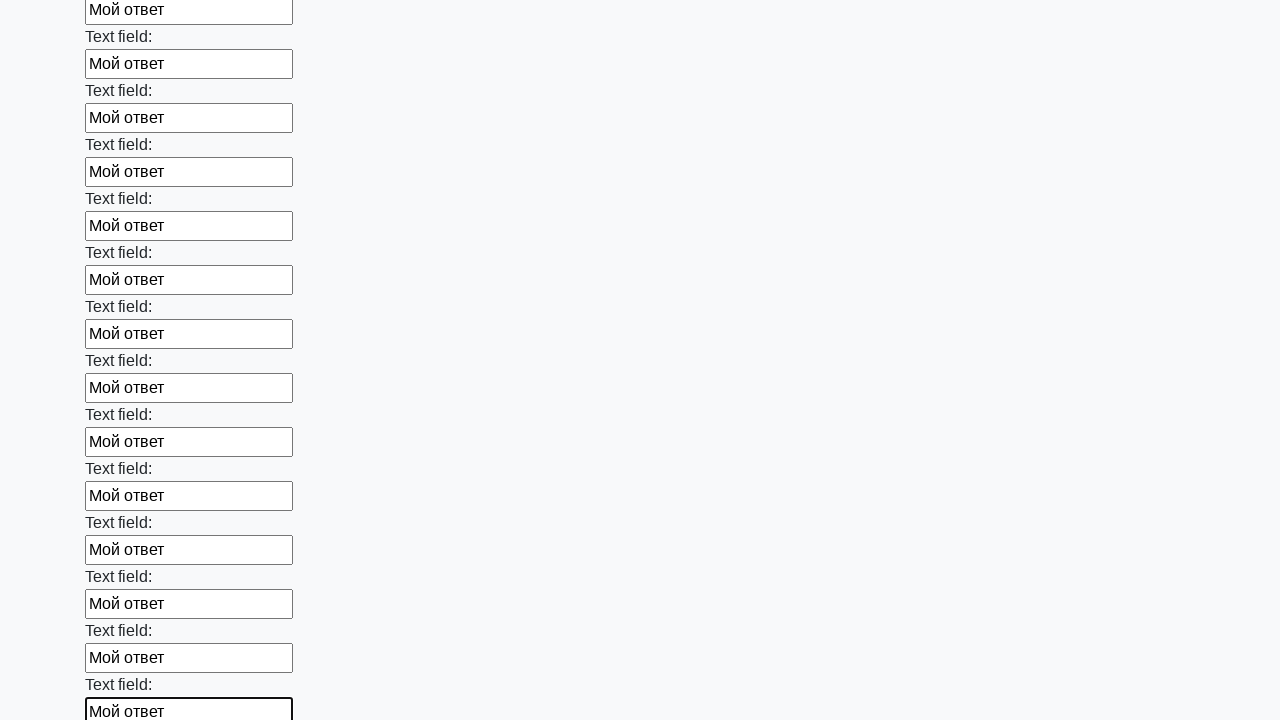

Filled a text input field with 'Мой ответ' on input[type='text'] >> nth=40
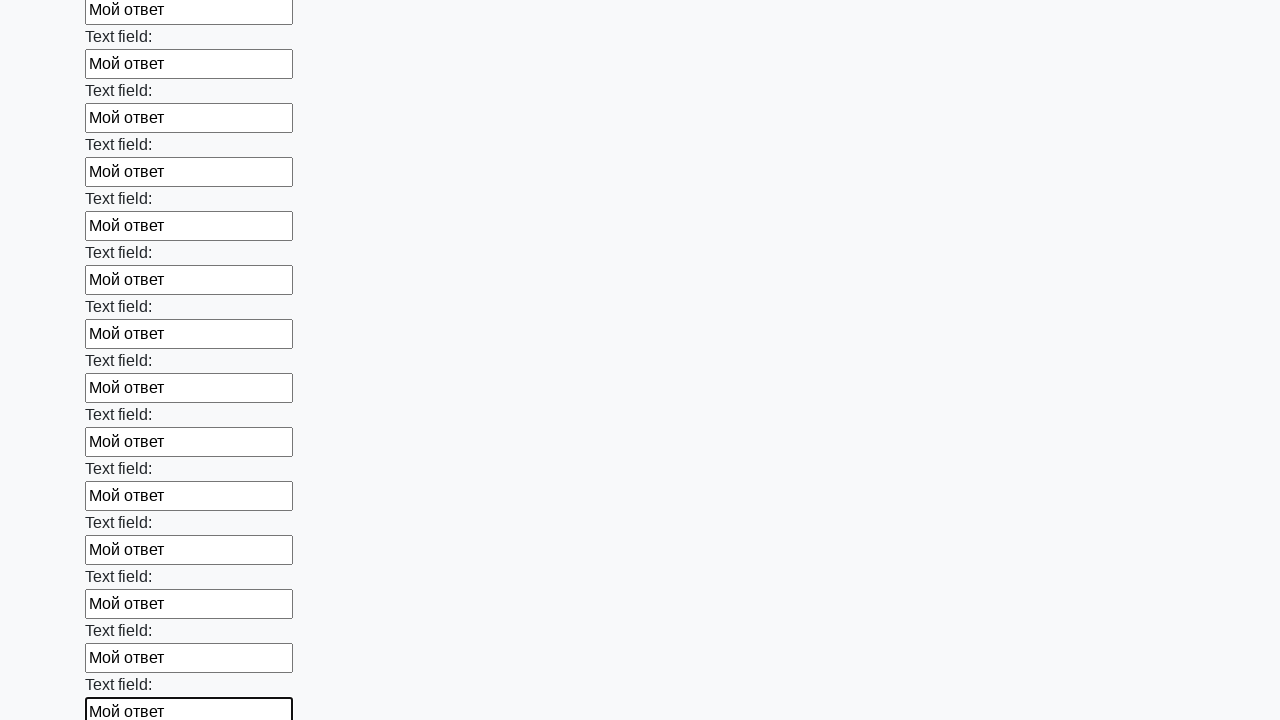

Filled a text input field with 'Мой ответ' on input[type='text'] >> nth=41
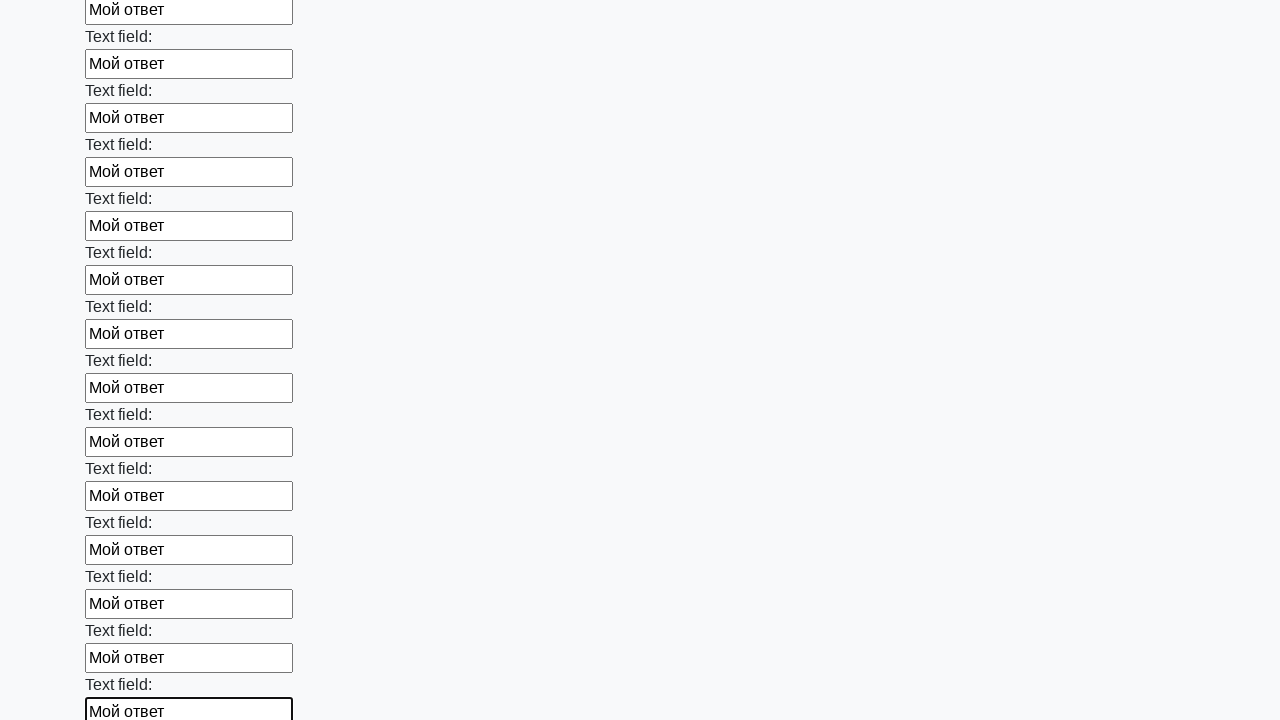

Filled a text input field with 'Мой ответ' on input[type='text'] >> nth=42
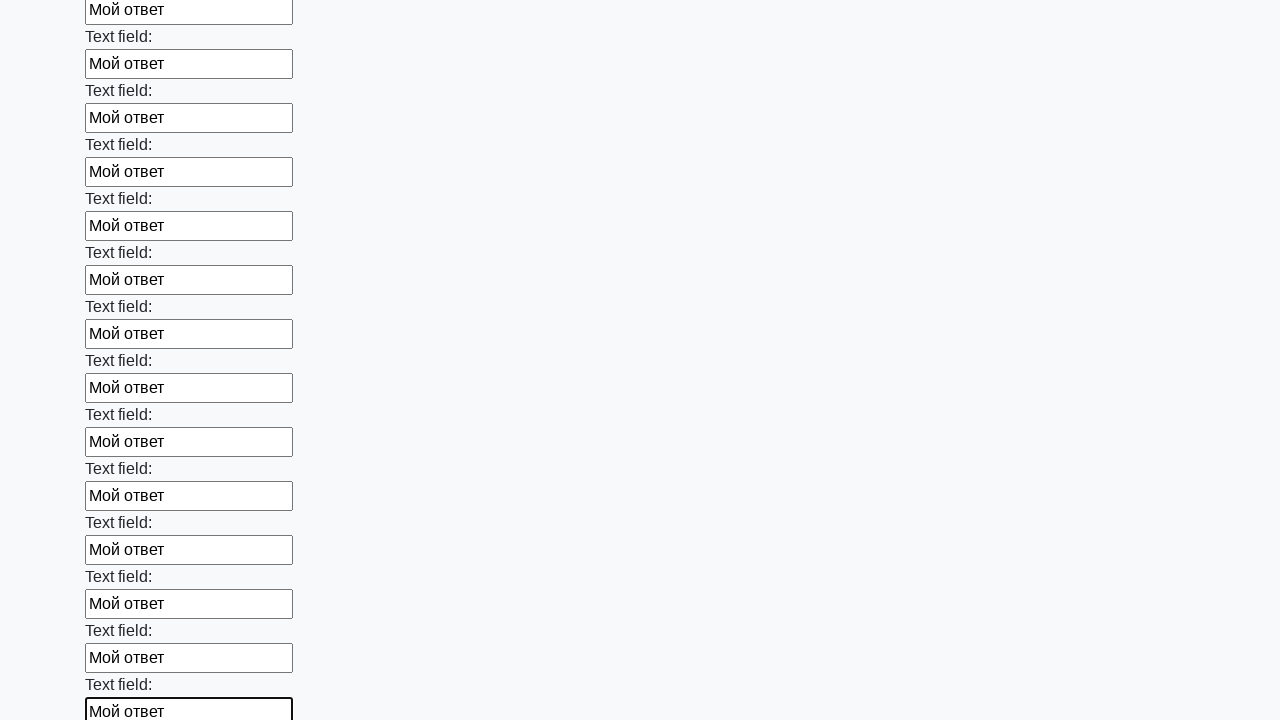

Filled a text input field with 'Мой ответ' on input[type='text'] >> nth=43
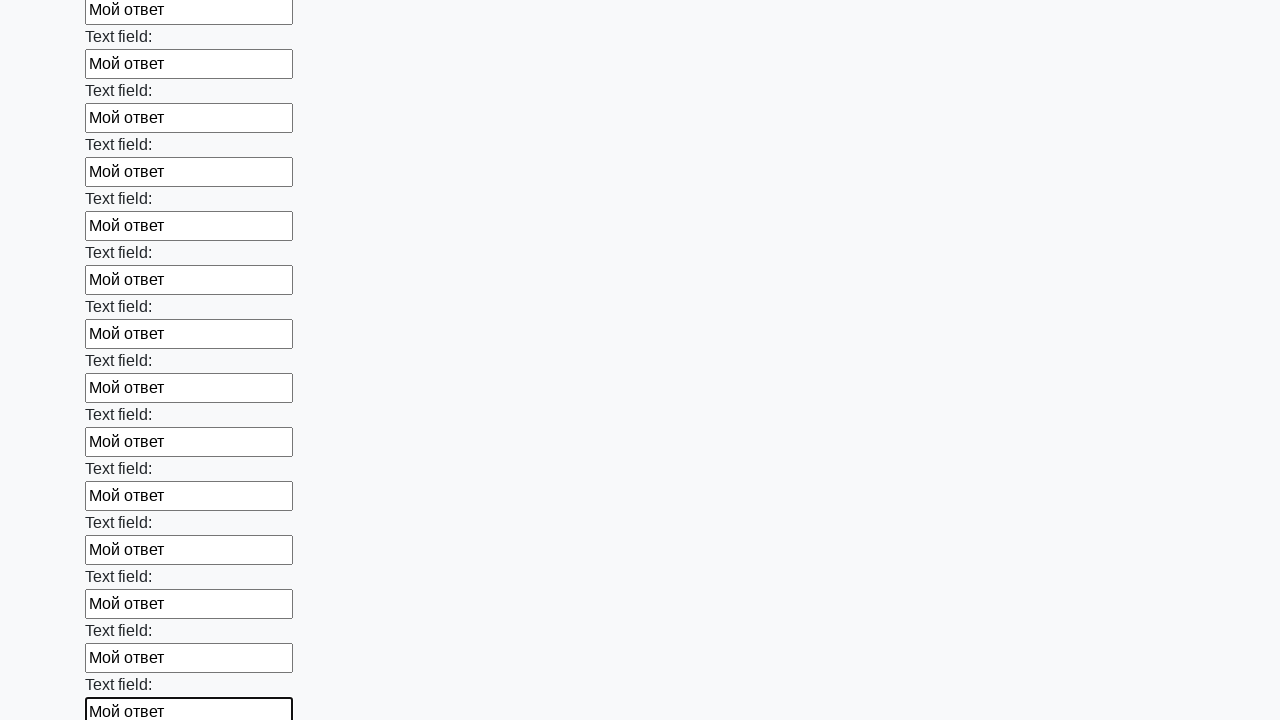

Filled a text input field with 'Мой ответ' on input[type='text'] >> nth=44
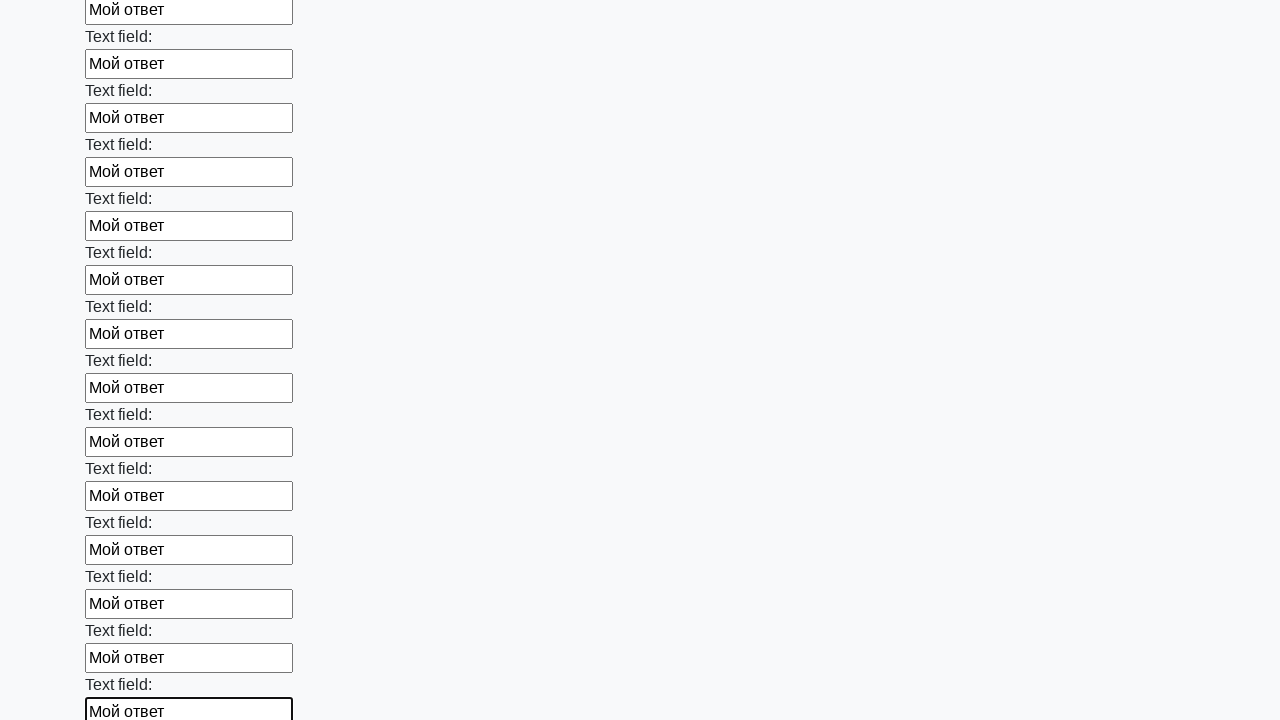

Filled a text input field with 'Мой ответ' on input[type='text'] >> nth=45
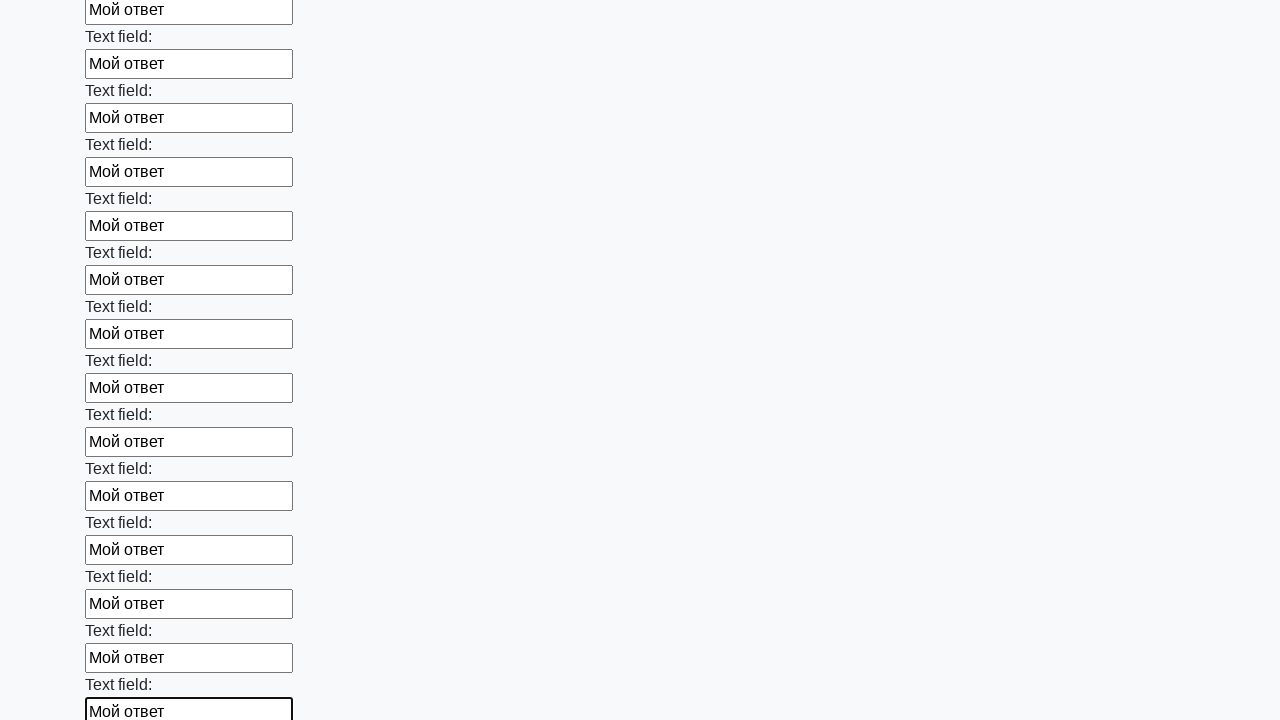

Filled a text input field with 'Мой ответ' on input[type='text'] >> nth=46
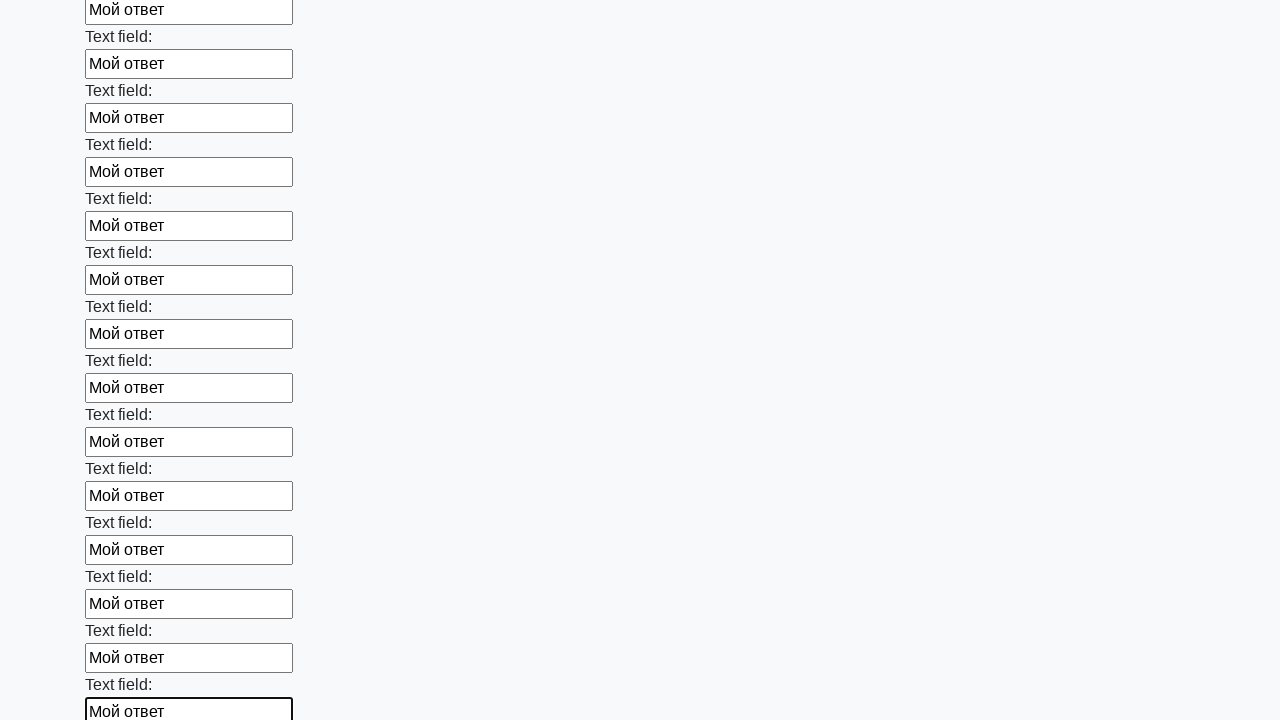

Filled a text input field with 'Мой ответ' on input[type='text'] >> nth=47
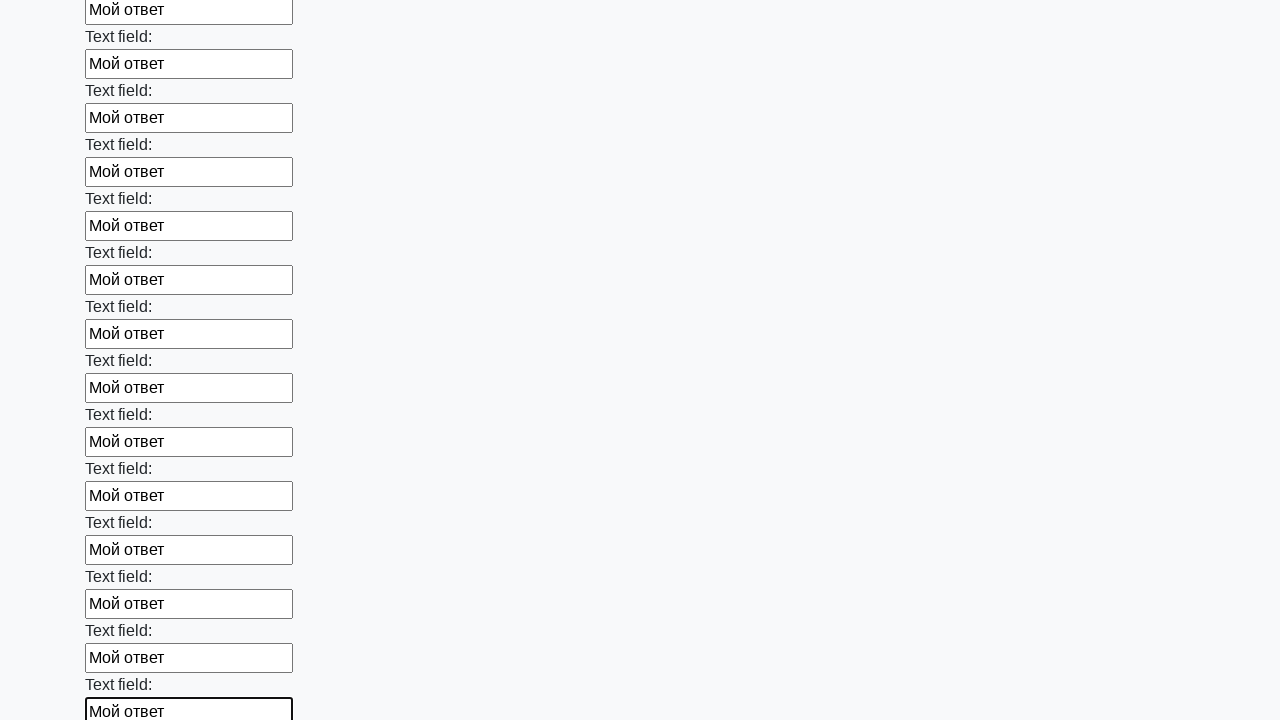

Filled a text input field with 'Мой ответ' on input[type='text'] >> nth=48
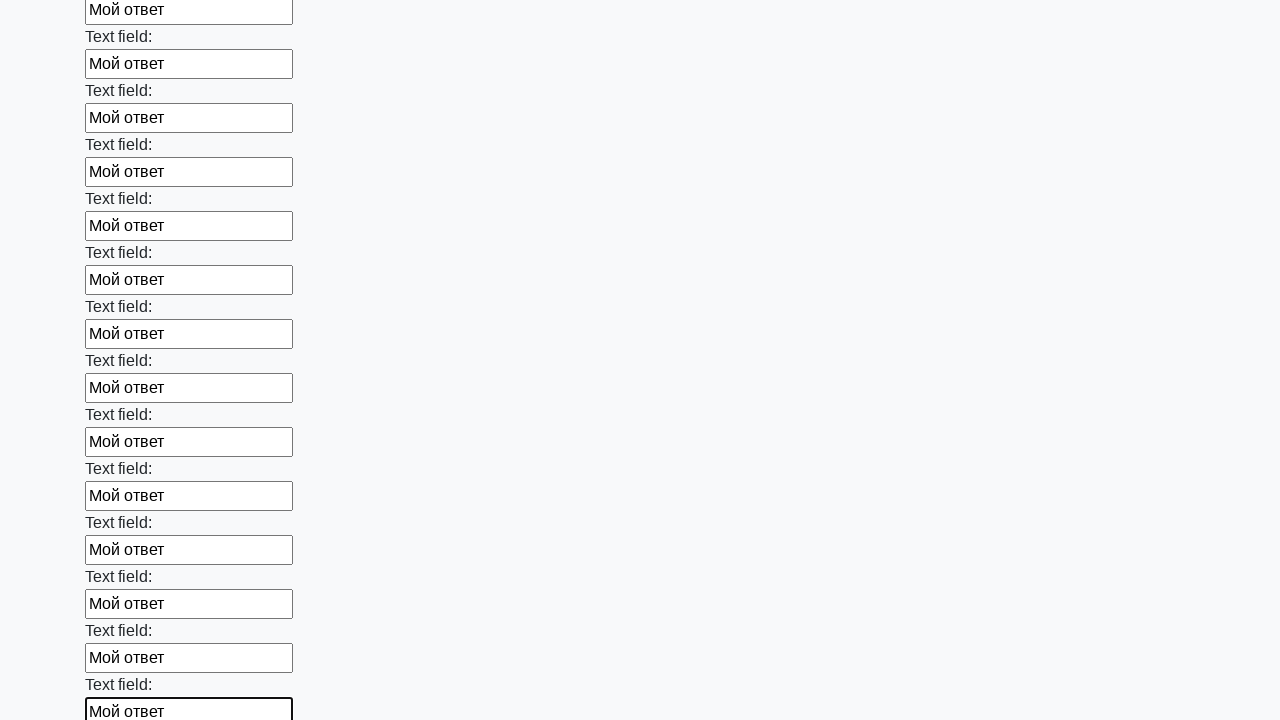

Filled a text input field with 'Мой ответ' on input[type='text'] >> nth=49
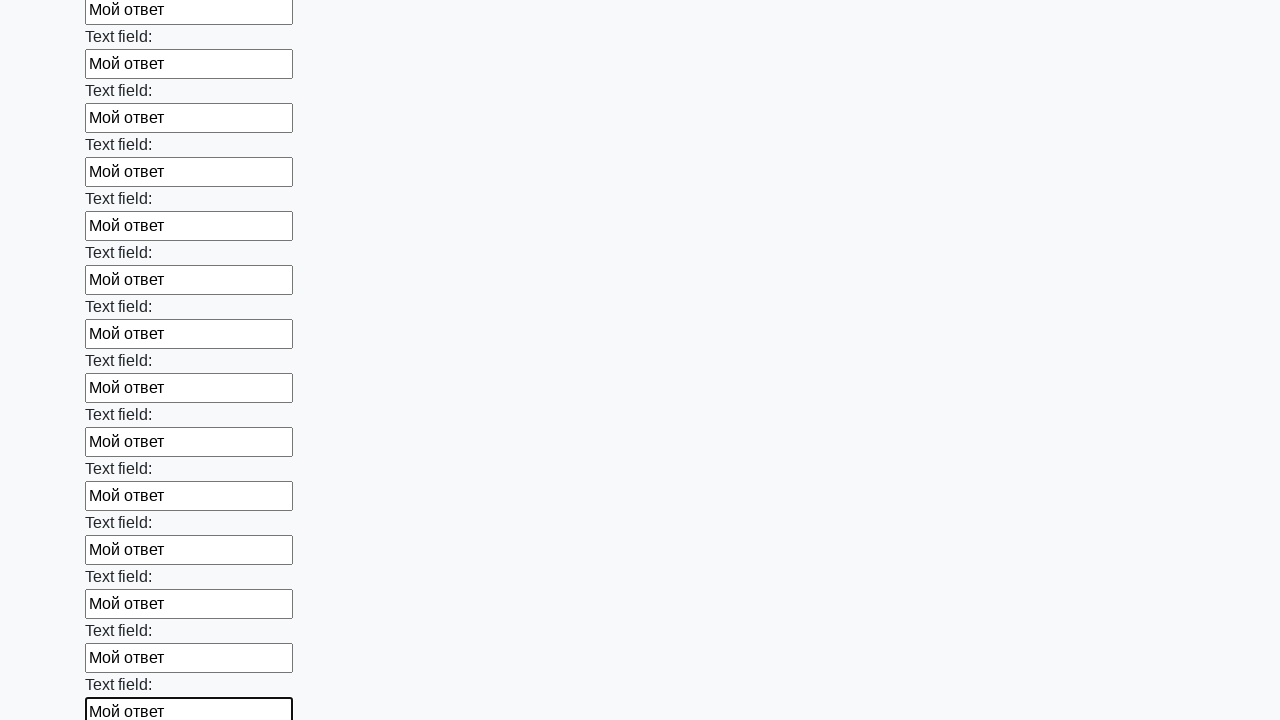

Filled a text input field with 'Мой ответ' on input[type='text'] >> nth=50
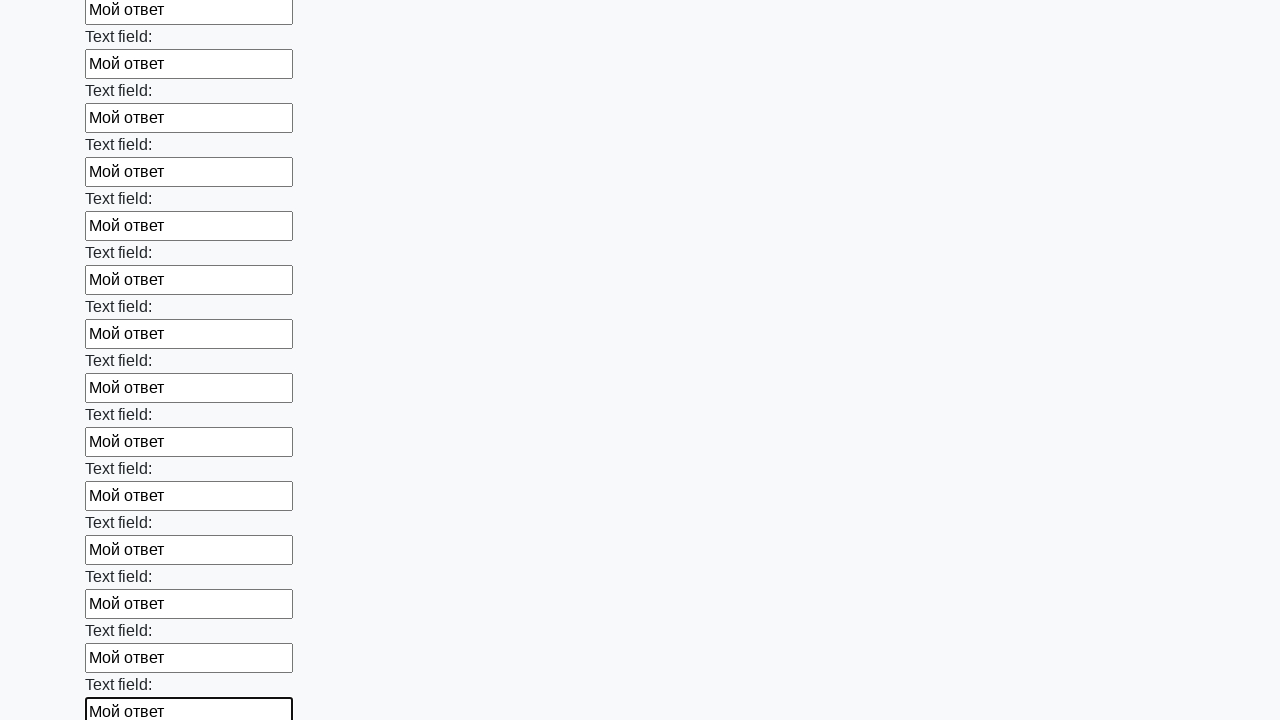

Filled a text input field with 'Мой ответ' on input[type='text'] >> nth=51
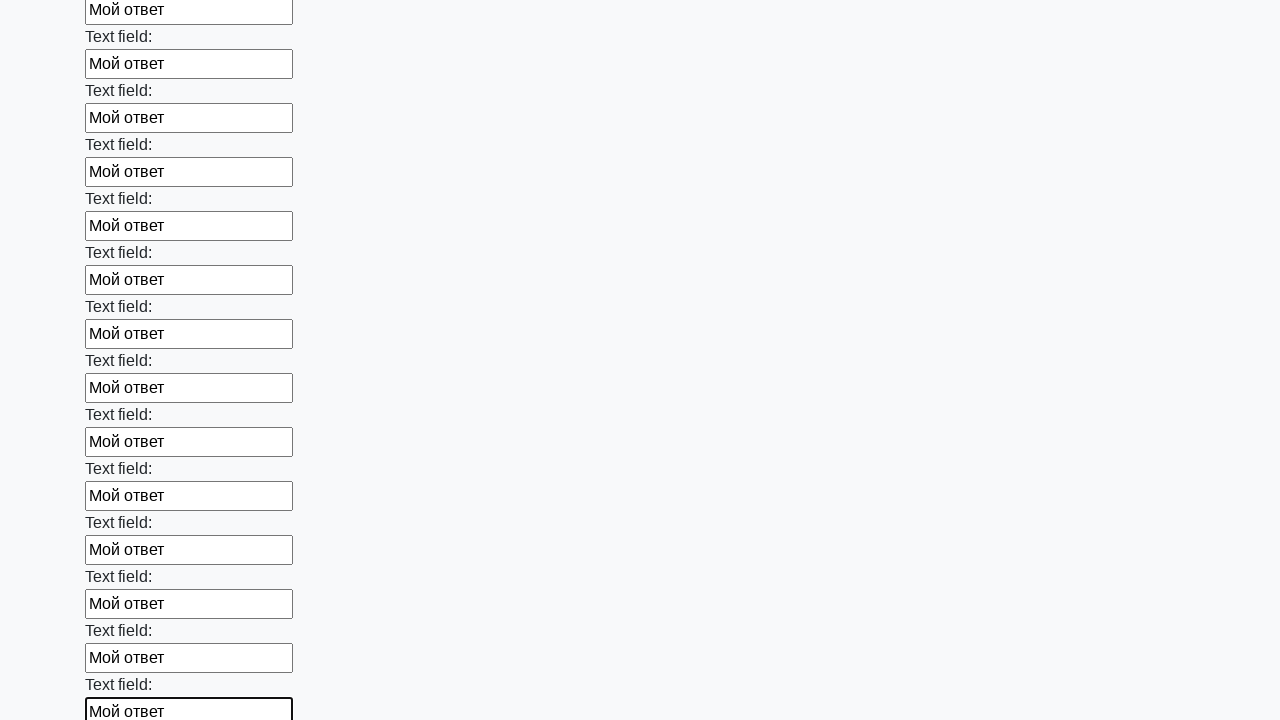

Filled a text input field with 'Мой ответ' on input[type='text'] >> nth=52
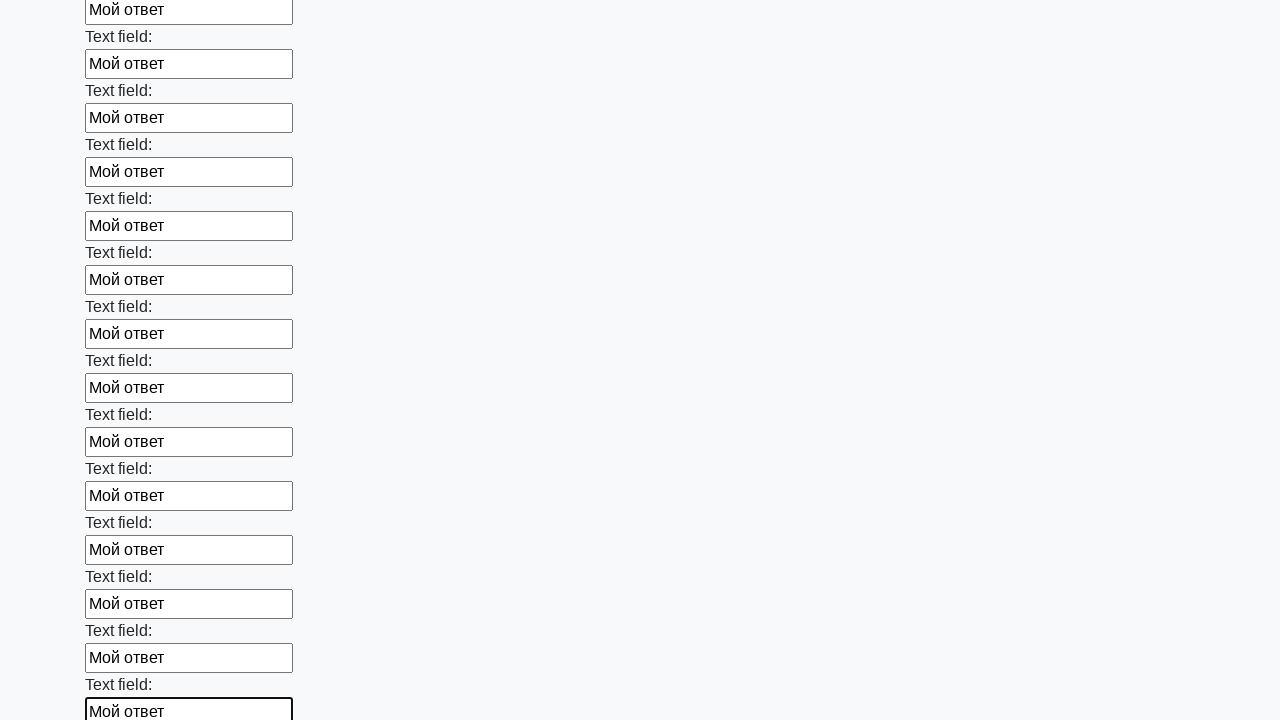

Filled a text input field with 'Мой ответ' on input[type='text'] >> nth=53
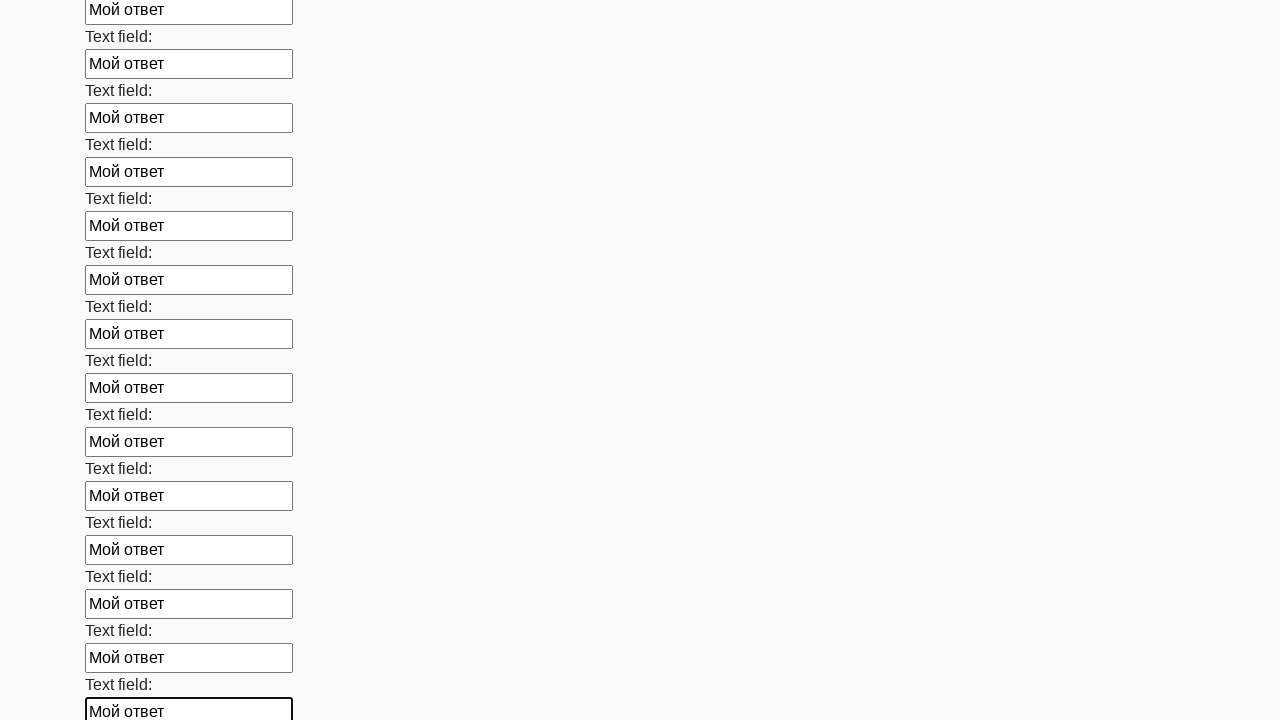

Filled a text input field with 'Мой ответ' on input[type='text'] >> nth=54
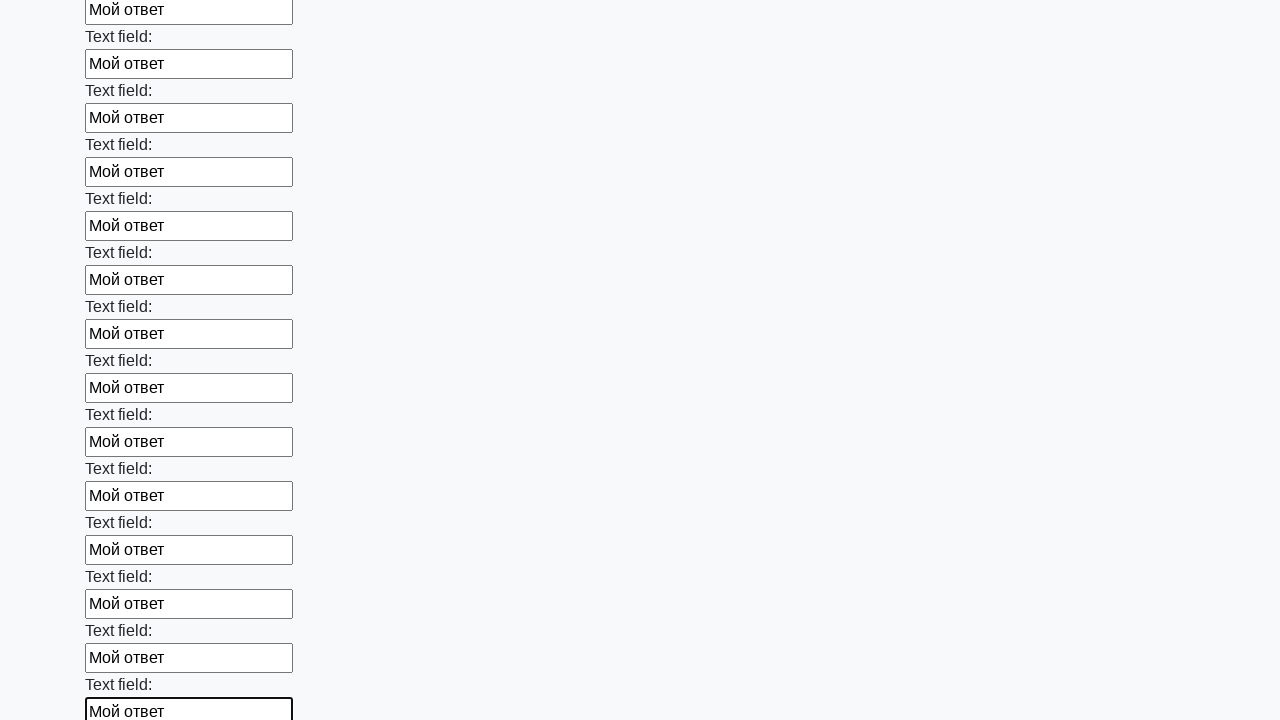

Filled a text input field with 'Мой ответ' on input[type='text'] >> nth=55
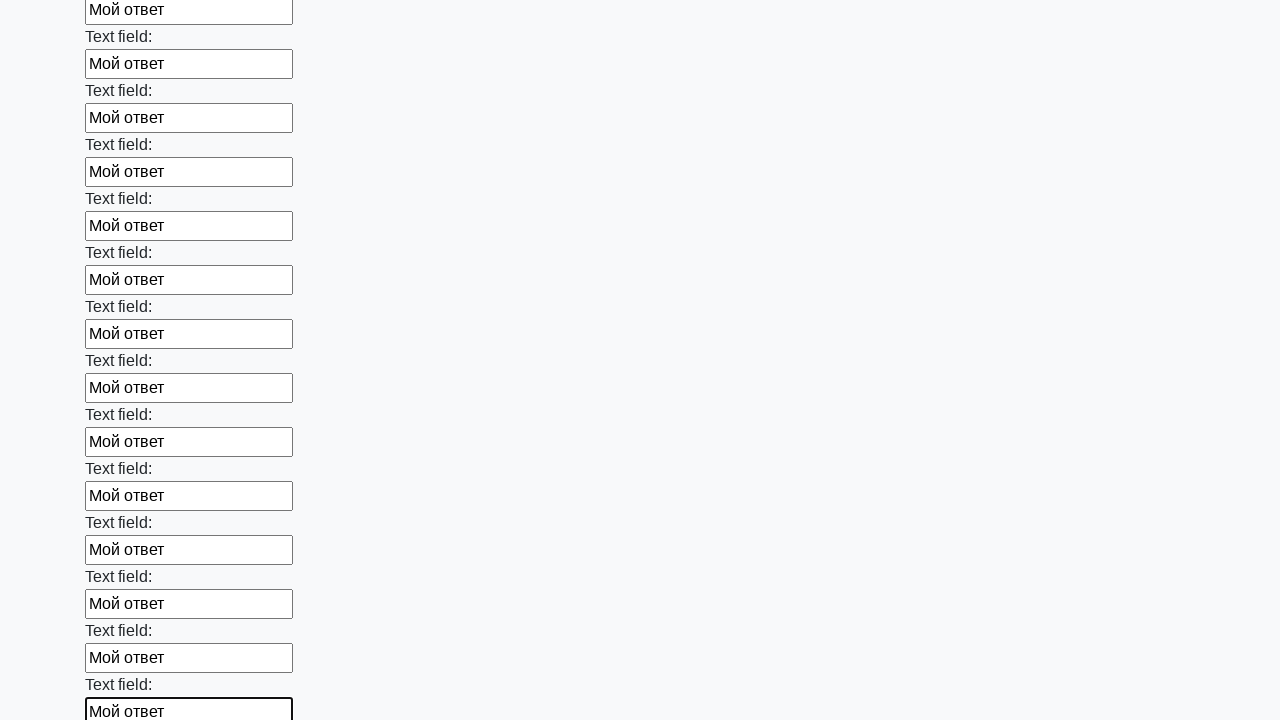

Filled a text input field with 'Мой ответ' on input[type='text'] >> nth=56
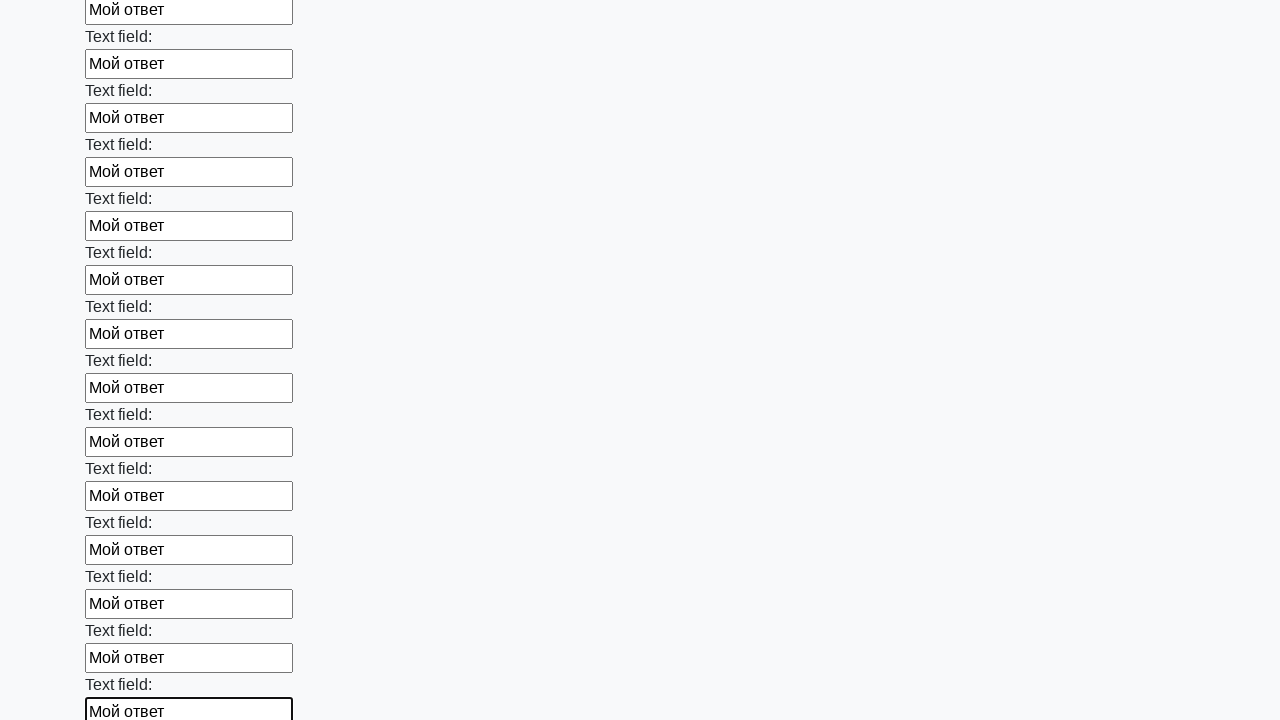

Filled a text input field with 'Мой ответ' on input[type='text'] >> nth=57
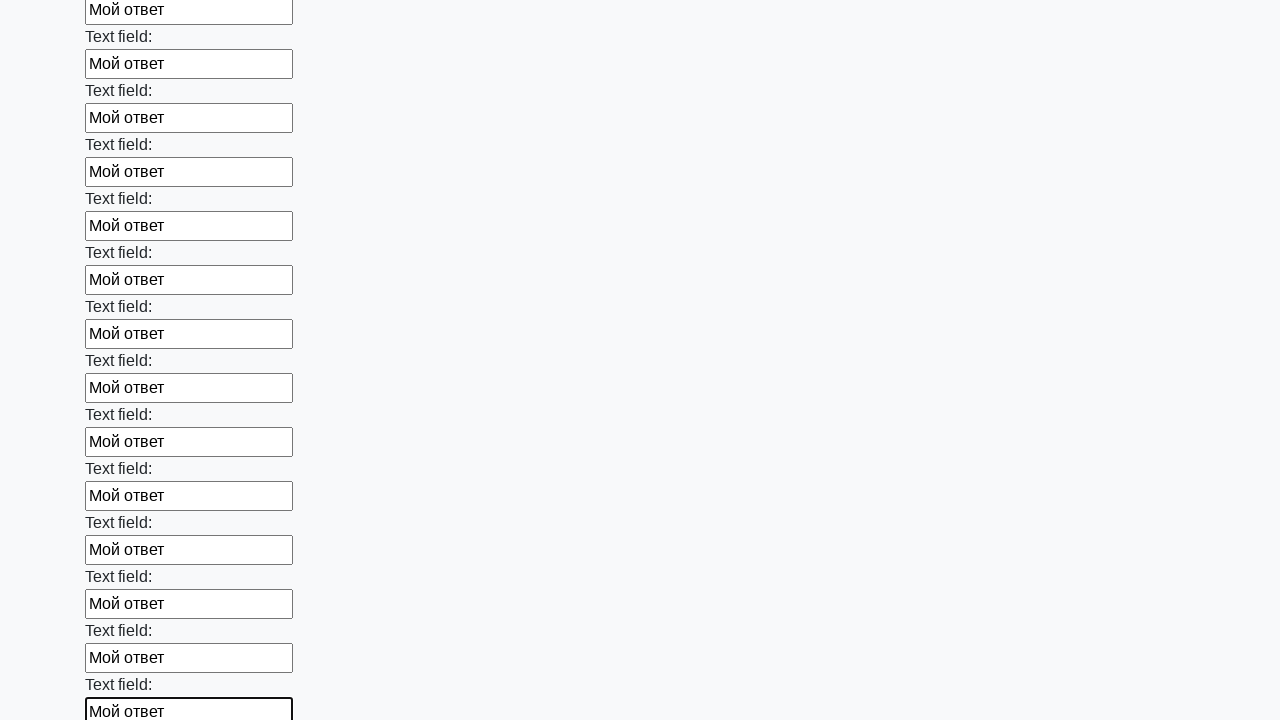

Filled a text input field with 'Мой ответ' on input[type='text'] >> nth=58
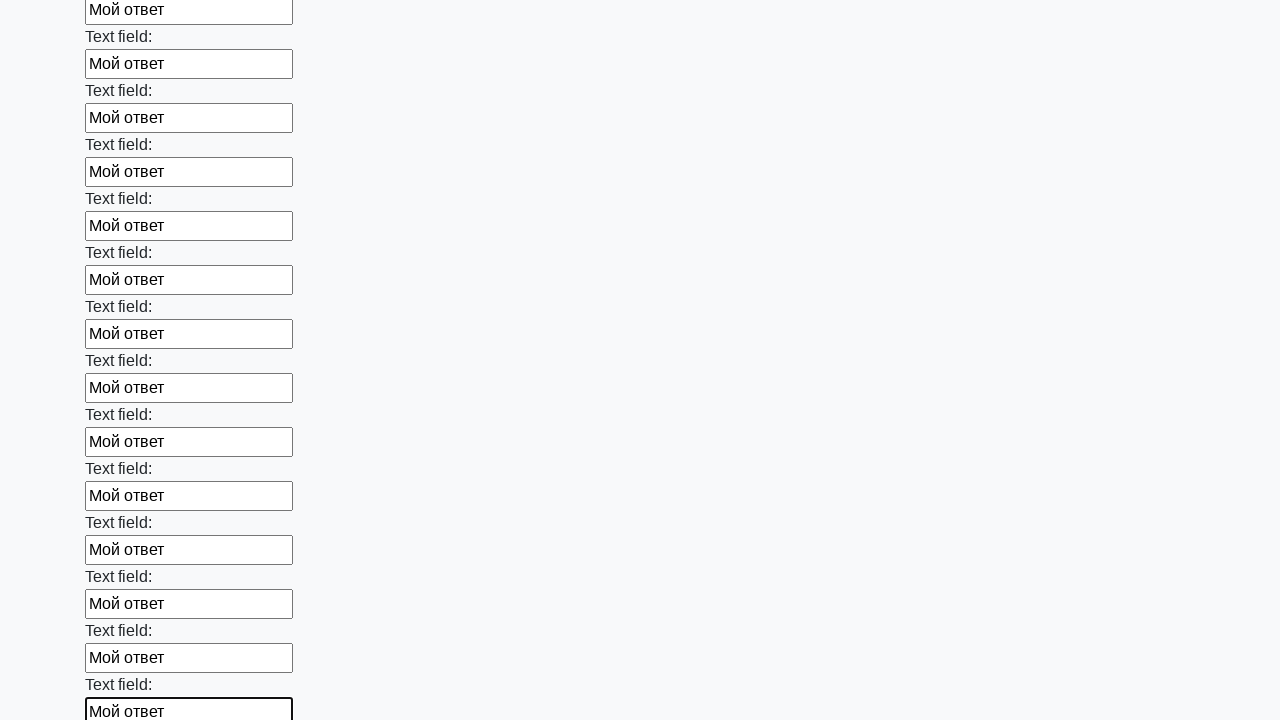

Filled a text input field with 'Мой ответ' on input[type='text'] >> nth=59
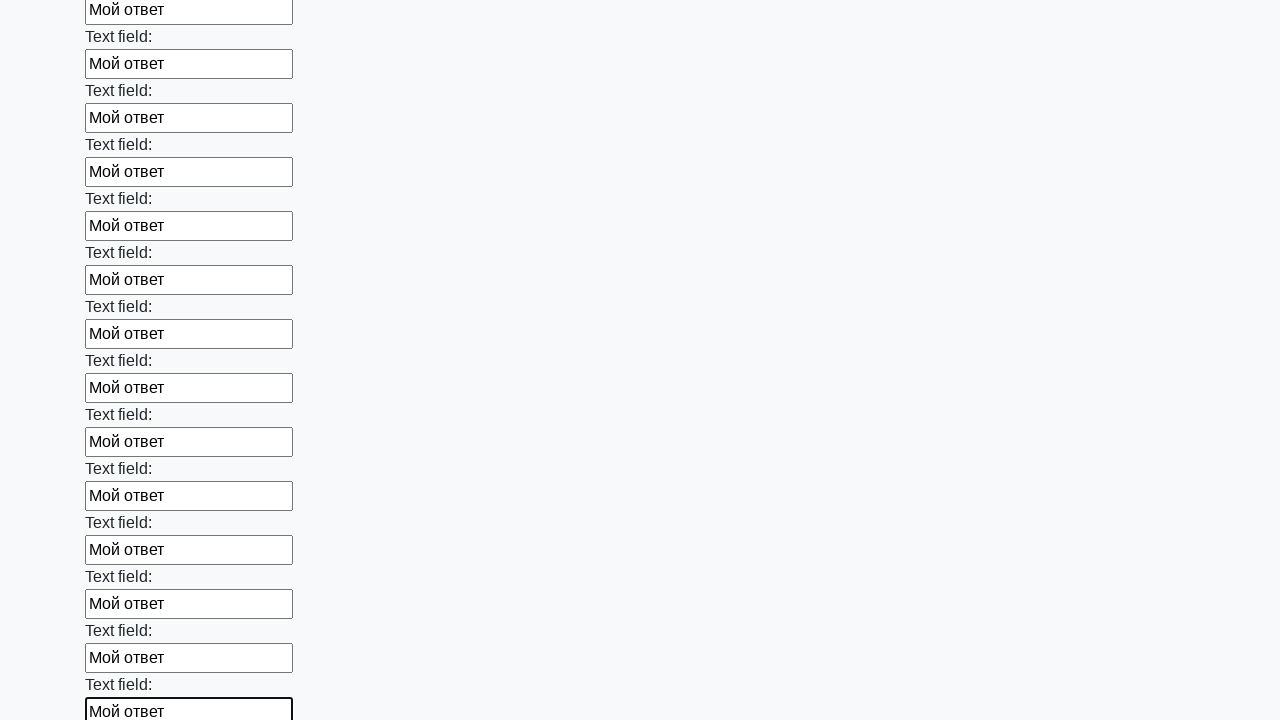

Filled a text input field with 'Мой ответ' on input[type='text'] >> nth=60
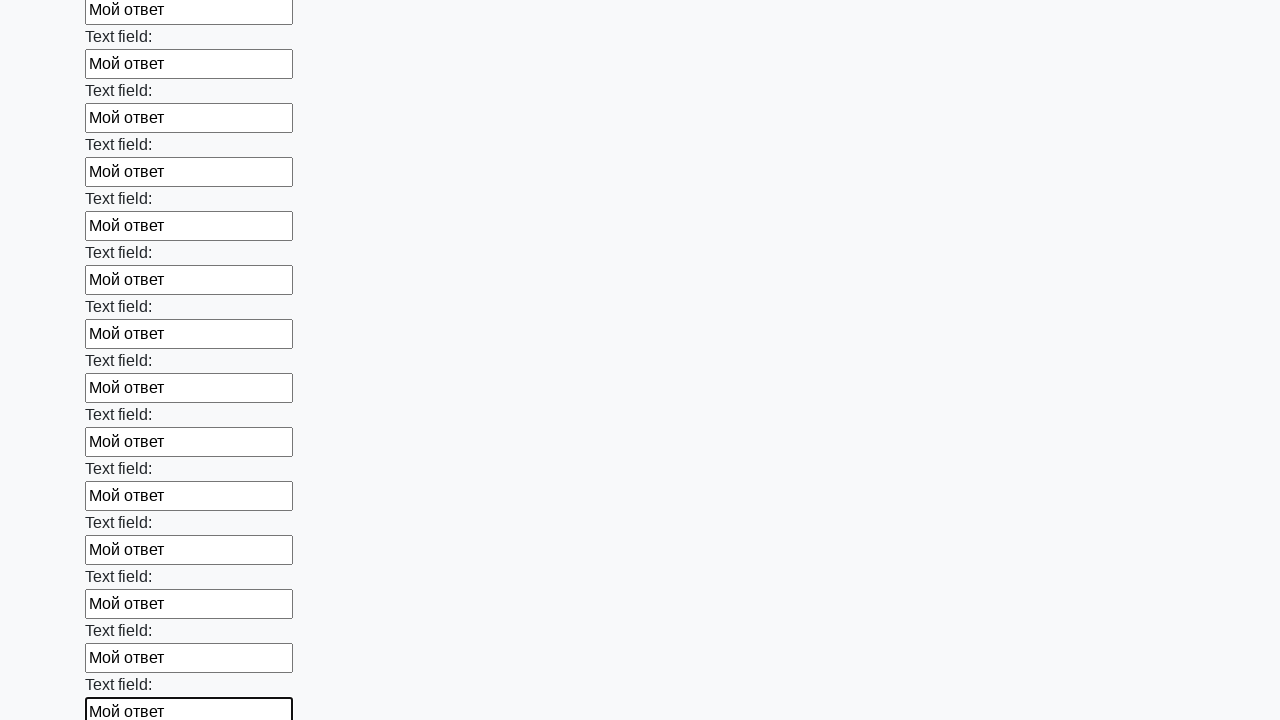

Filled a text input field with 'Мой ответ' on input[type='text'] >> nth=61
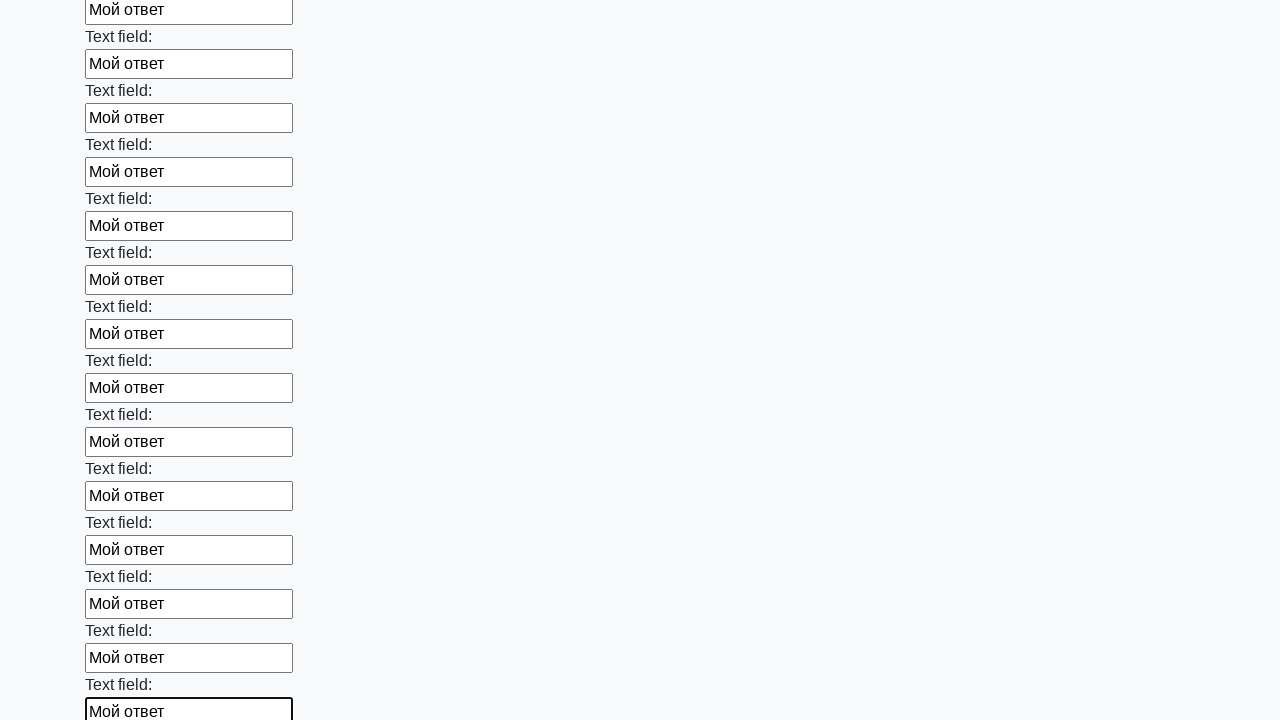

Filled a text input field with 'Мой ответ' on input[type='text'] >> nth=62
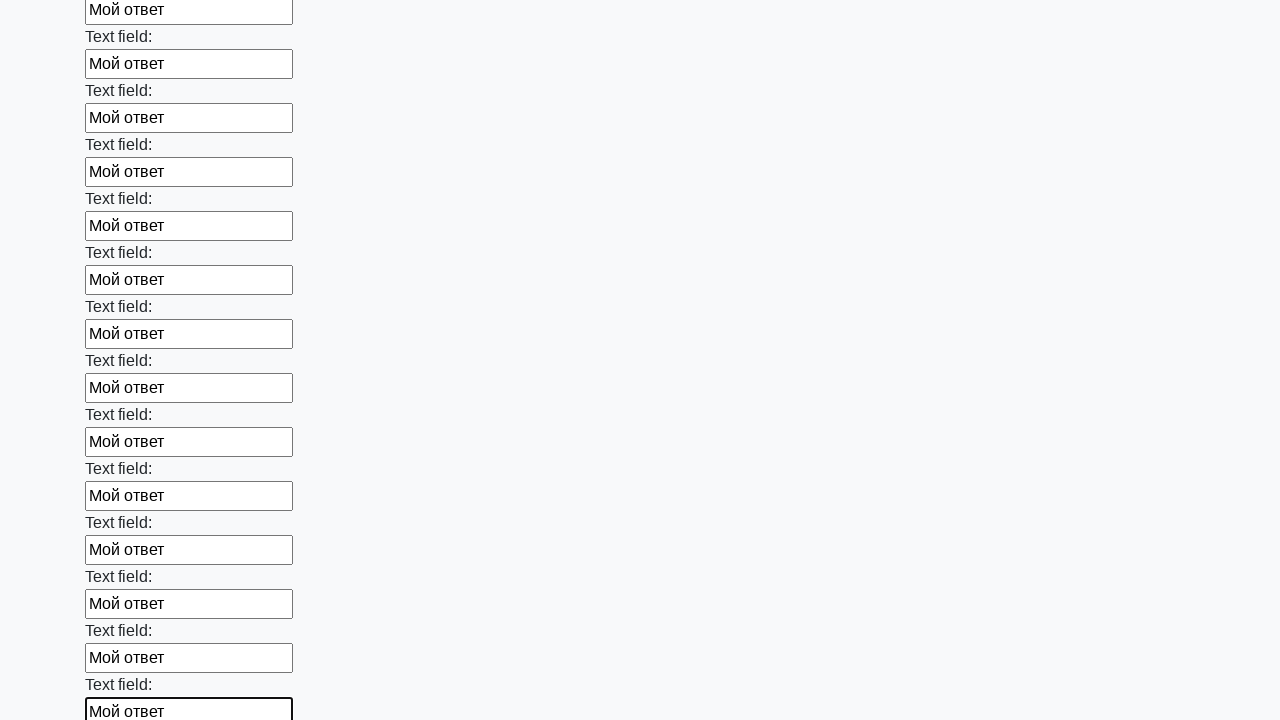

Filled a text input field with 'Мой ответ' on input[type='text'] >> nth=63
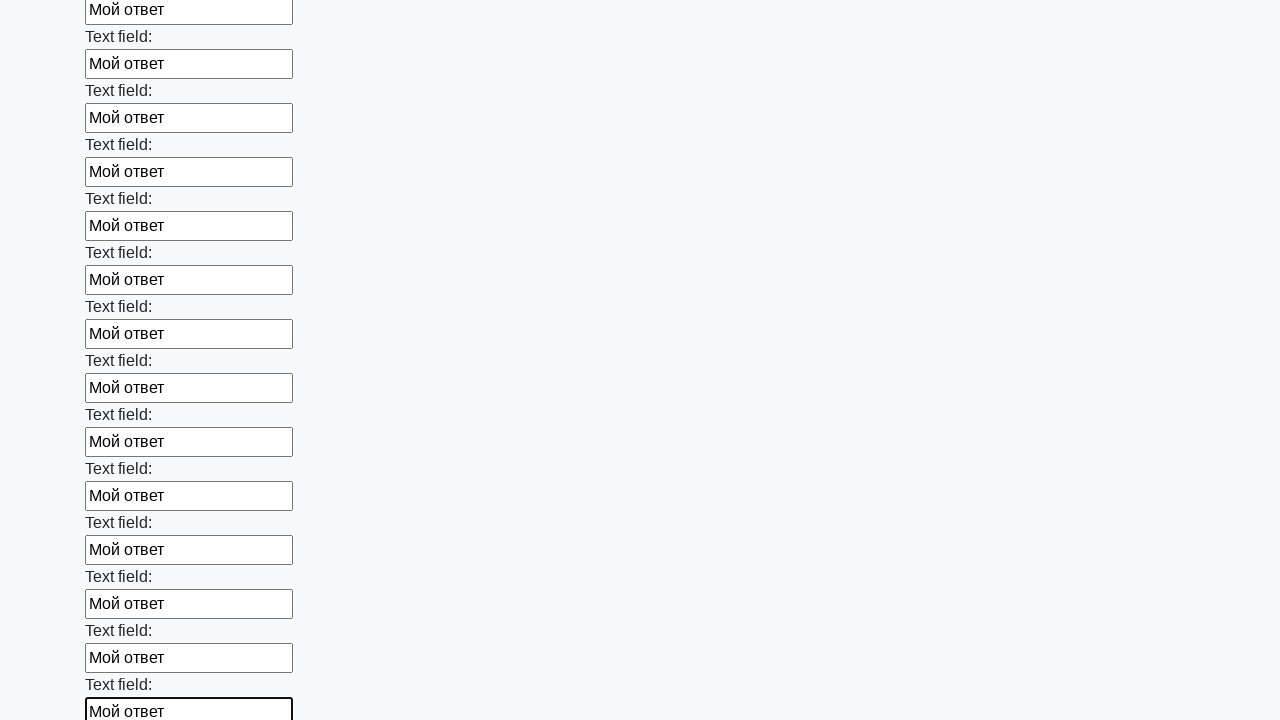

Filled a text input field with 'Мой ответ' on input[type='text'] >> nth=64
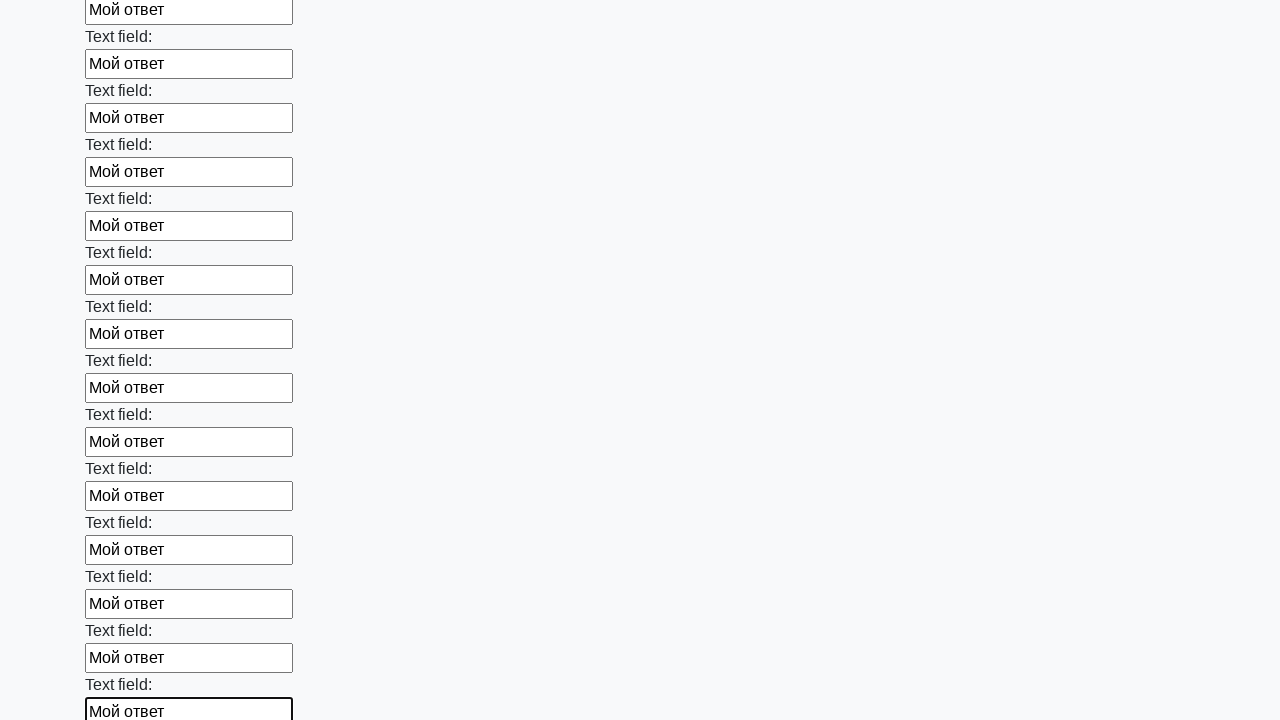

Filled a text input field with 'Мой ответ' on input[type='text'] >> nth=65
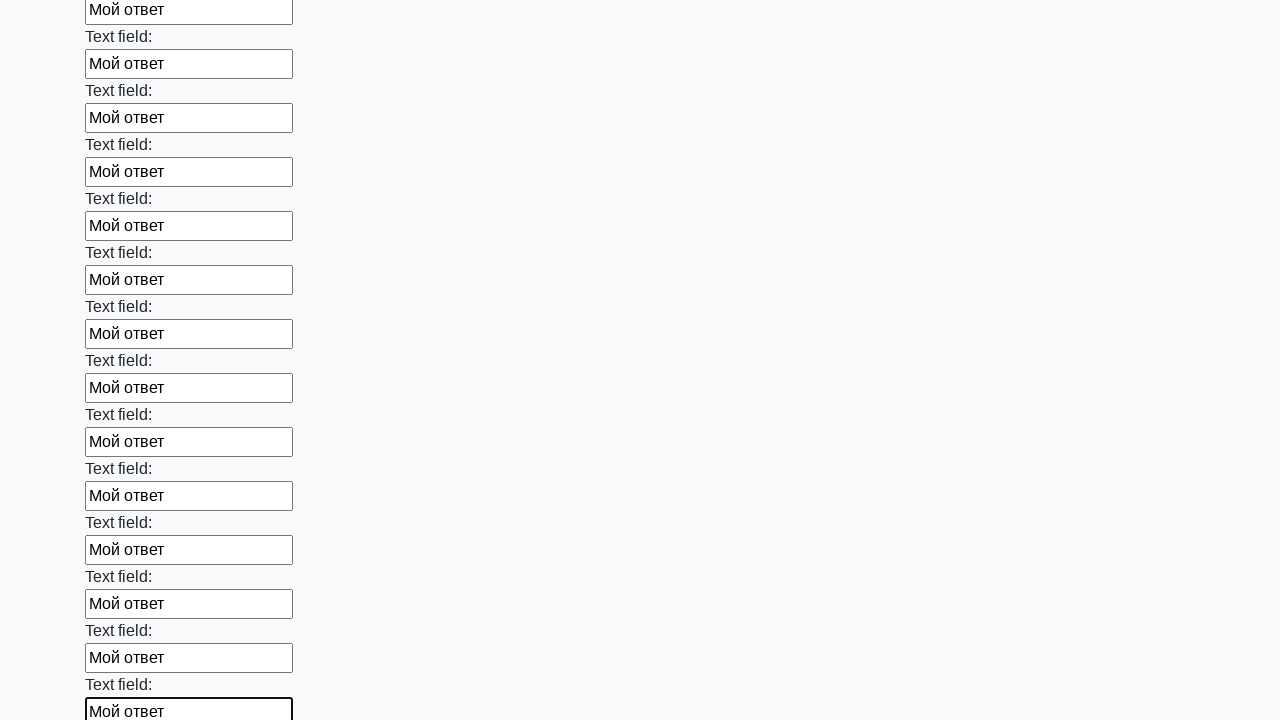

Filled a text input field with 'Мой ответ' on input[type='text'] >> nth=66
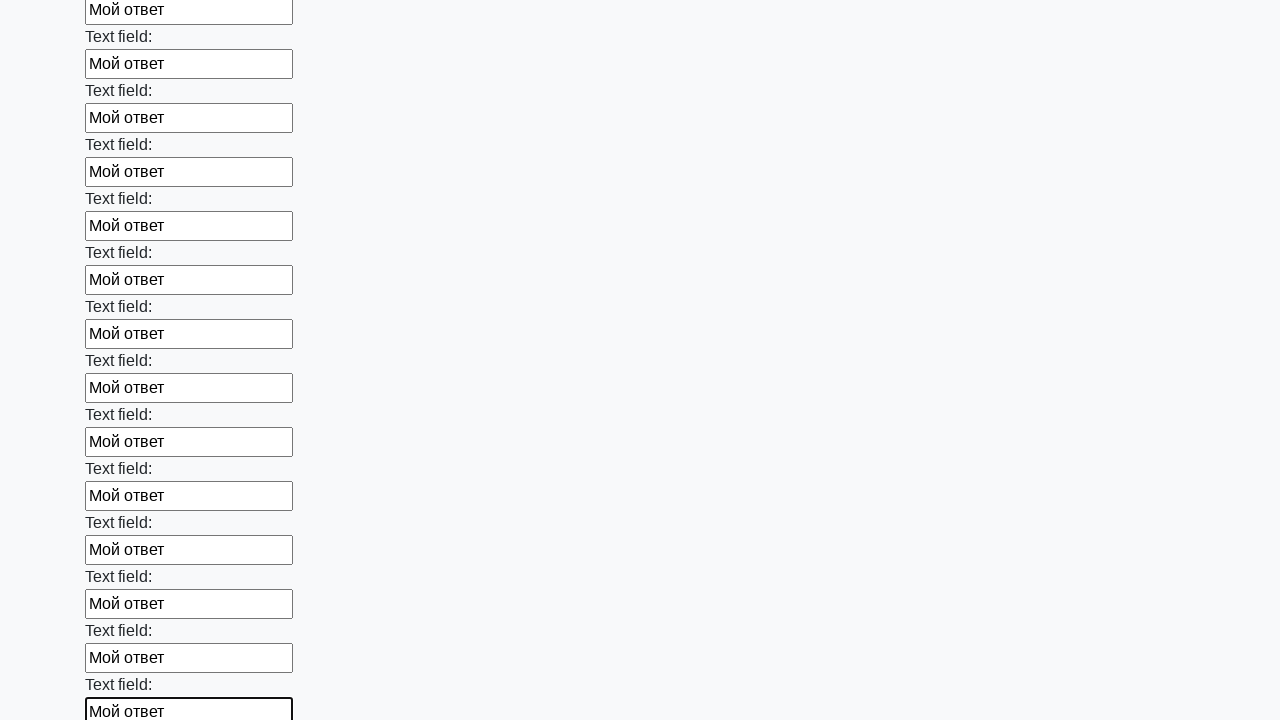

Filled a text input field with 'Мой ответ' on input[type='text'] >> nth=67
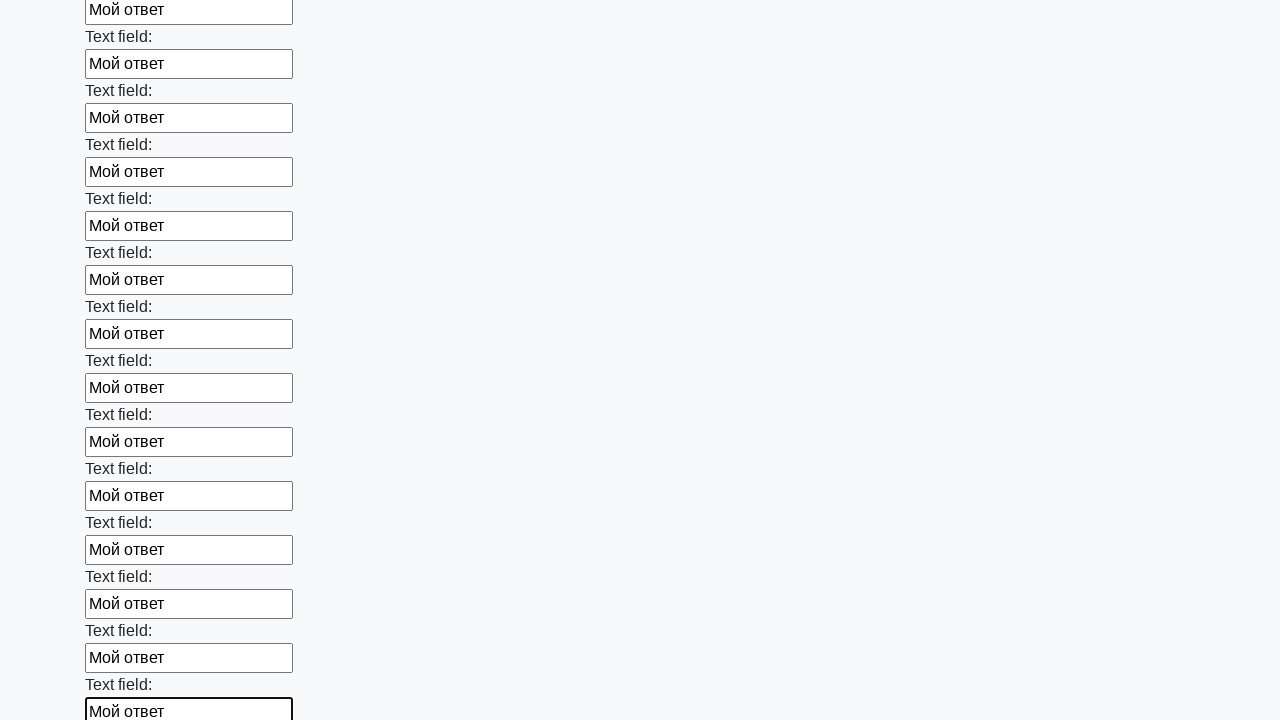

Filled a text input field with 'Мой ответ' on input[type='text'] >> nth=68
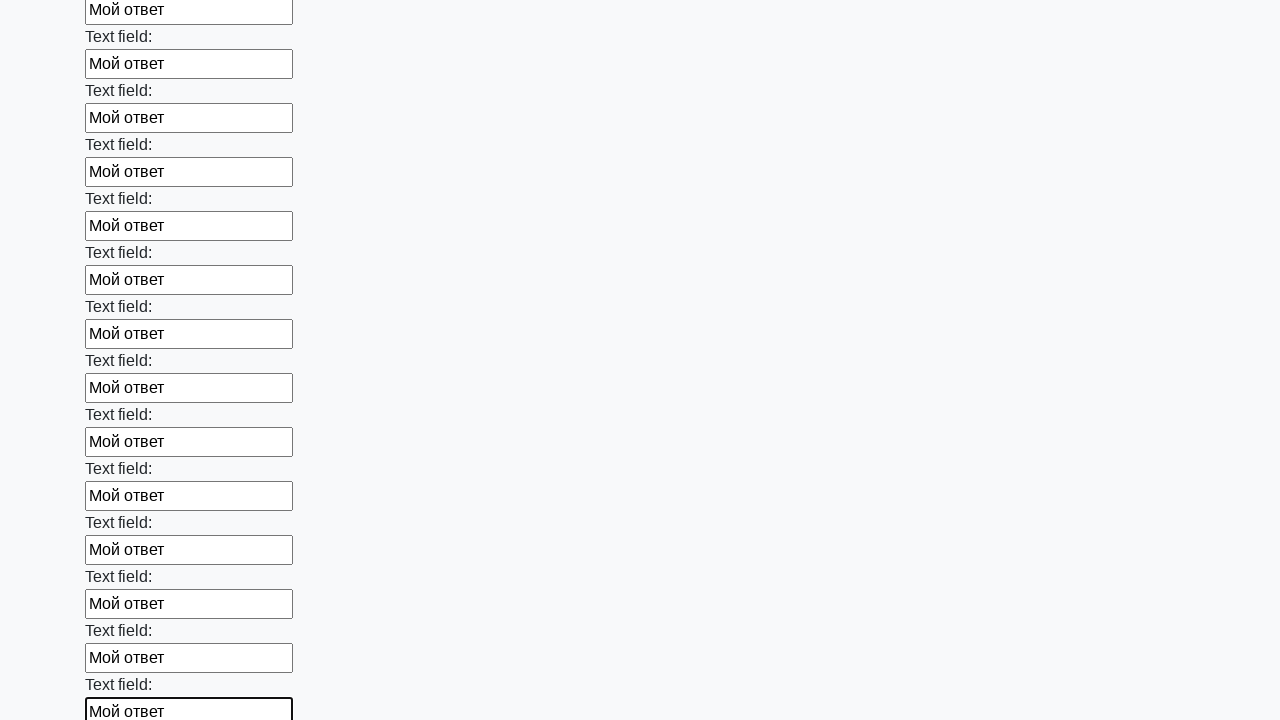

Filled a text input field with 'Мой ответ' on input[type='text'] >> nth=69
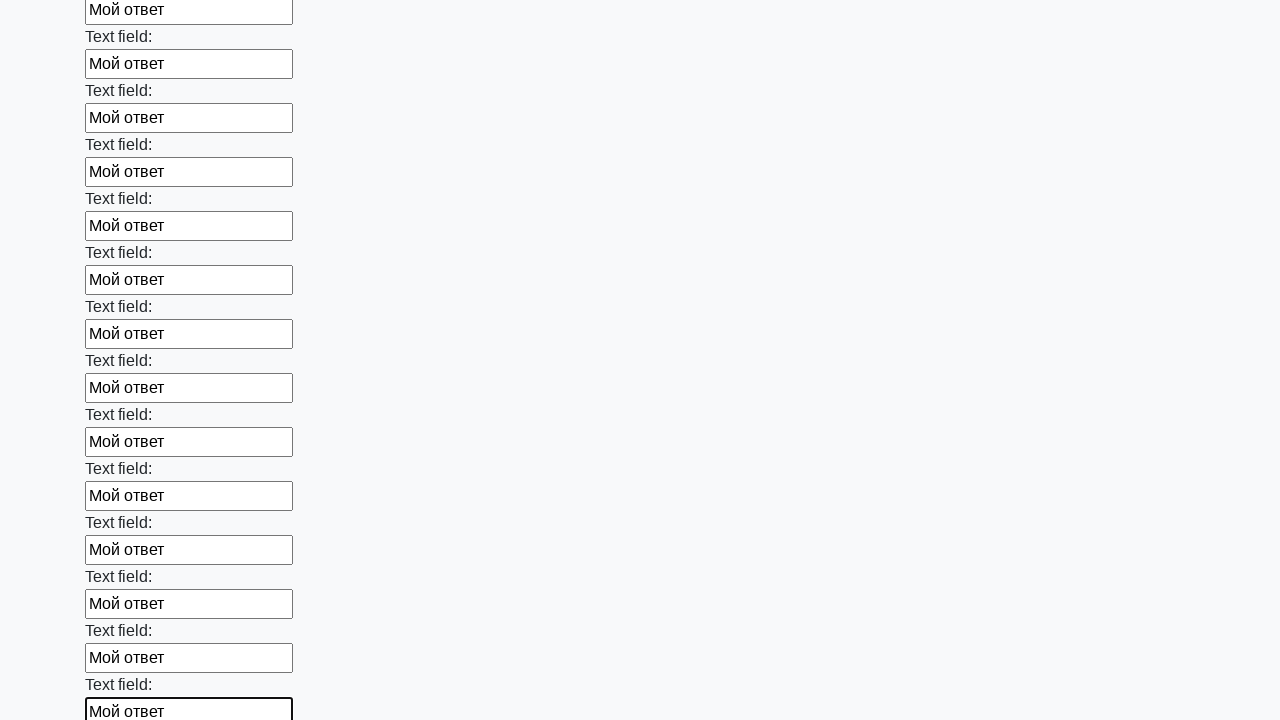

Filled a text input field with 'Мой ответ' on input[type='text'] >> nth=70
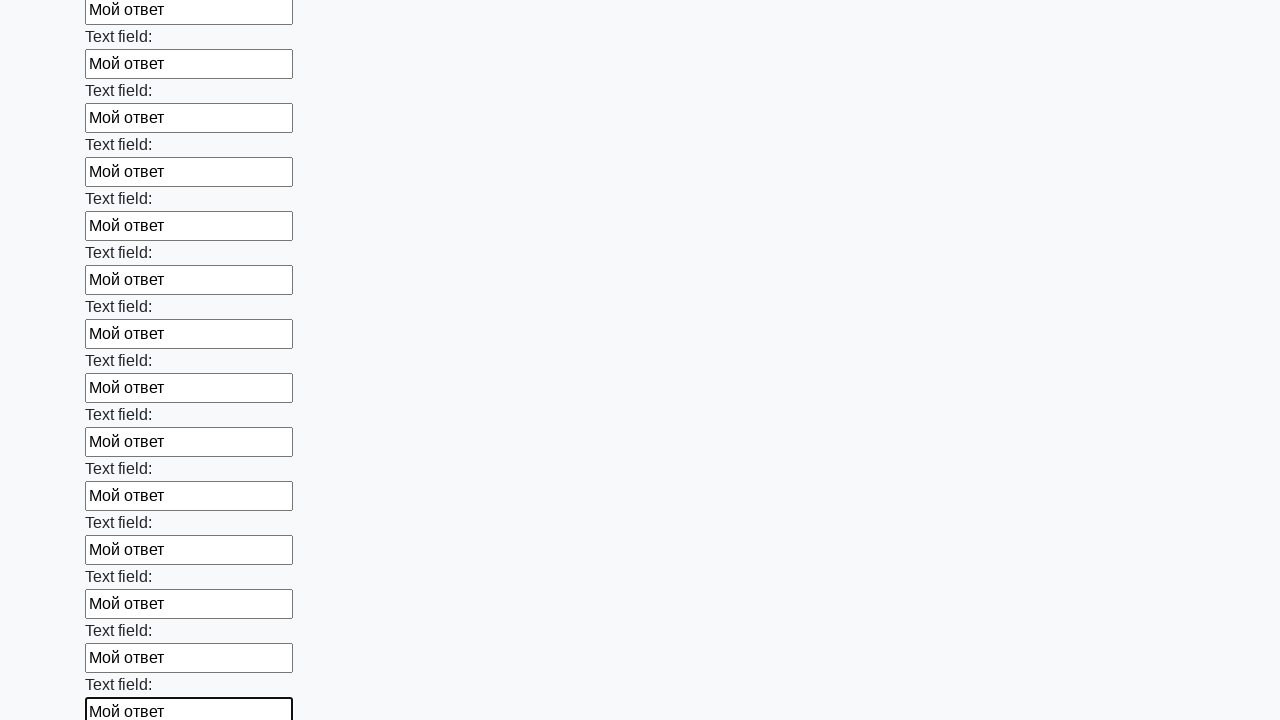

Filled a text input field with 'Мой ответ' on input[type='text'] >> nth=71
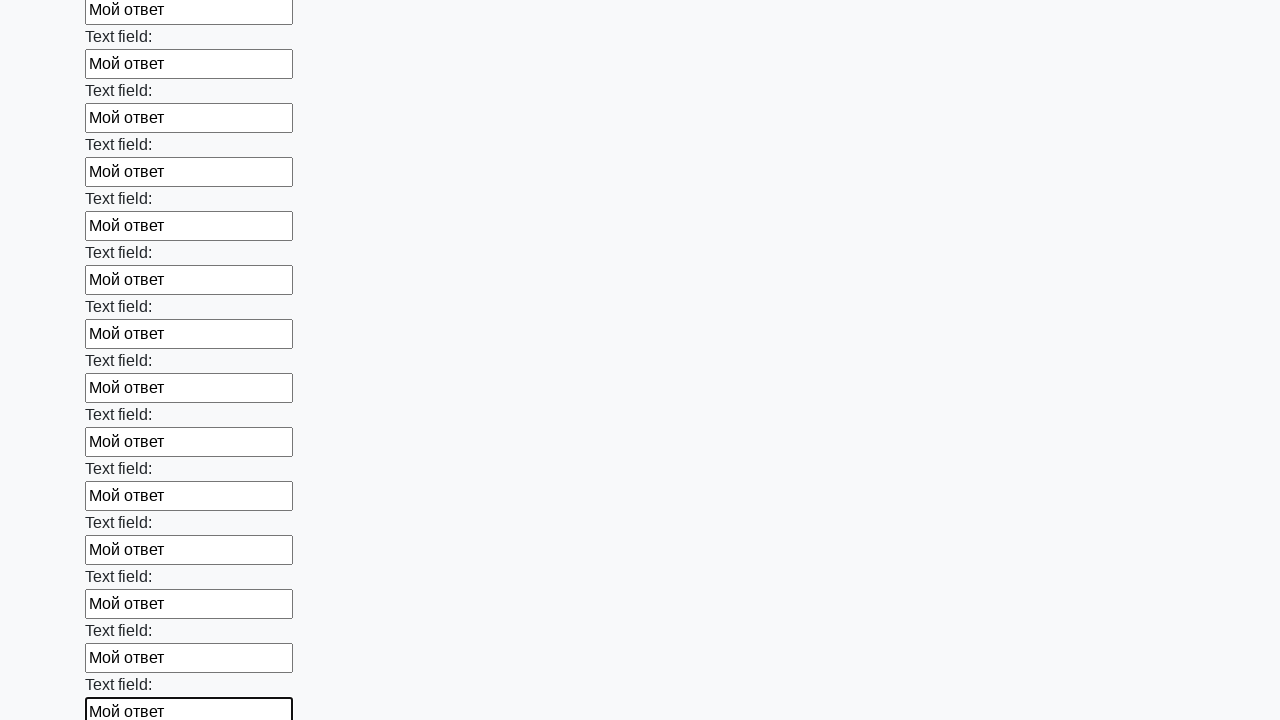

Filled a text input field with 'Мой ответ' on input[type='text'] >> nth=72
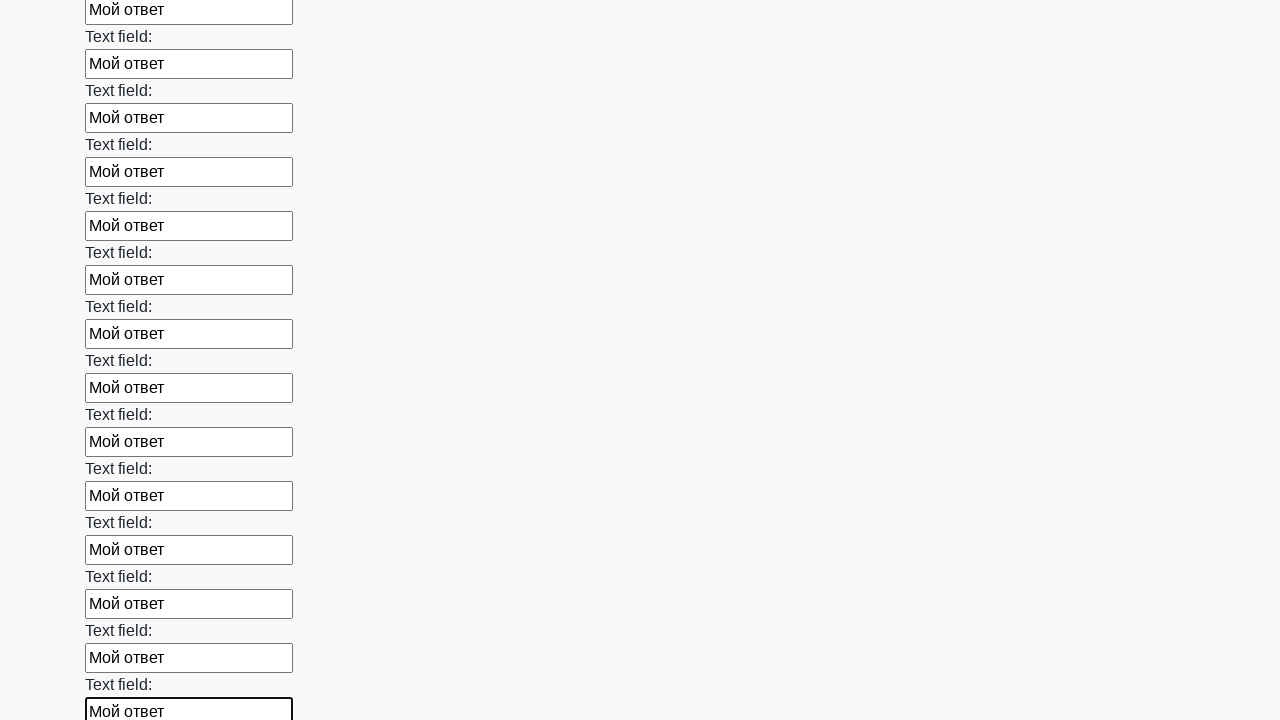

Filled a text input field with 'Мой ответ' on input[type='text'] >> nth=73
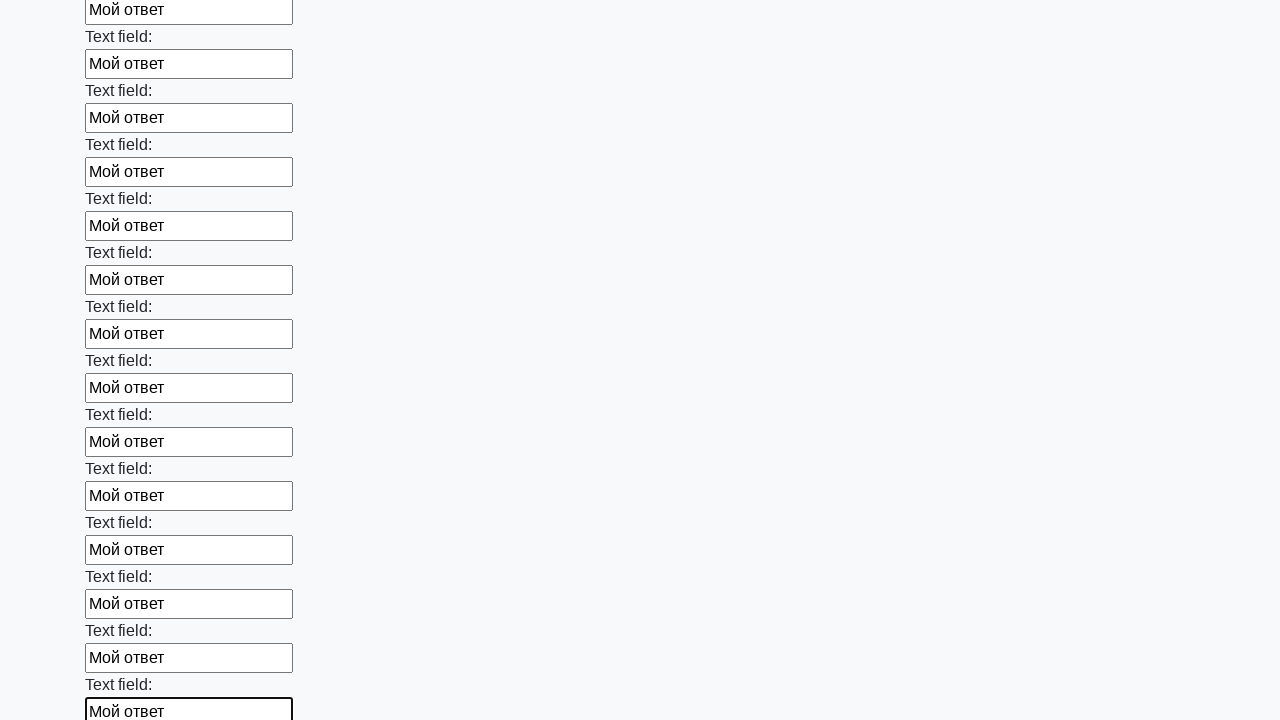

Filled a text input field with 'Мой ответ' on input[type='text'] >> nth=74
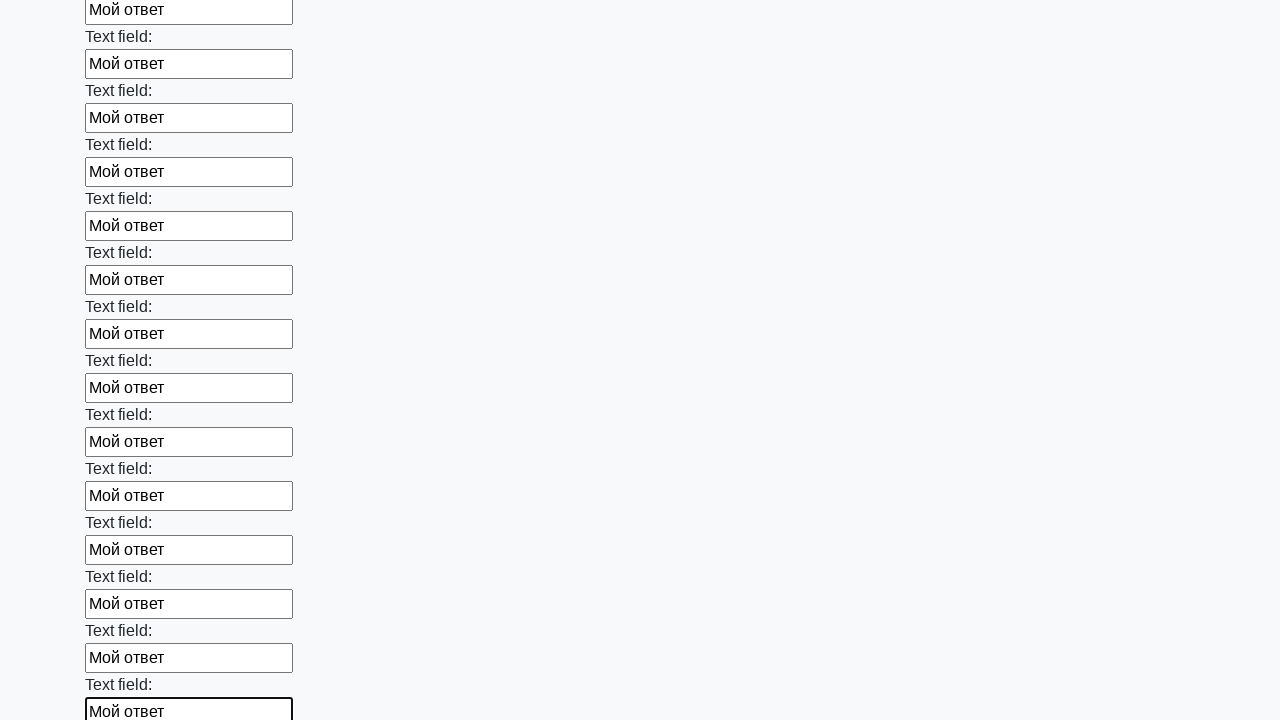

Filled a text input field with 'Мой ответ' on input[type='text'] >> nth=75
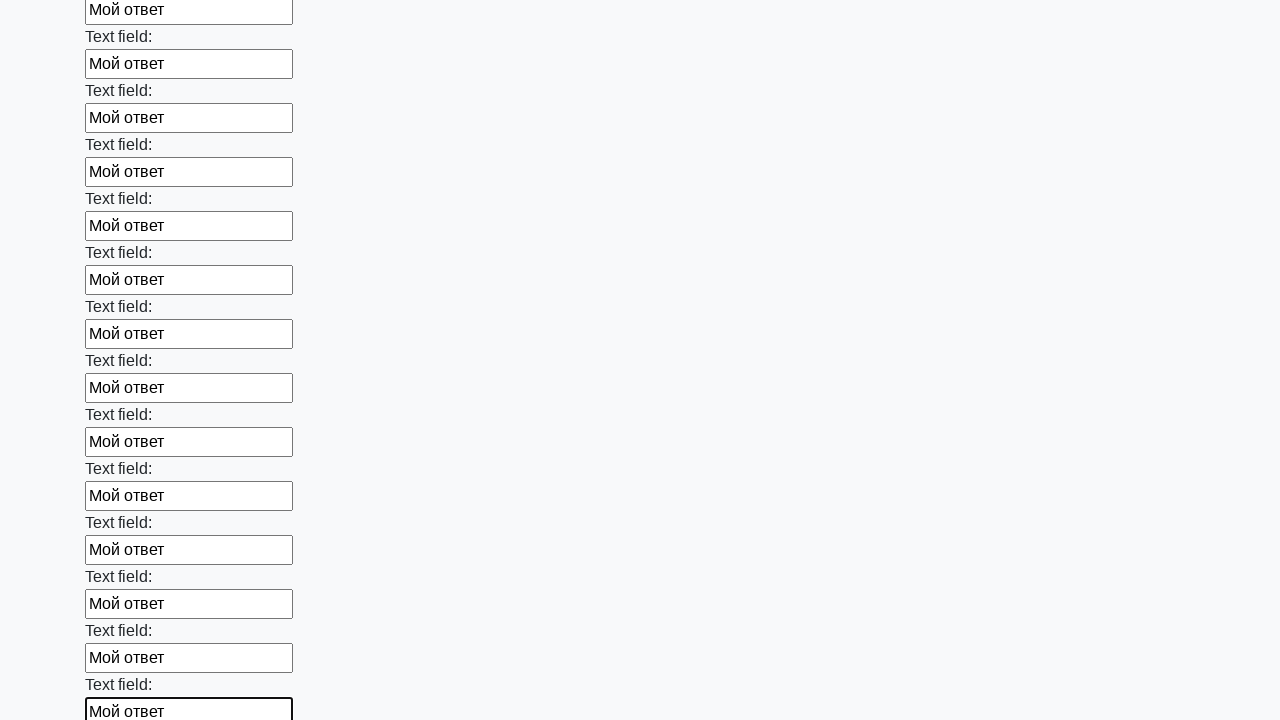

Filled a text input field with 'Мой ответ' on input[type='text'] >> nth=76
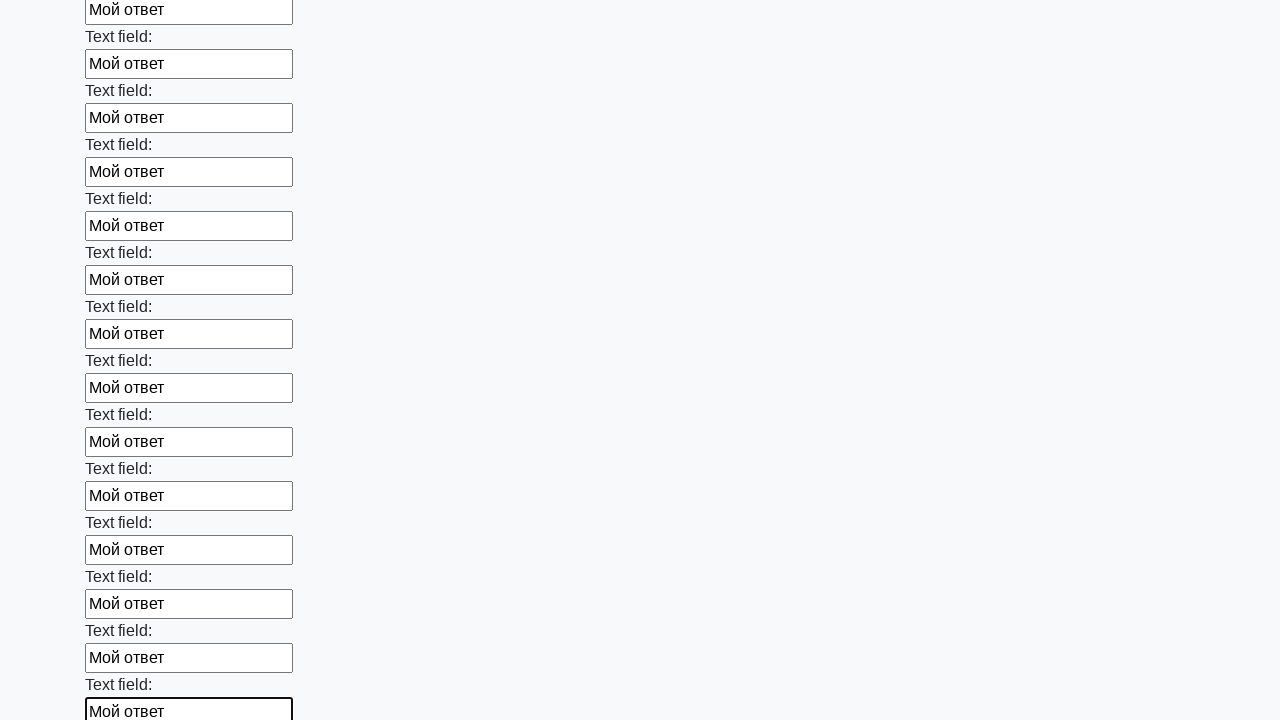

Filled a text input field with 'Мой ответ' on input[type='text'] >> nth=77
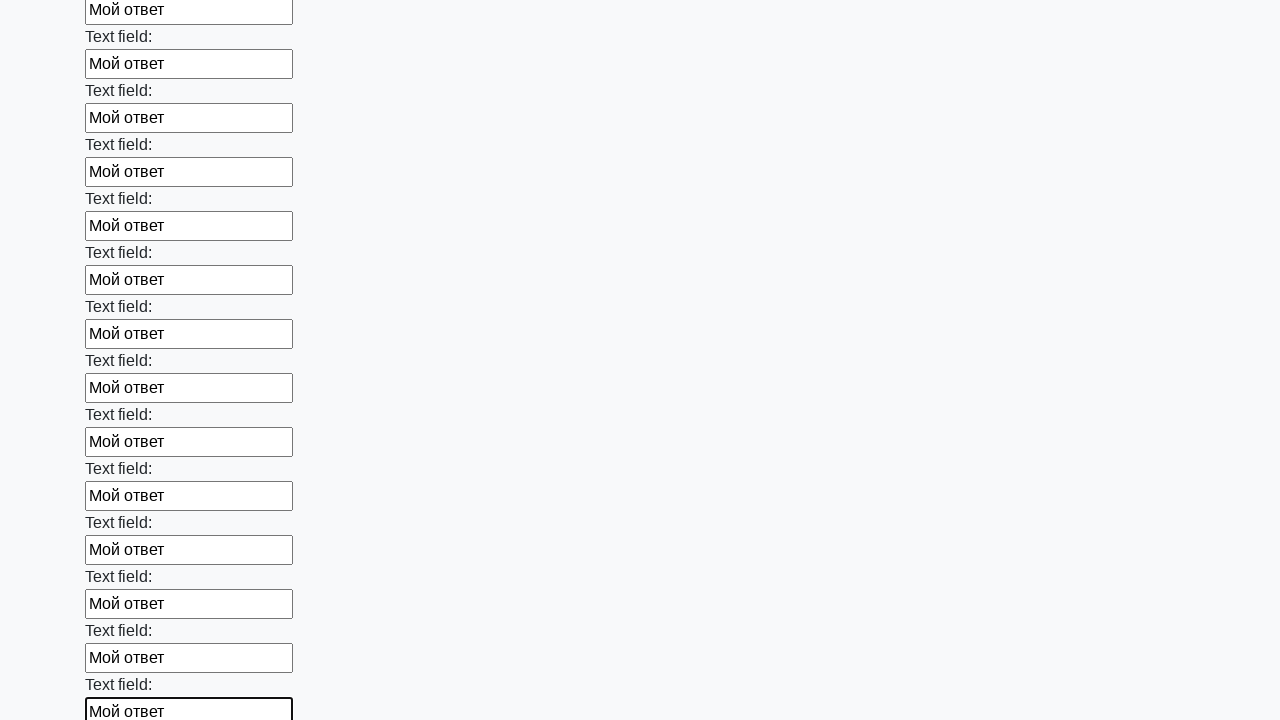

Filled a text input field with 'Мой ответ' on input[type='text'] >> nth=78
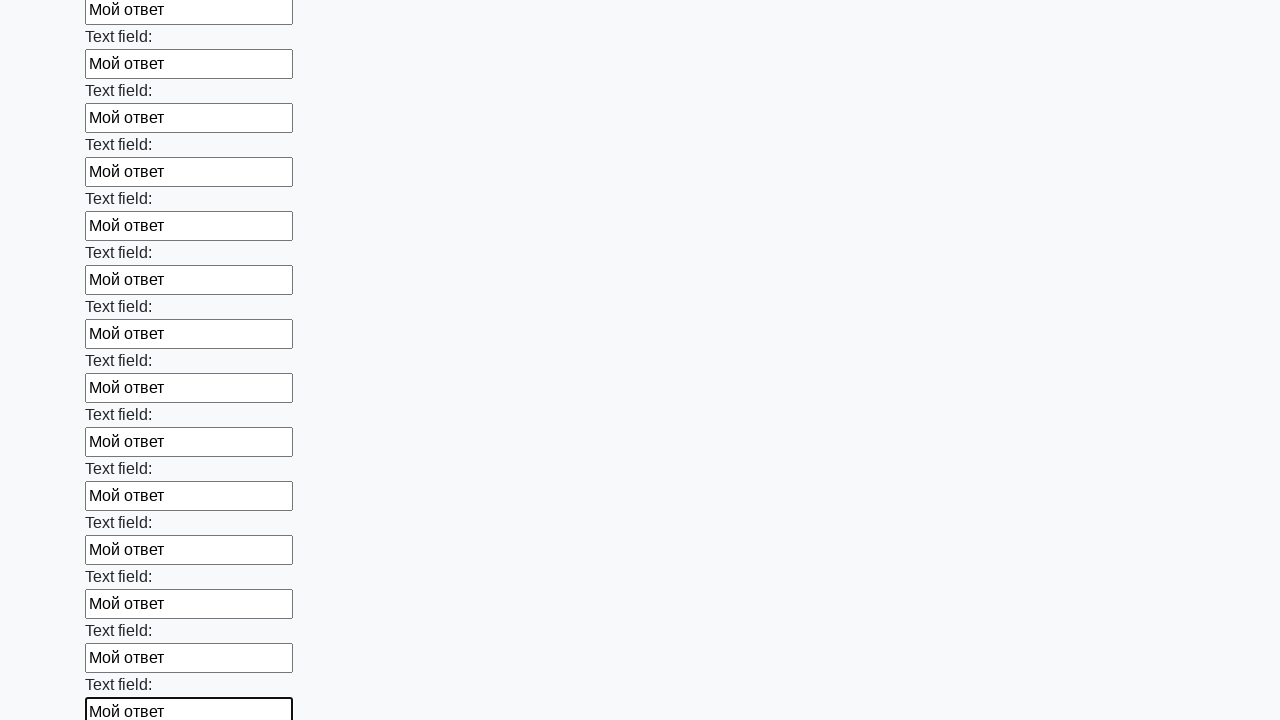

Filled a text input field with 'Мой ответ' on input[type='text'] >> nth=79
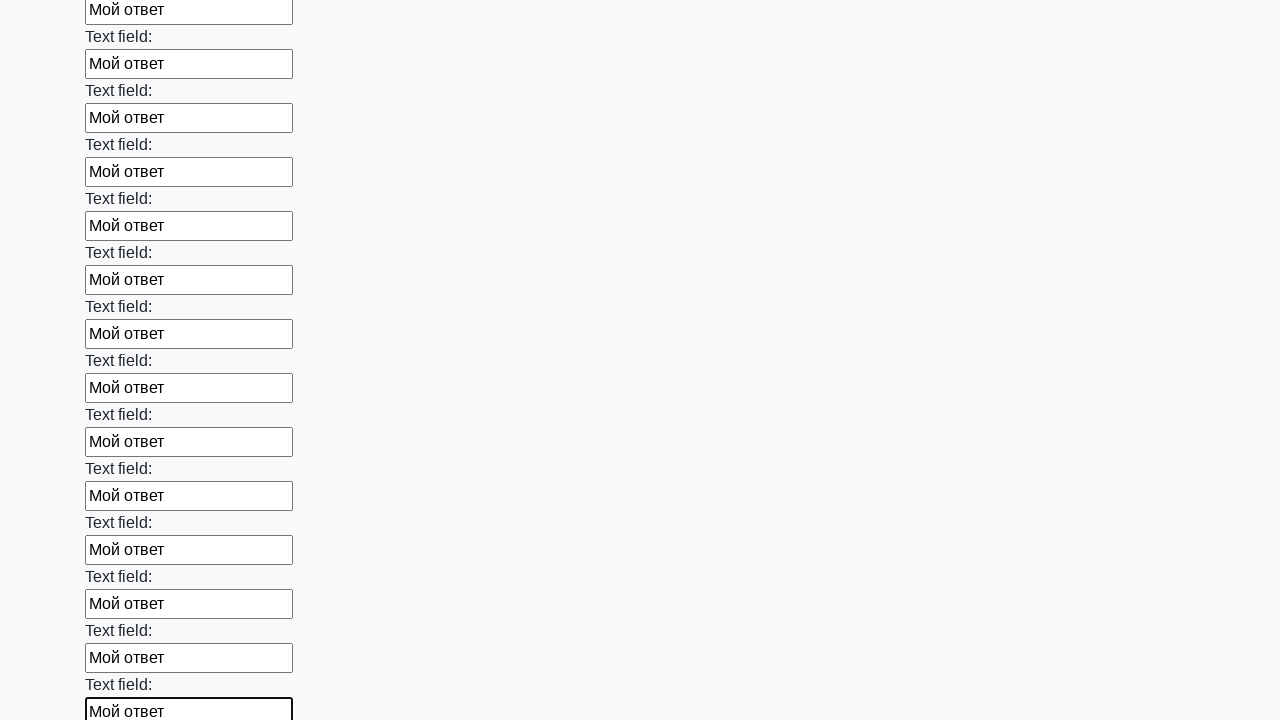

Filled a text input field with 'Мой ответ' on input[type='text'] >> nth=80
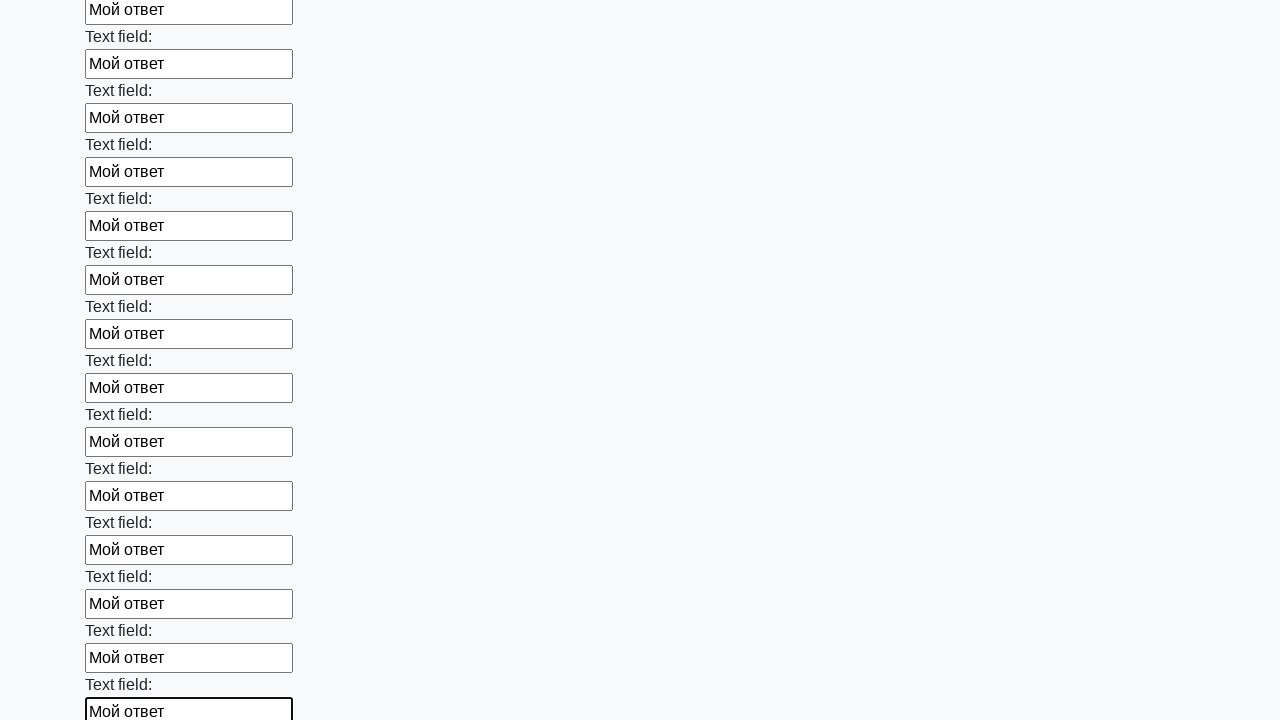

Filled a text input field with 'Мой ответ' on input[type='text'] >> nth=81
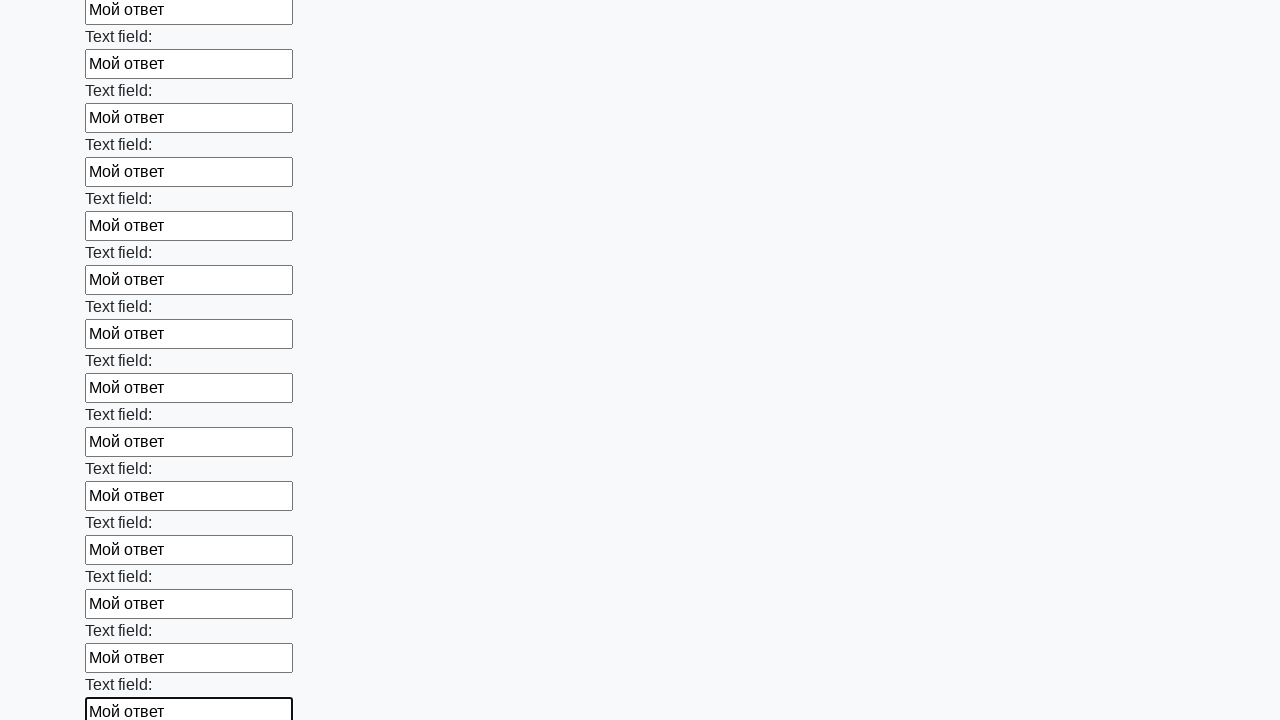

Filled a text input field with 'Мой ответ' on input[type='text'] >> nth=82
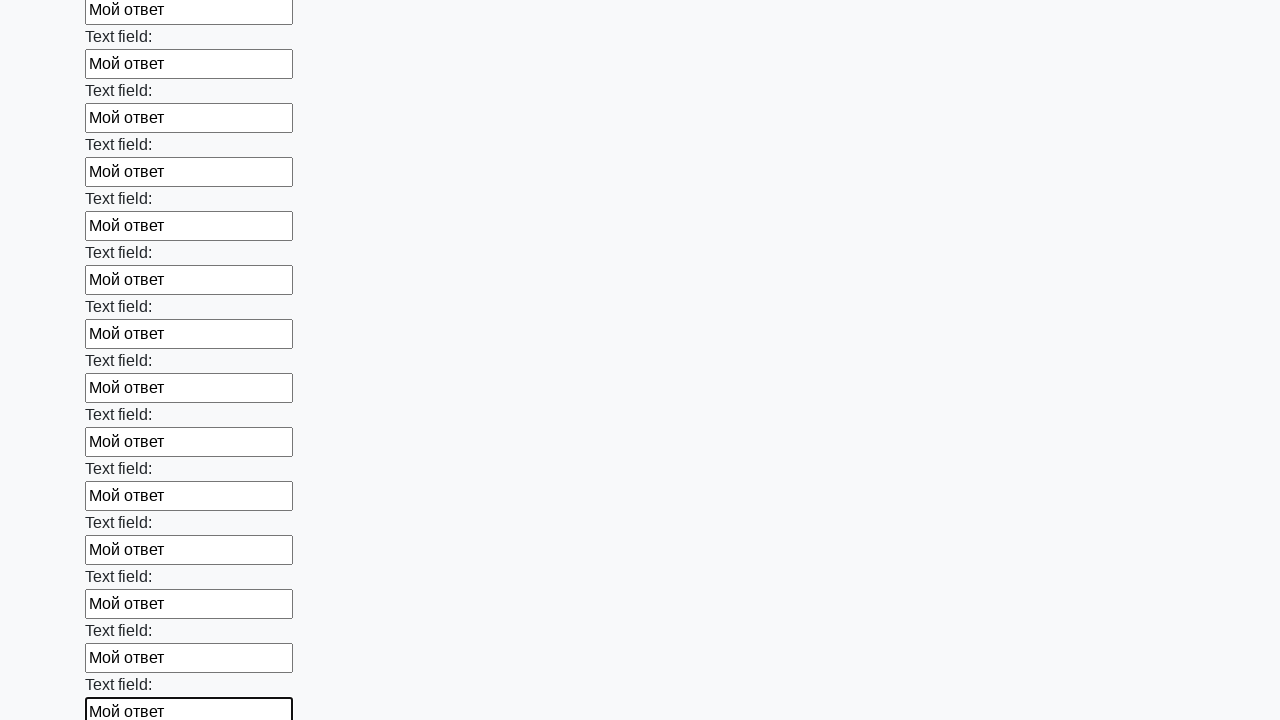

Filled a text input field with 'Мой ответ' on input[type='text'] >> nth=83
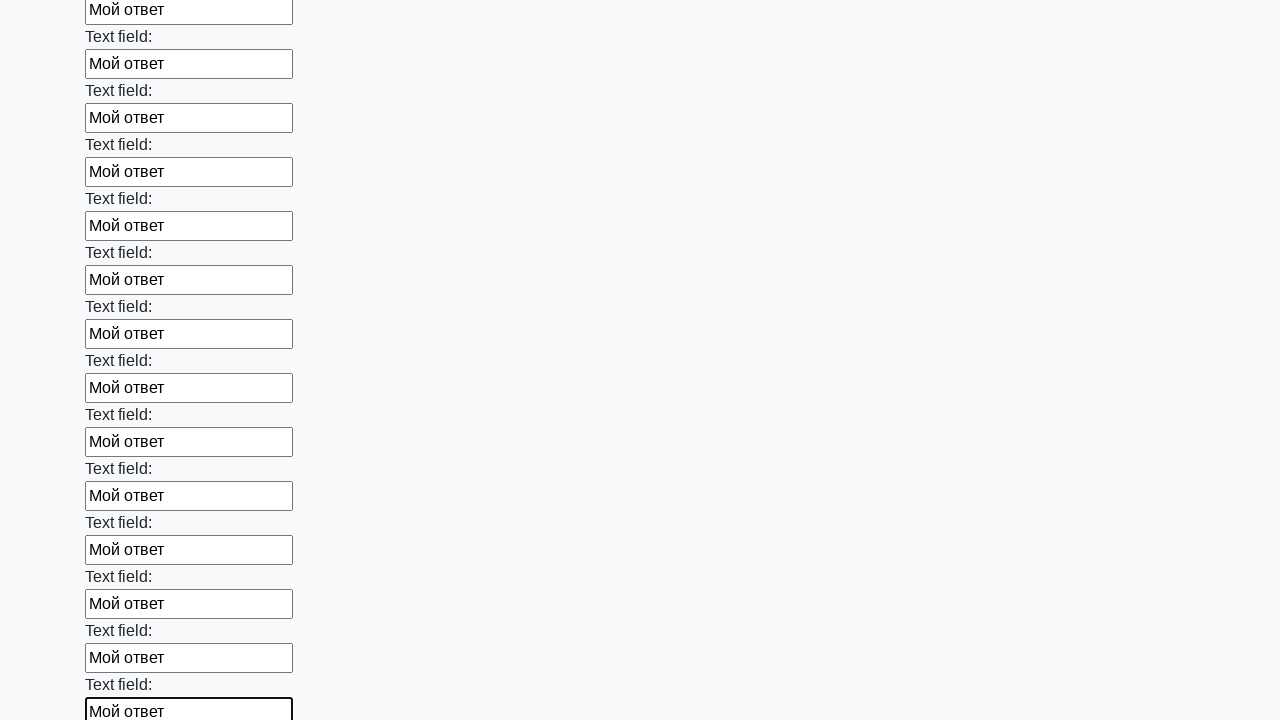

Filled a text input field with 'Мой ответ' on input[type='text'] >> nth=84
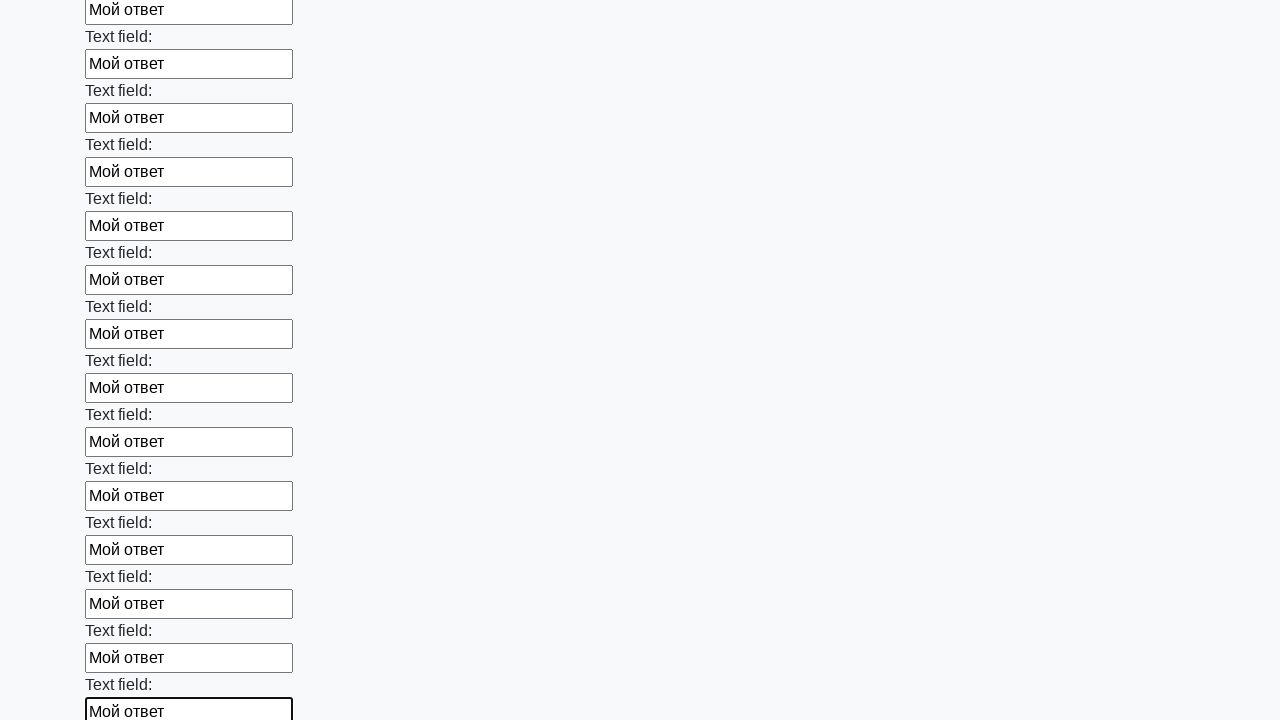

Filled a text input field with 'Мой ответ' on input[type='text'] >> nth=85
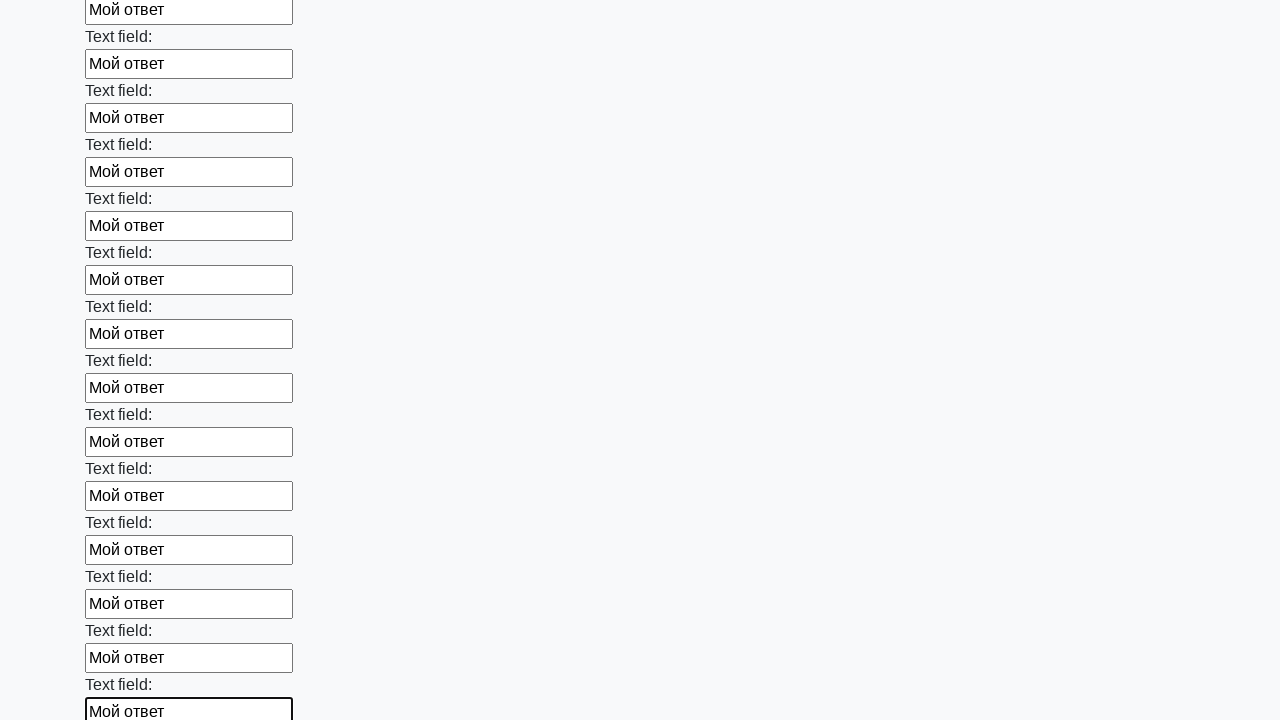

Filled a text input field with 'Мой ответ' on input[type='text'] >> nth=86
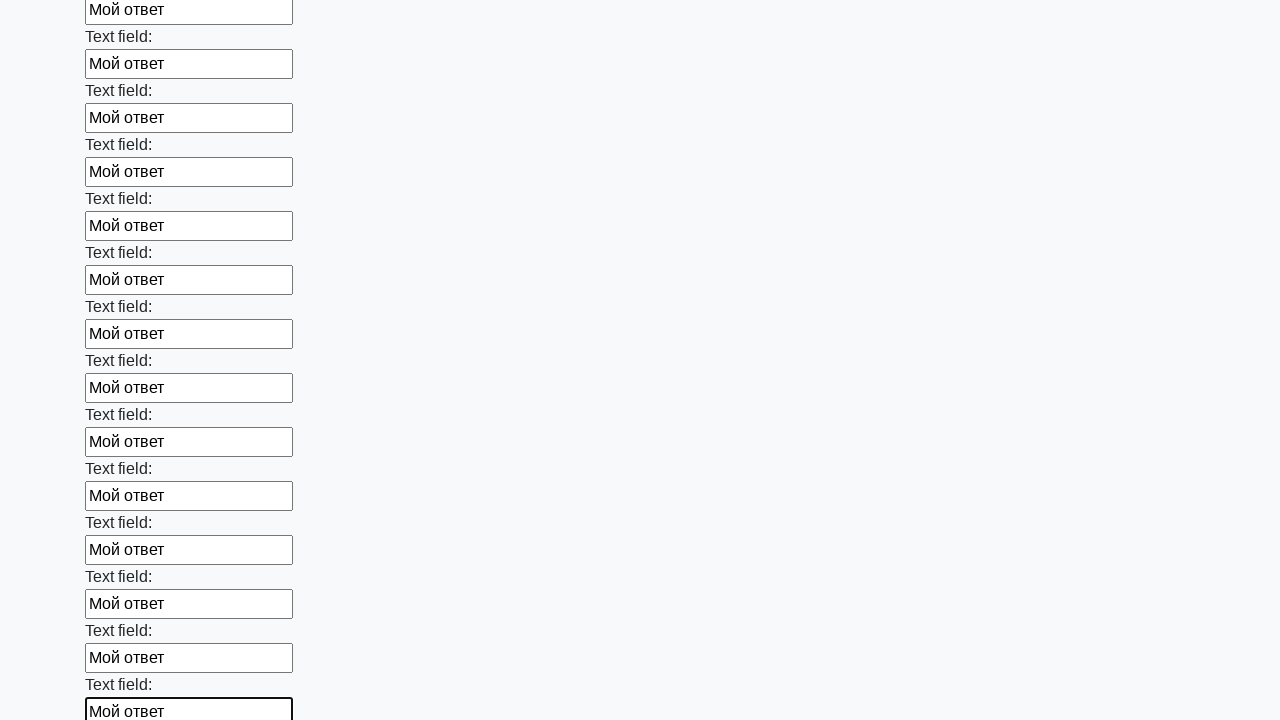

Filled a text input field with 'Мой ответ' on input[type='text'] >> nth=87
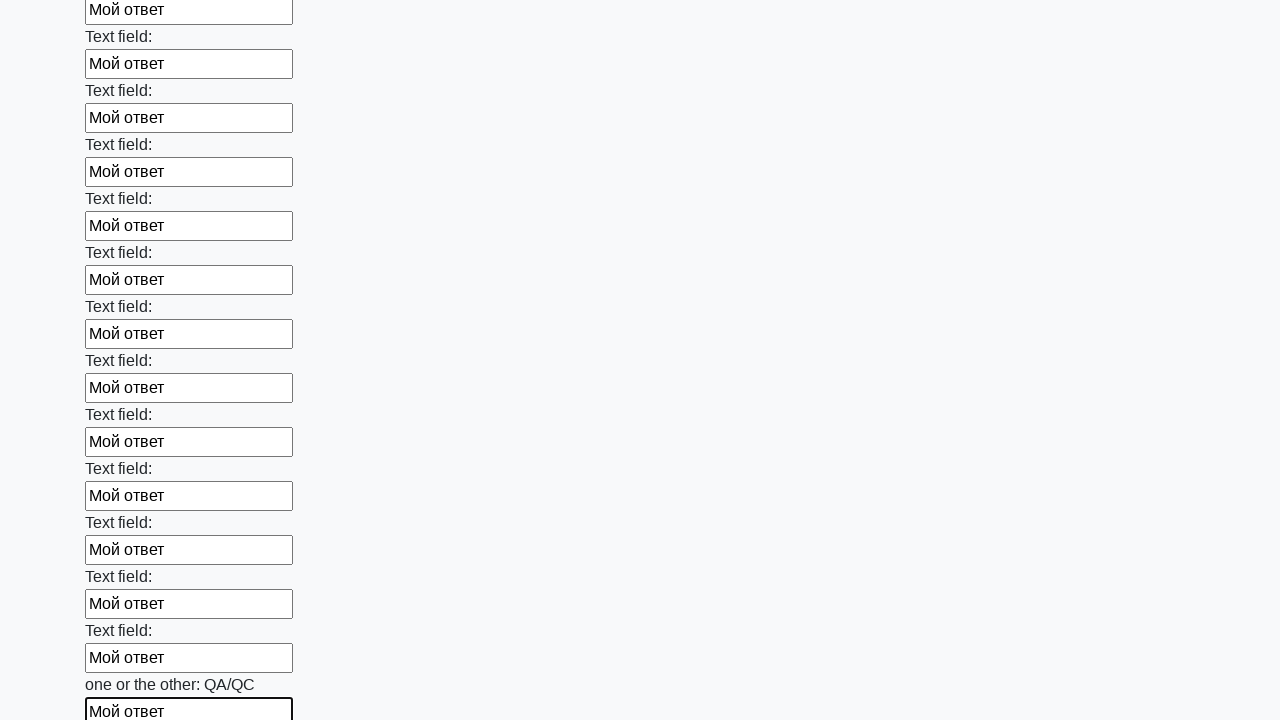

Filled a text input field with 'Мой ответ' on input[type='text'] >> nth=88
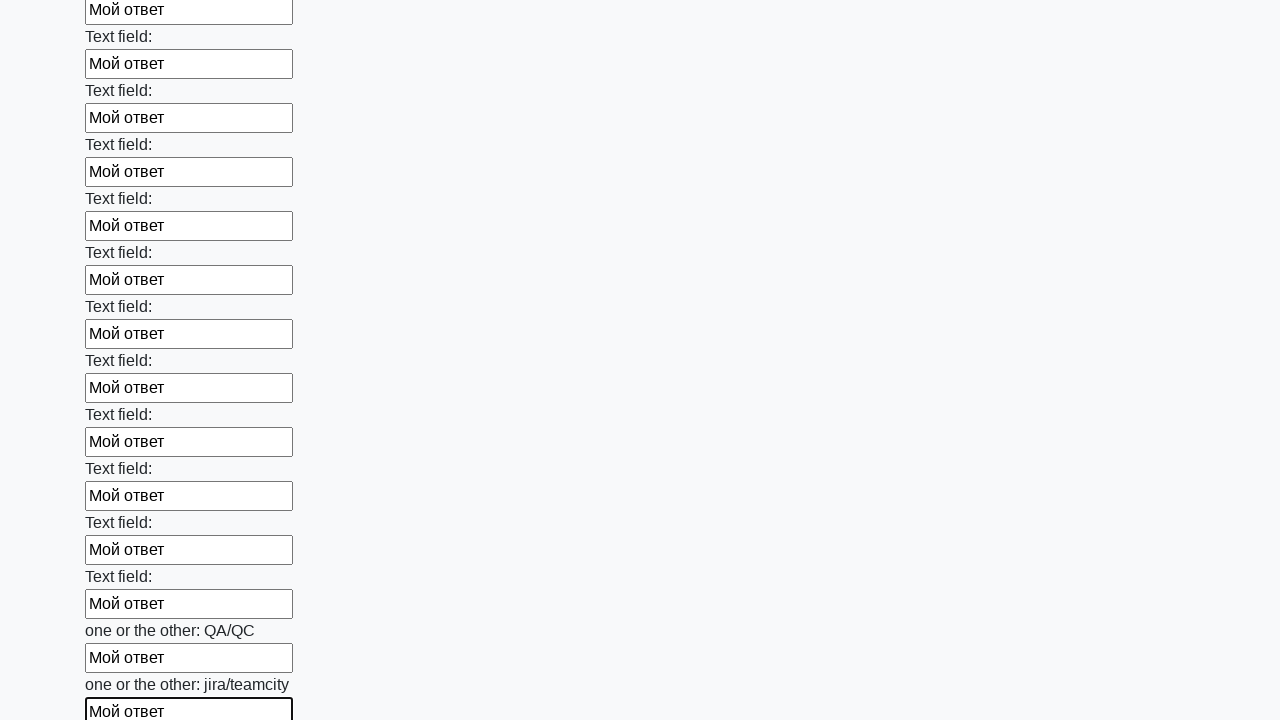

Filled a text input field with 'Мой ответ' on input[type='text'] >> nth=89
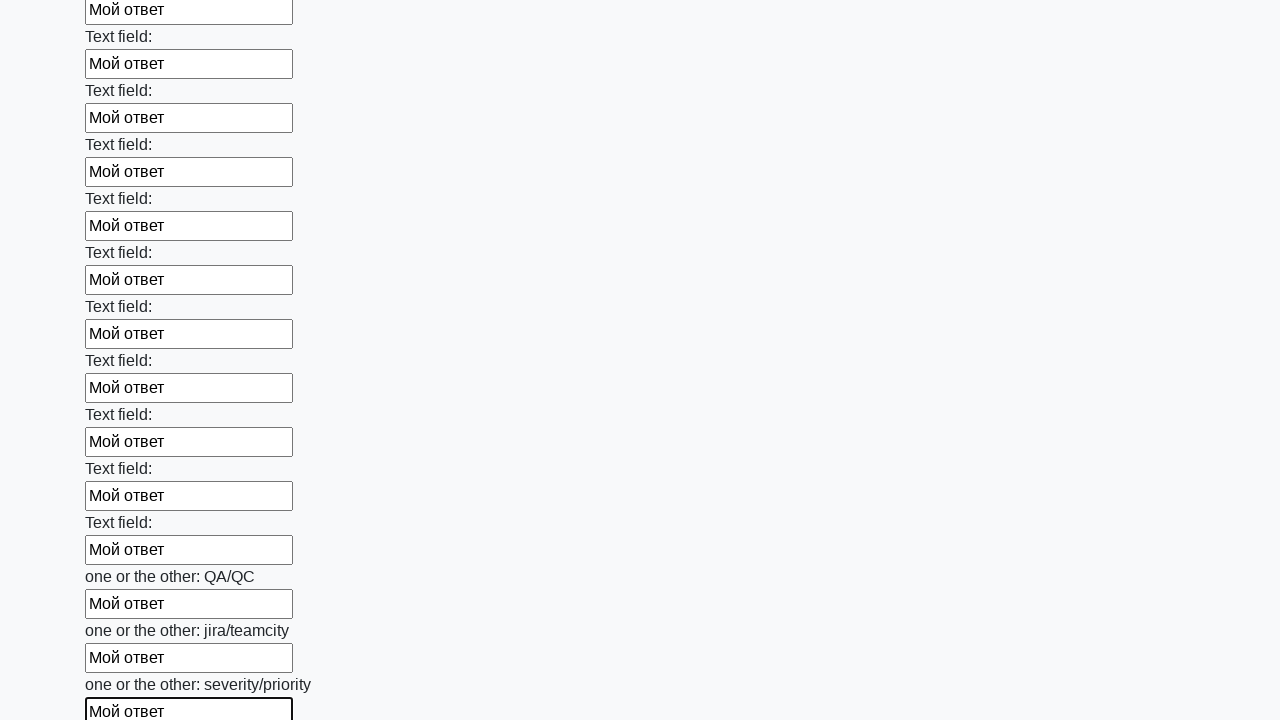

Filled a text input field with 'Мой ответ' on input[type='text'] >> nth=90
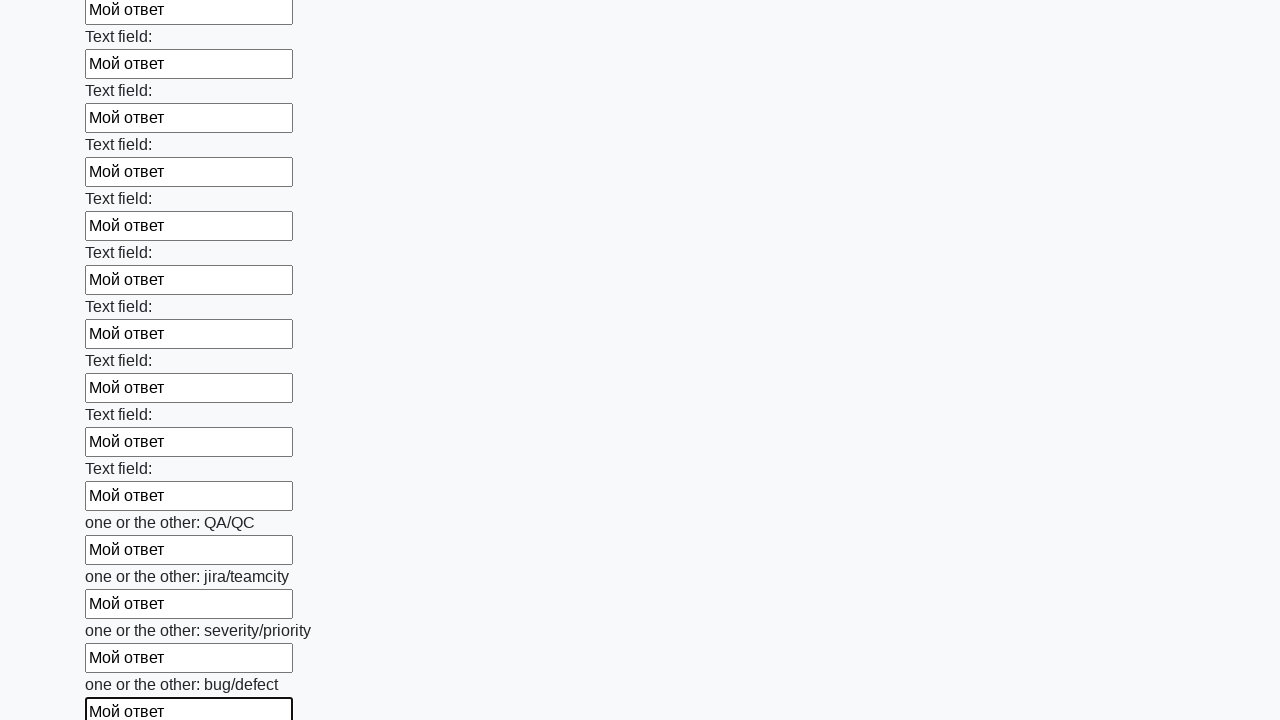

Filled a text input field with 'Мой ответ' on input[type='text'] >> nth=91
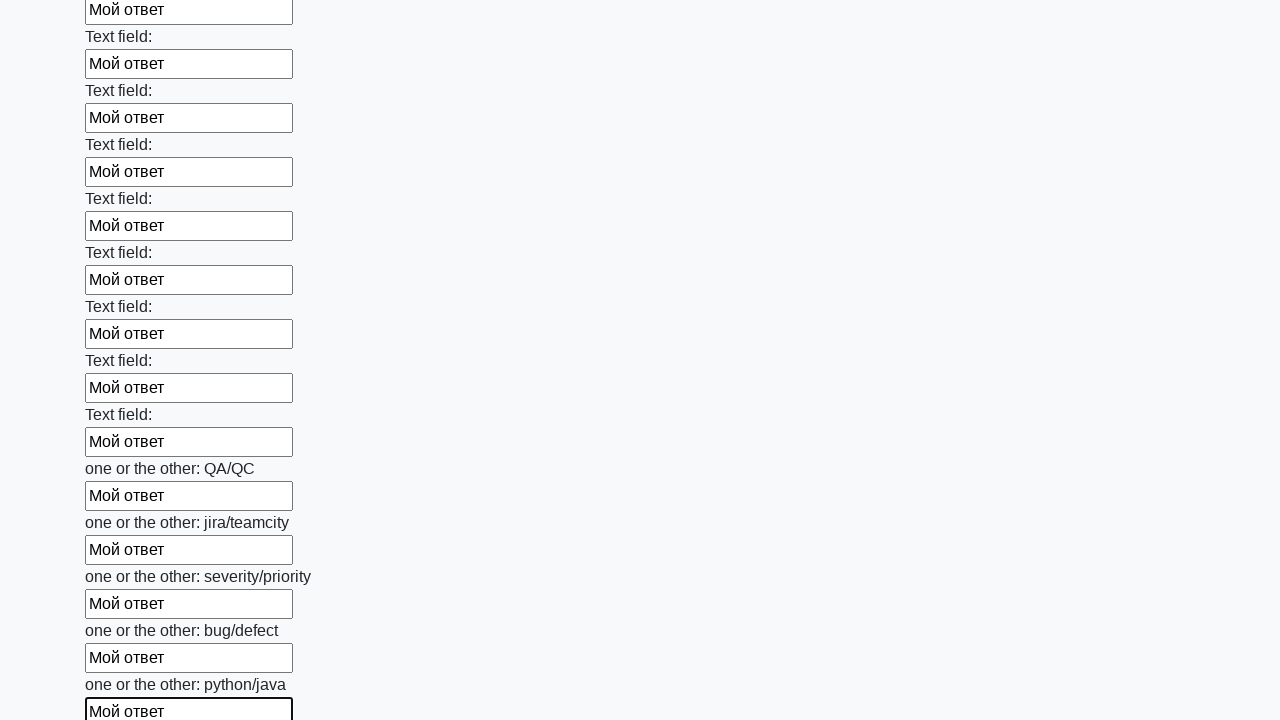

Filled a text input field with 'Мой ответ' on input[type='text'] >> nth=92
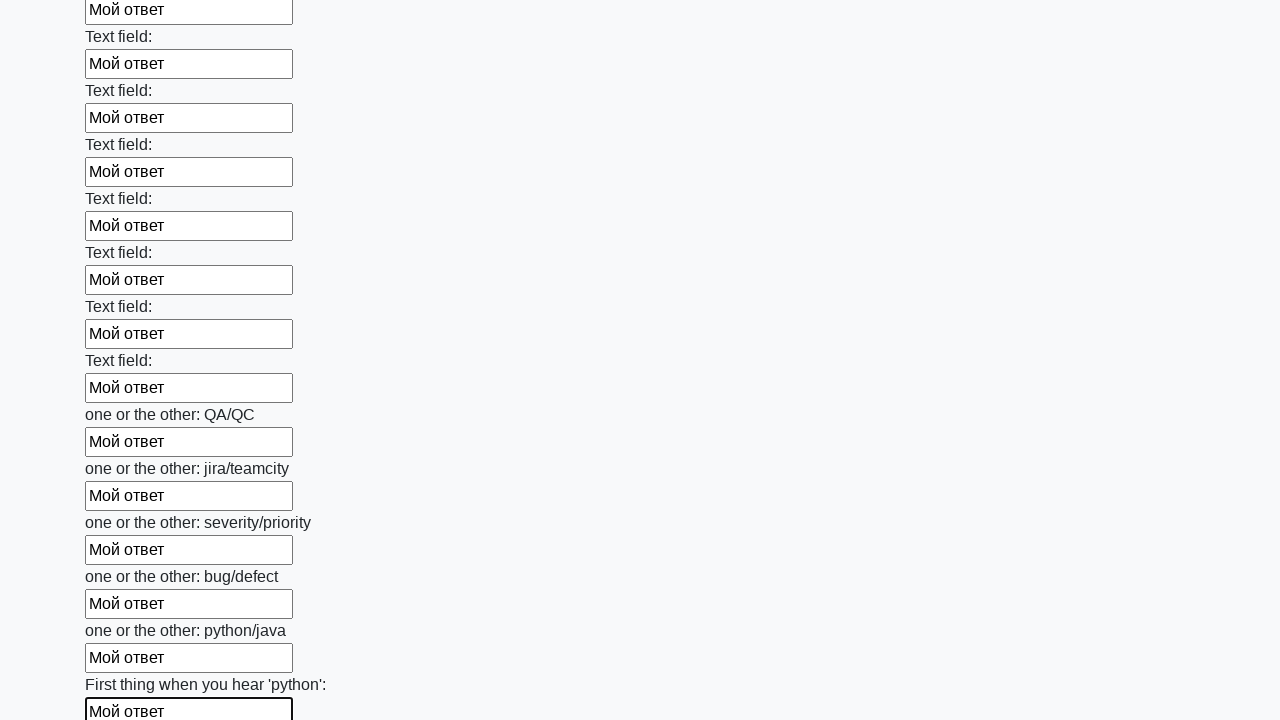

Filled a text input field with 'Мой ответ' on input[type='text'] >> nth=93
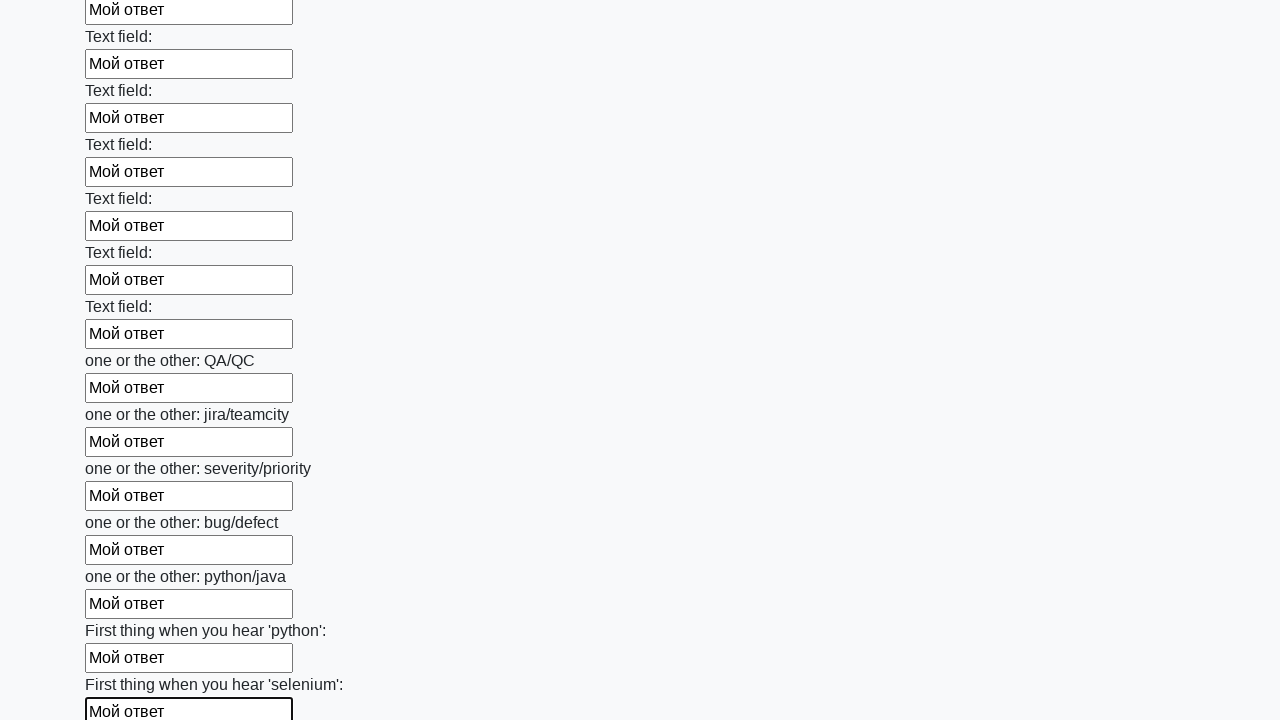

Filled a text input field with 'Мой ответ' on input[type='text'] >> nth=94
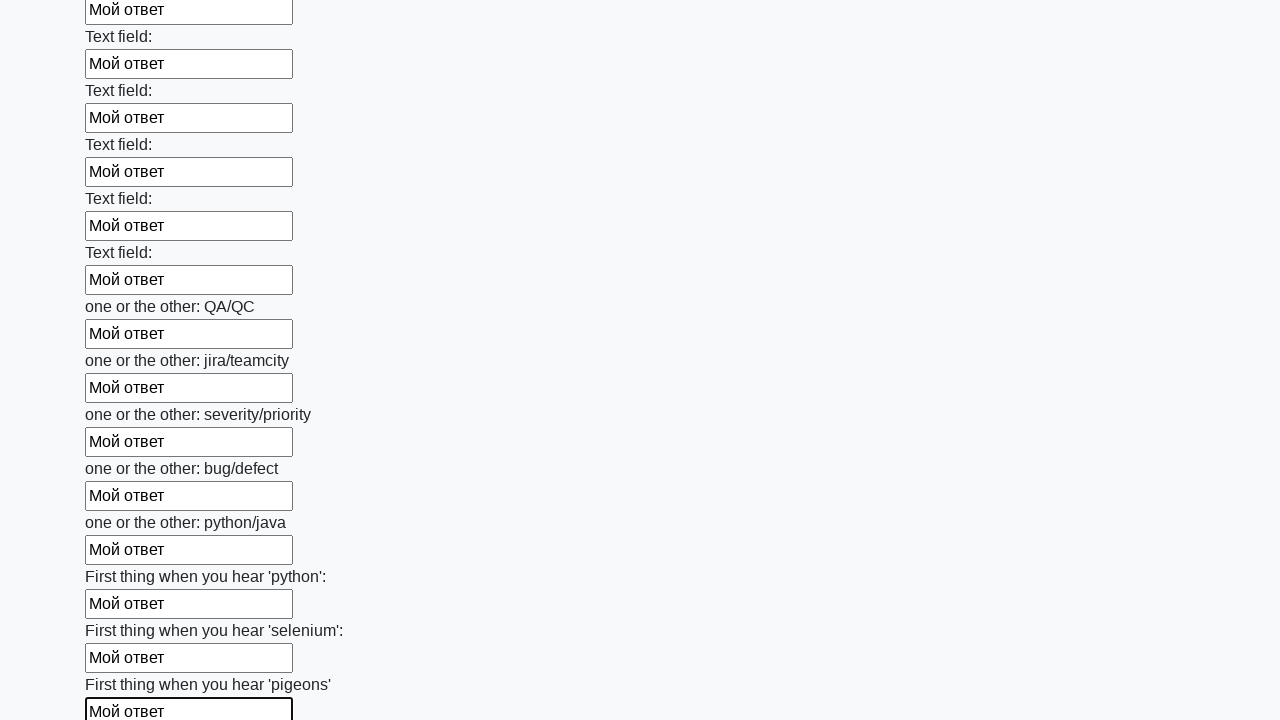

Filled a text input field with 'Мой ответ' on input[type='text'] >> nth=95
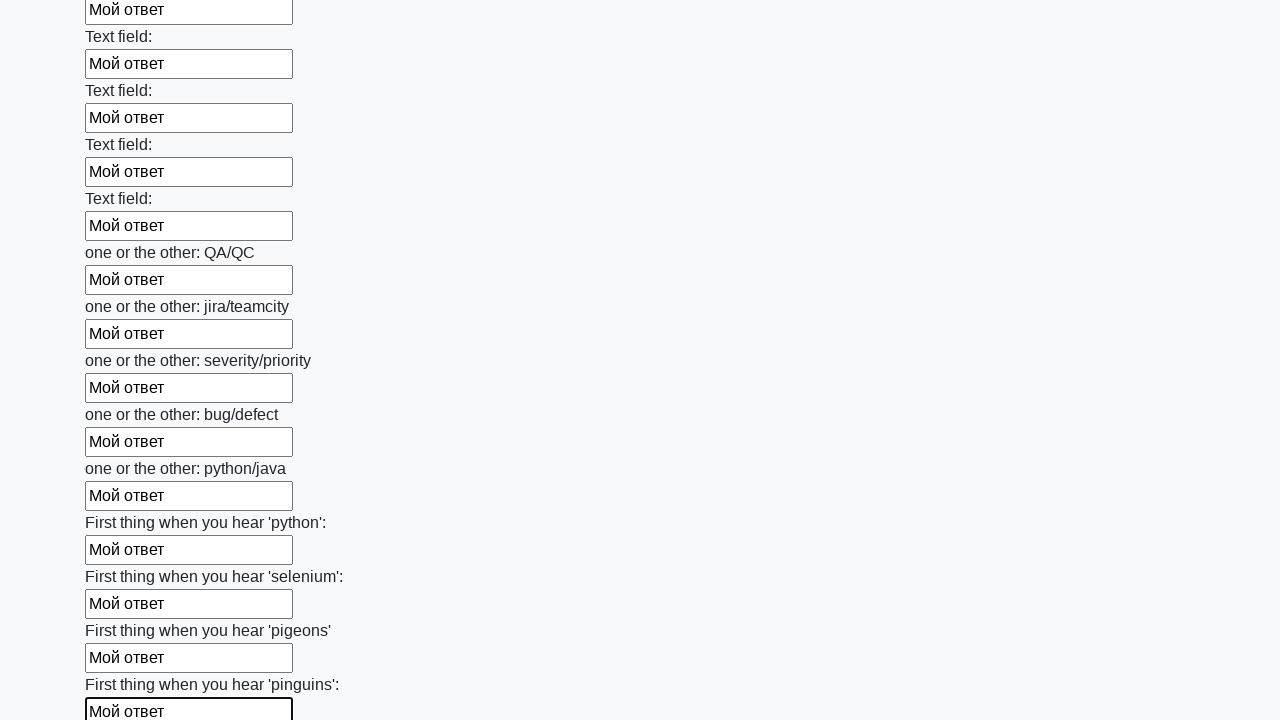

Filled a text input field with 'Мой ответ' on input[type='text'] >> nth=96
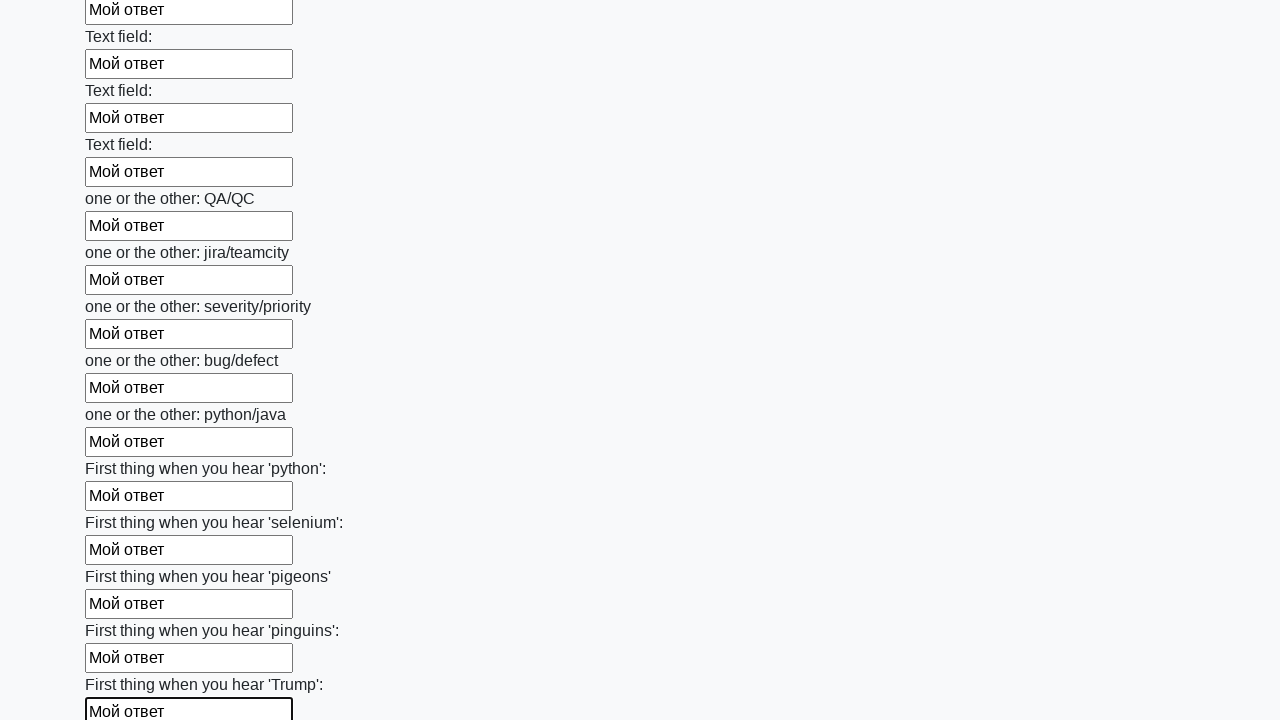

Filled a text input field with 'Мой ответ' on input[type='text'] >> nth=97
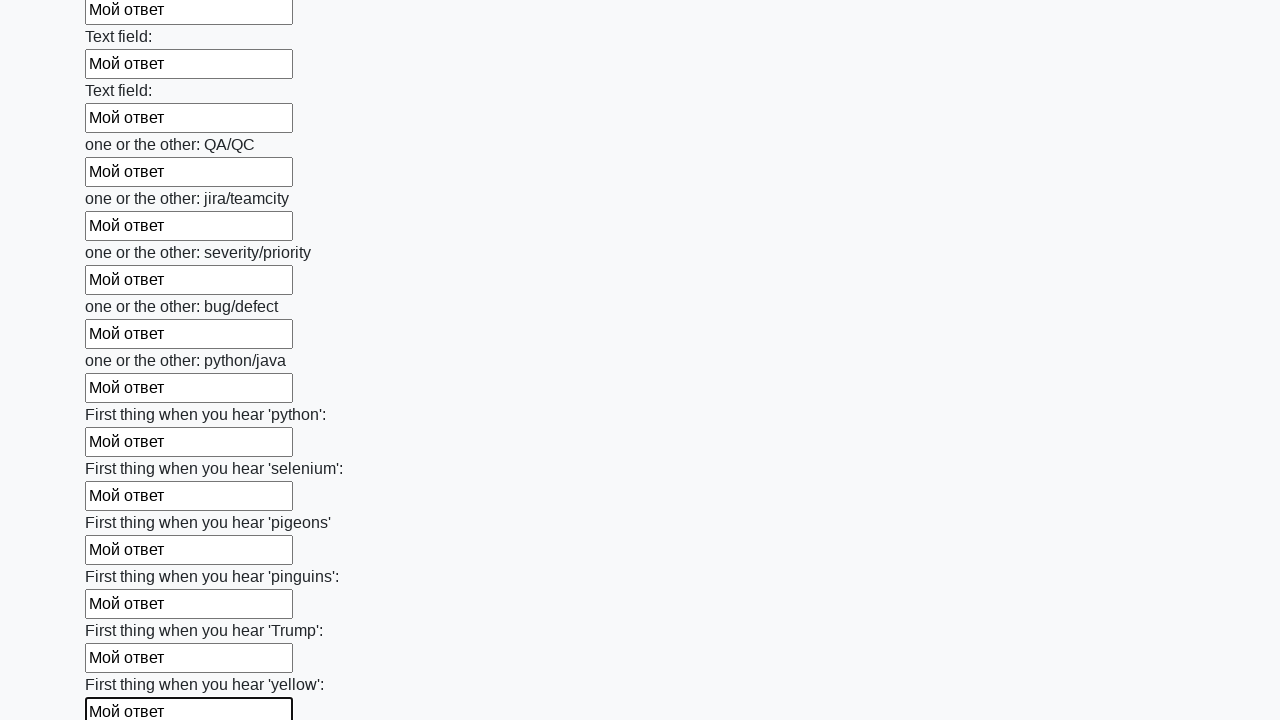

Filled a text input field with 'Мой ответ' on input[type='text'] >> nth=98
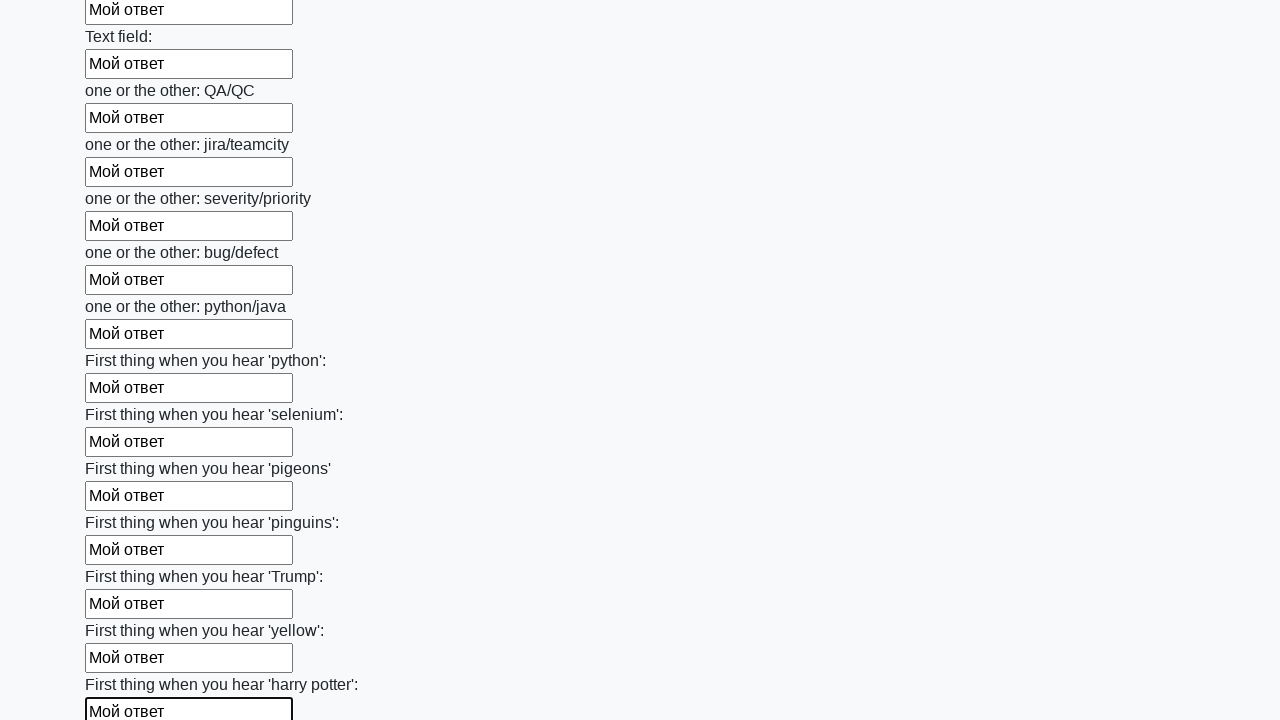

Filled a text input field with 'Мой ответ' on input[type='text'] >> nth=99
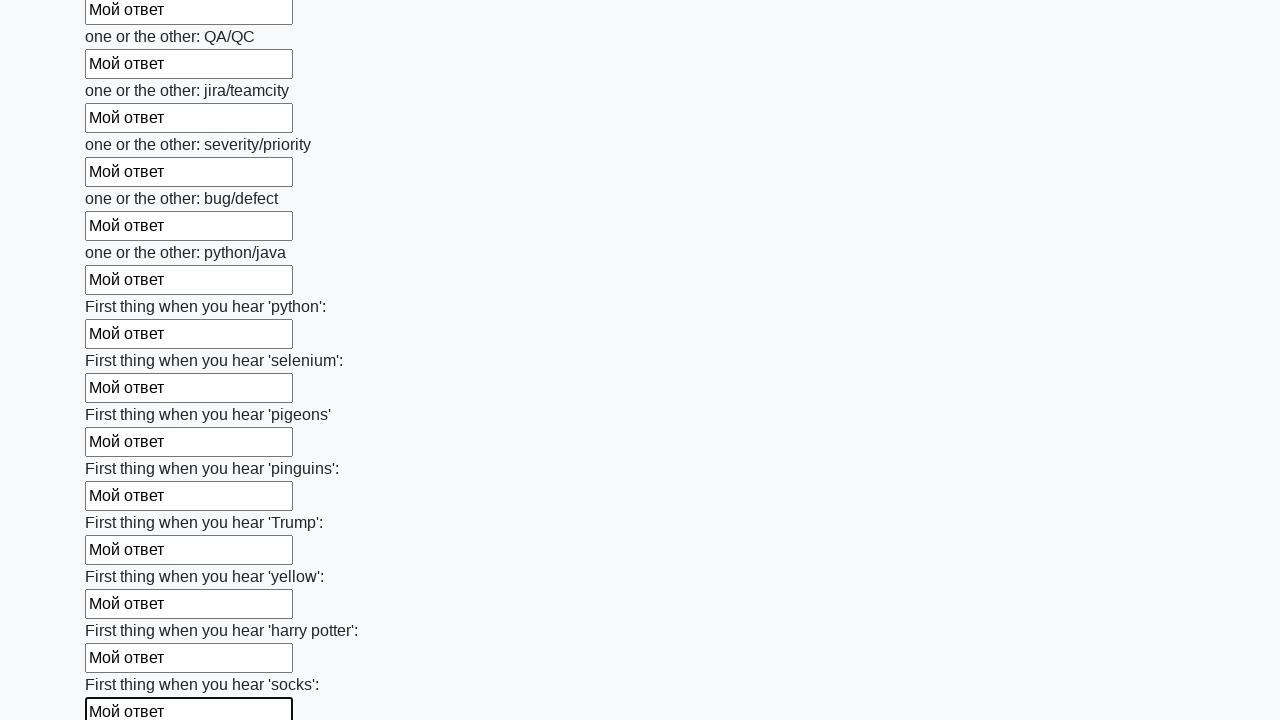

Clicked the submit button to submit the form at (123, 611) on button.btn
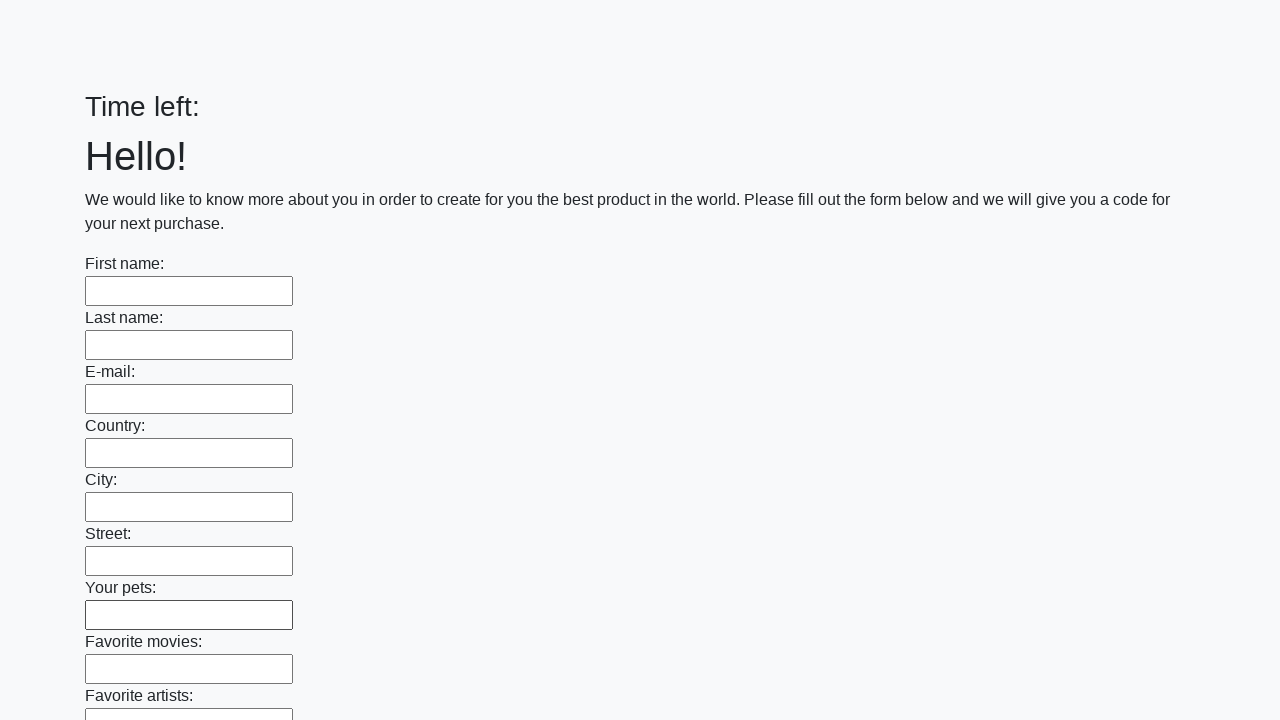

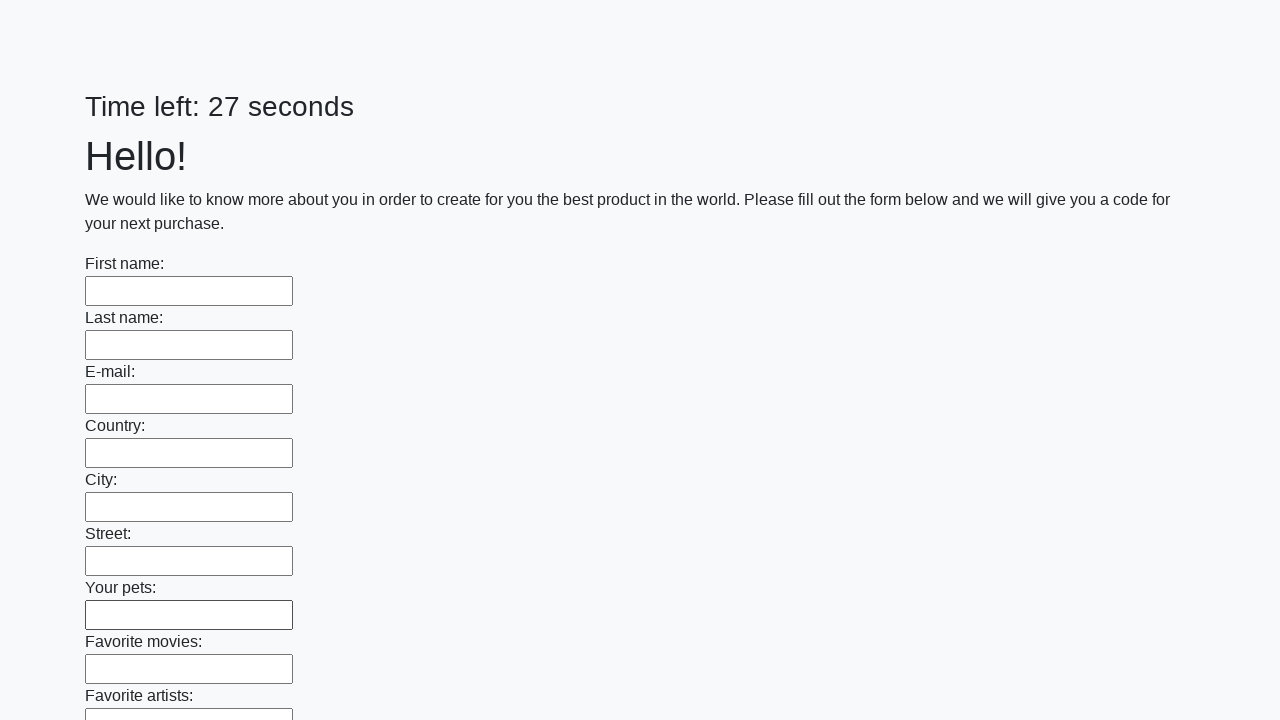